Tests filling a large form by entering text into all input fields and submitting the form via a button click

Starting URL: http://suninjuly.github.io/huge_form.html

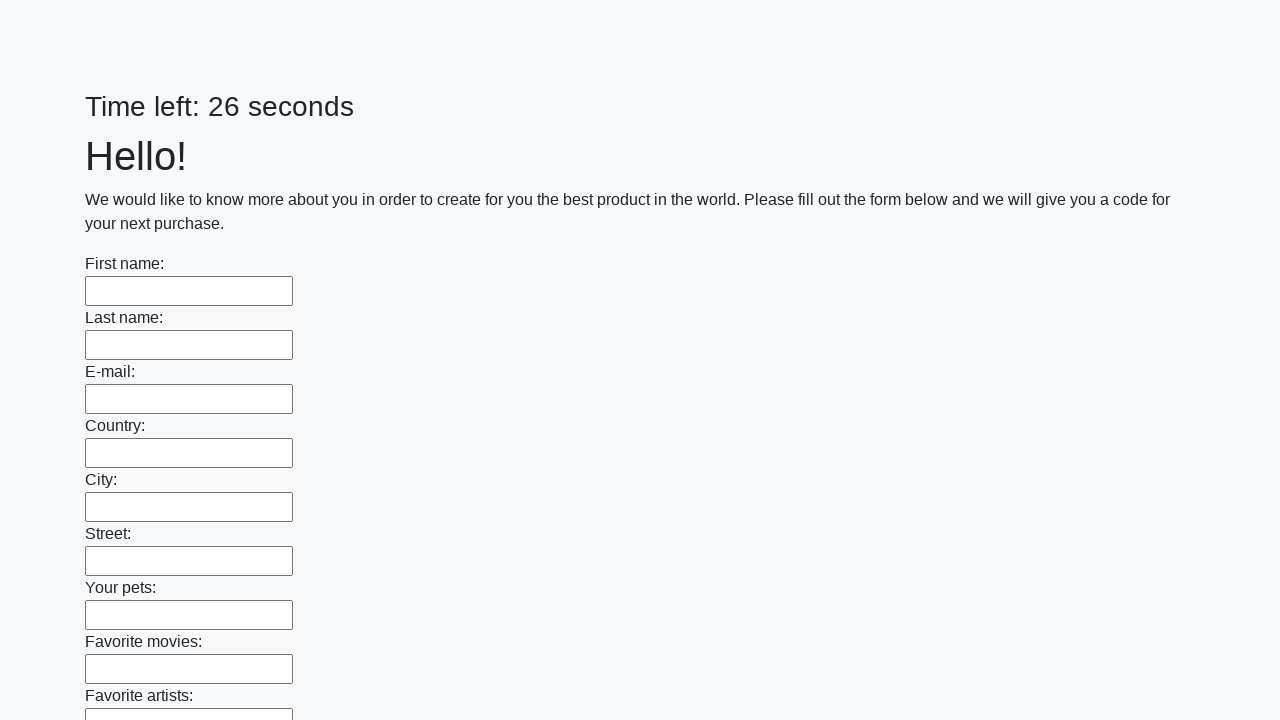

Located all input elements on the huge form
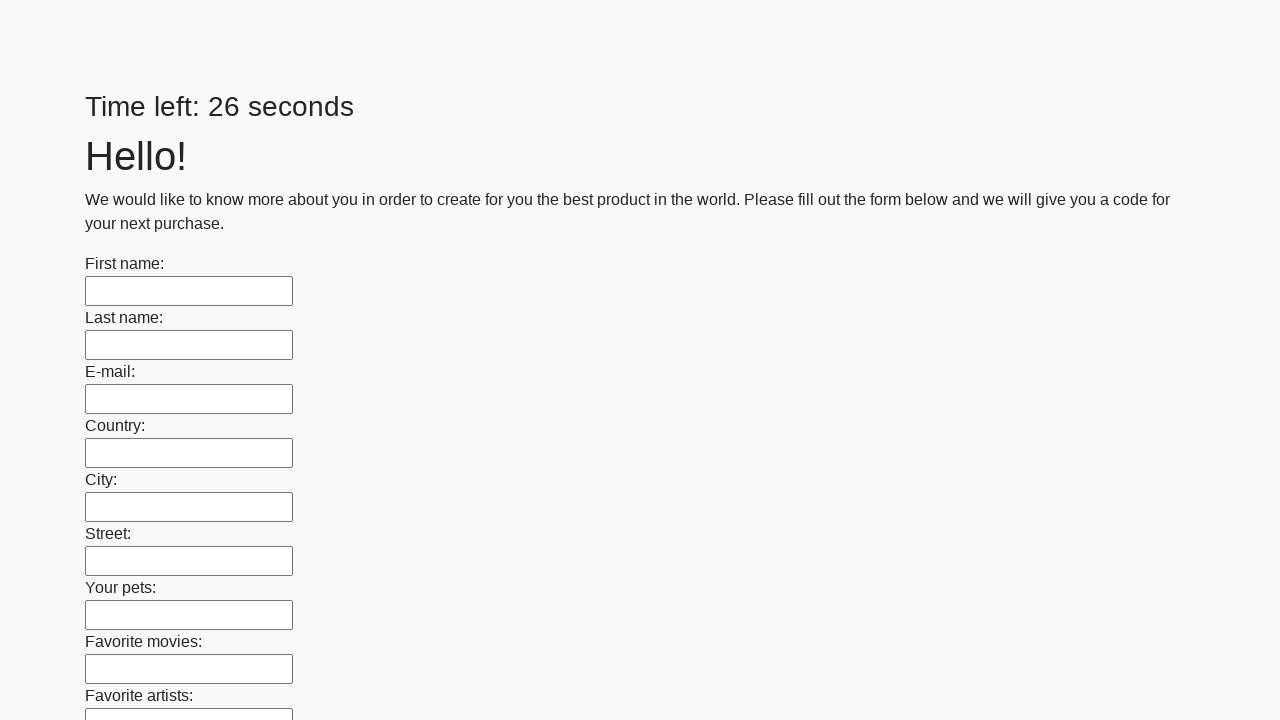

Filled input field with 'TestUser2024' on input >> nth=0
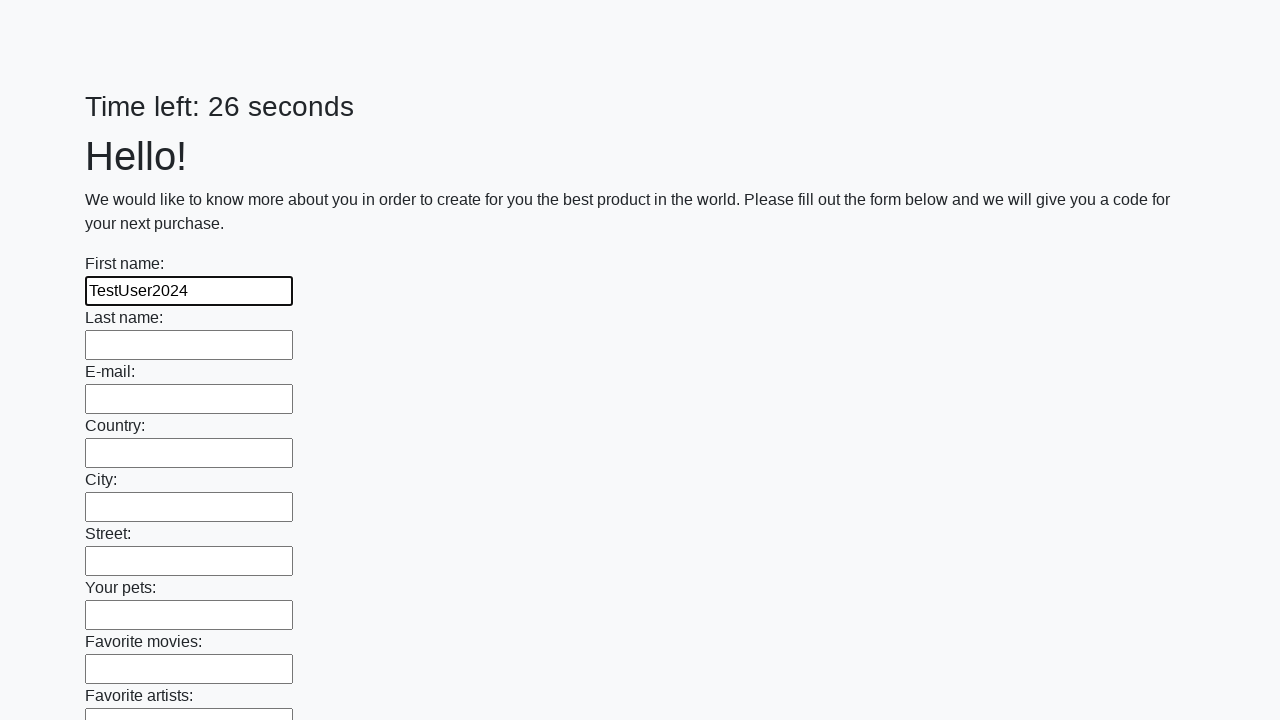

Filled input field with 'TestUser2024' on input >> nth=1
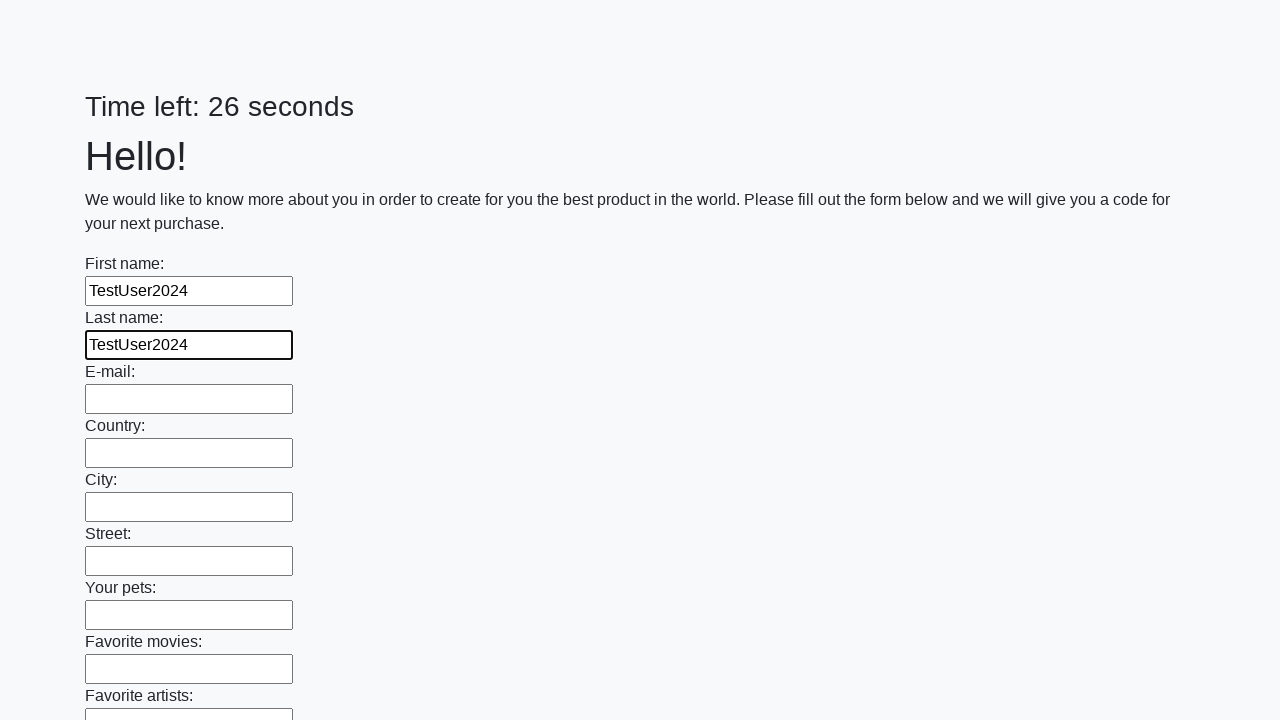

Filled input field with 'TestUser2024' on input >> nth=2
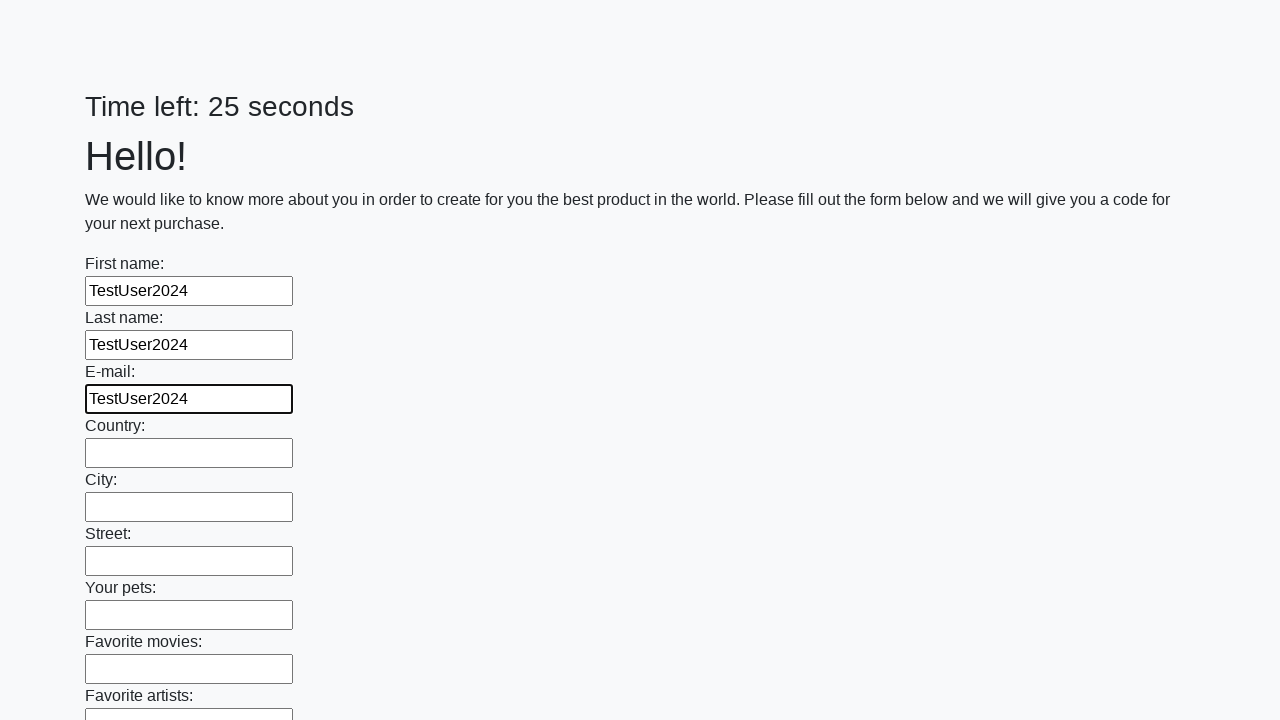

Filled input field with 'TestUser2024' on input >> nth=3
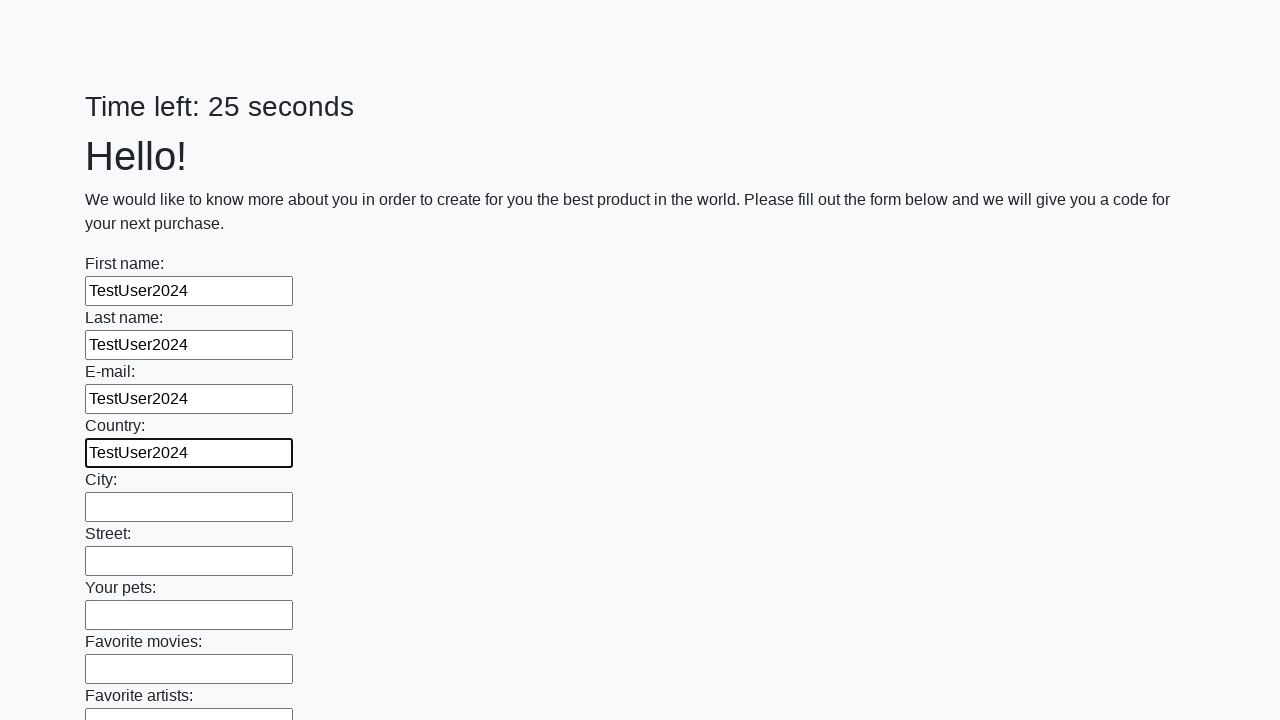

Filled input field with 'TestUser2024' on input >> nth=4
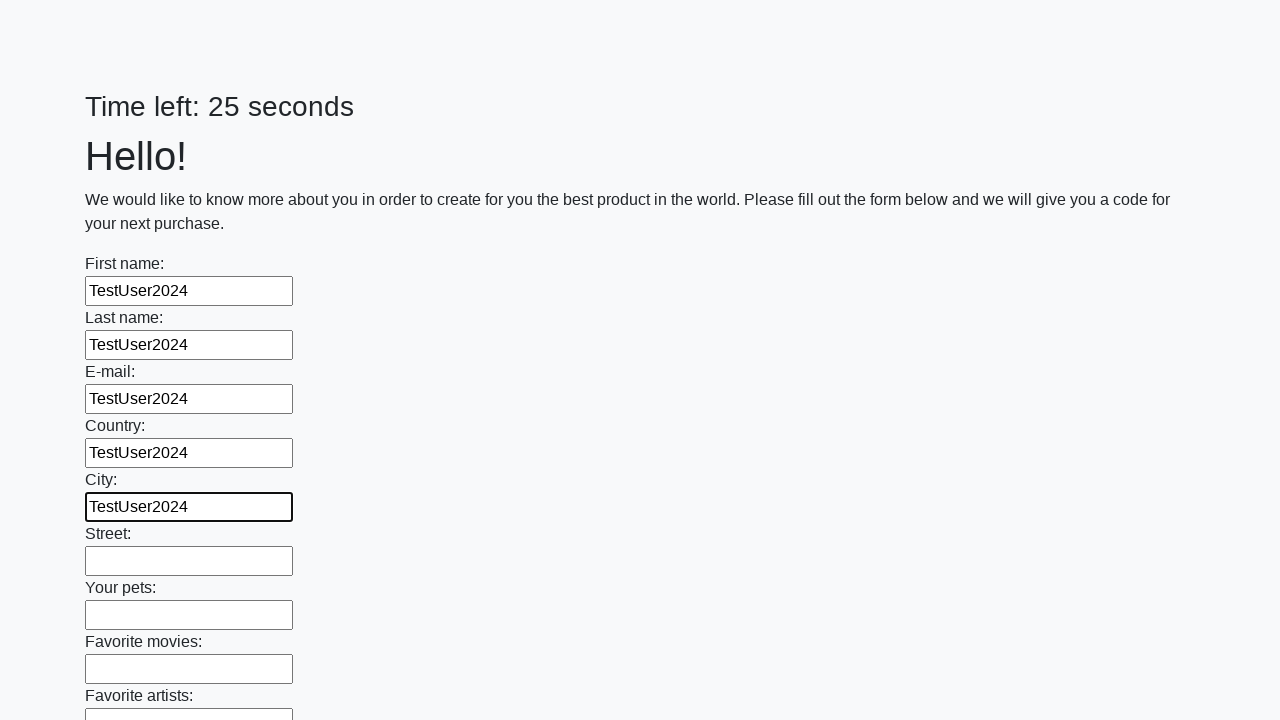

Filled input field with 'TestUser2024' on input >> nth=5
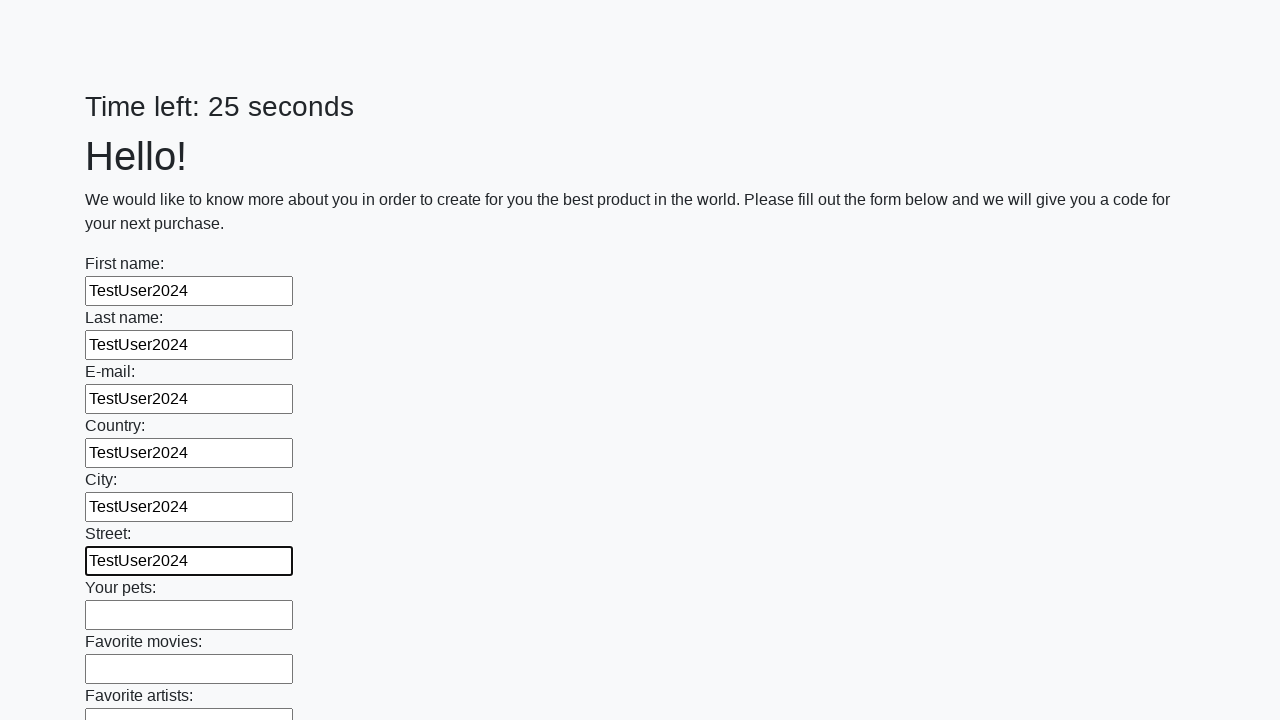

Filled input field with 'TestUser2024' on input >> nth=6
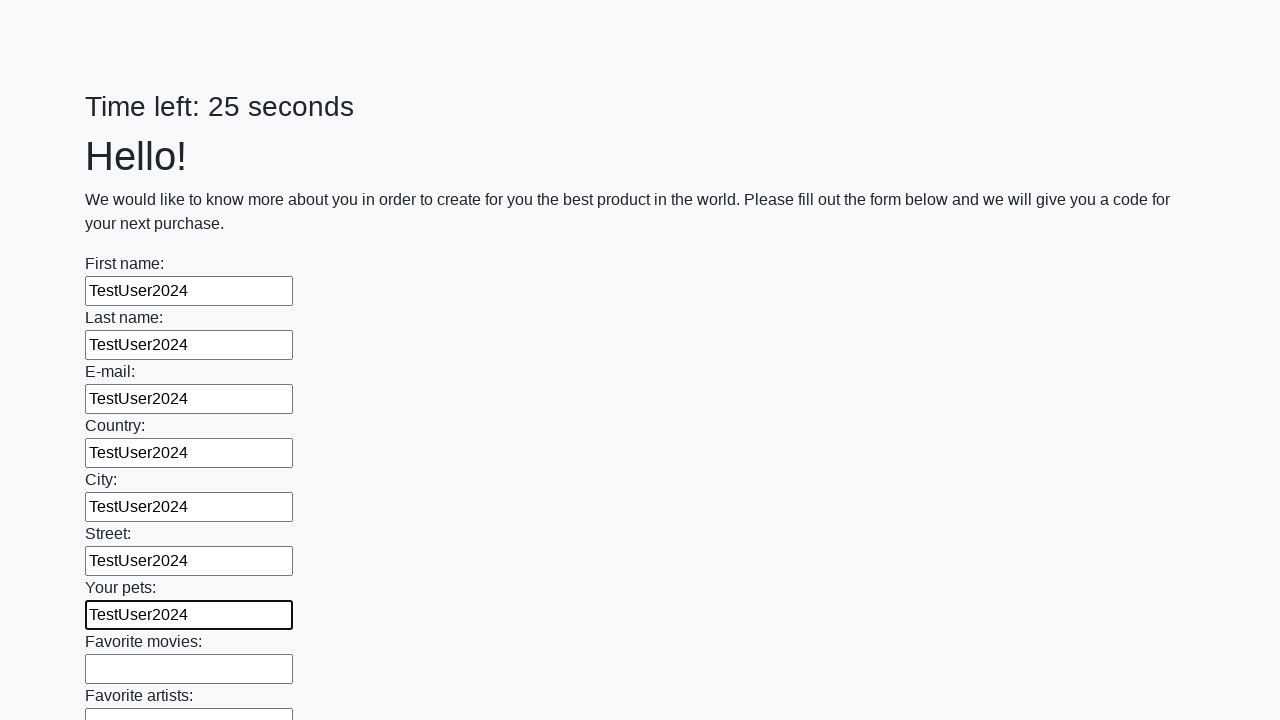

Filled input field with 'TestUser2024' on input >> nth=7
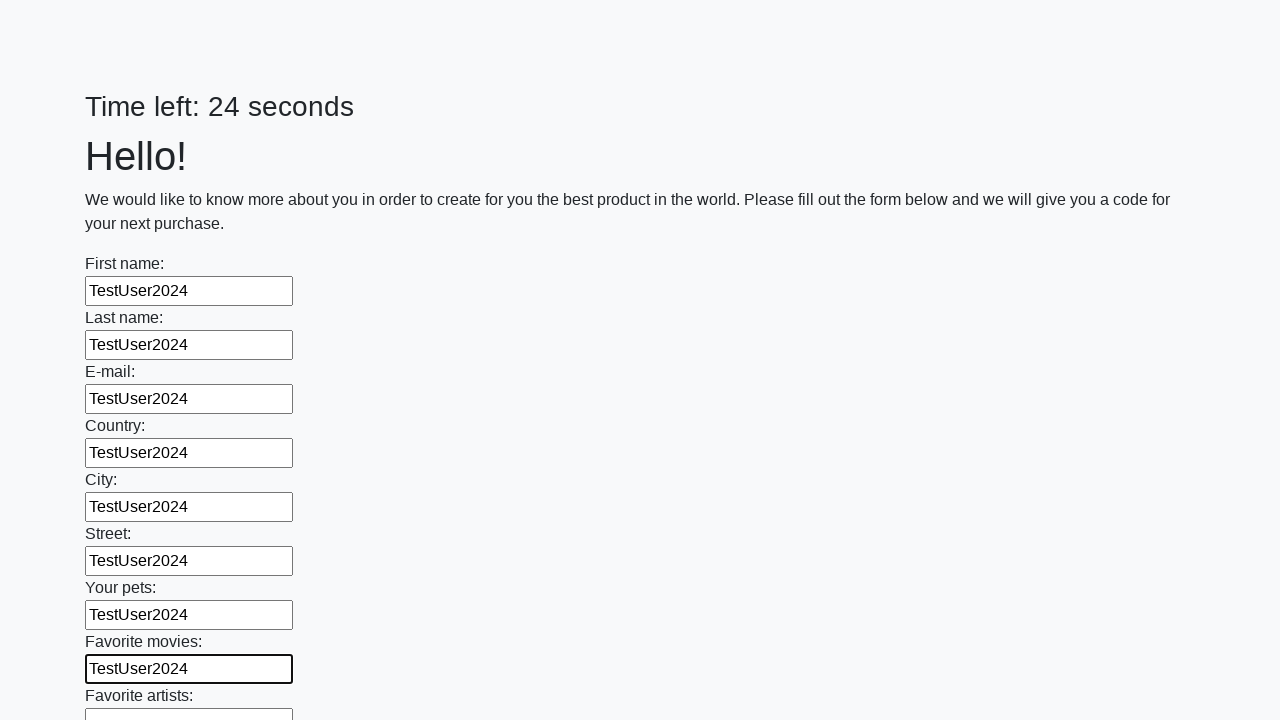

Filled input field with 'TestUser2024' on input >> nth=8
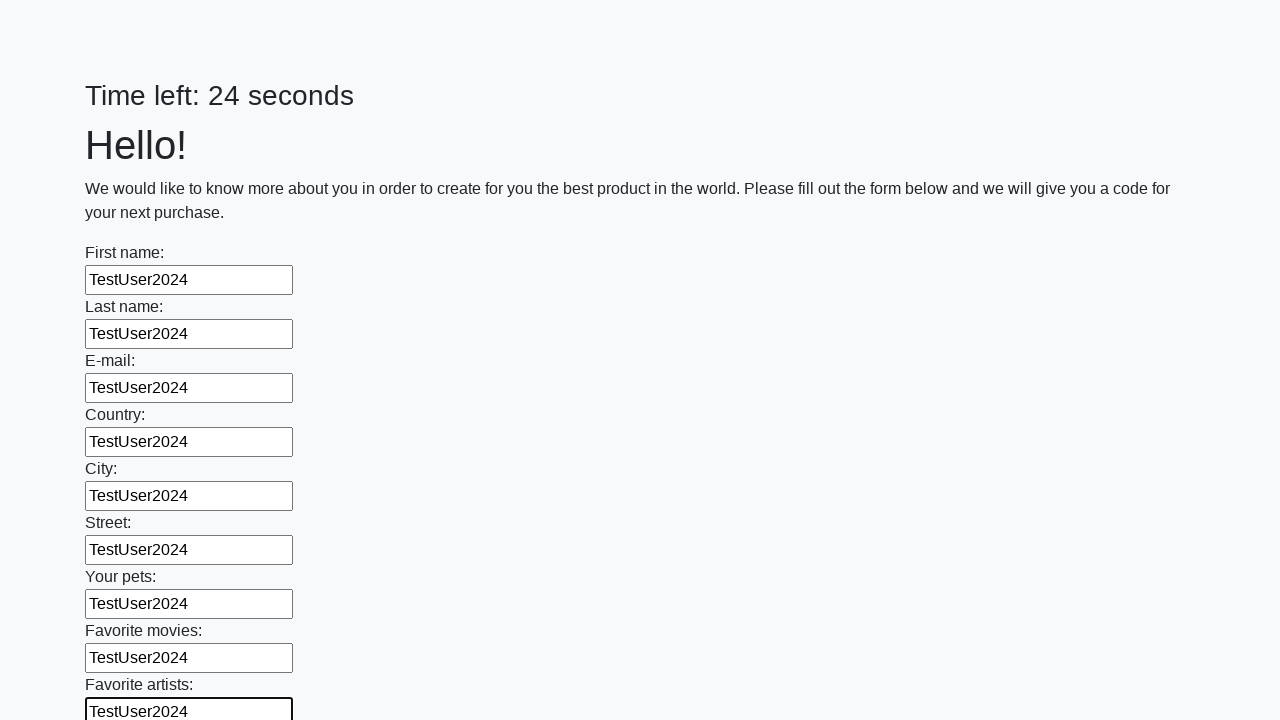

Filled input field with 'TestUser2024' on input >> nth=9
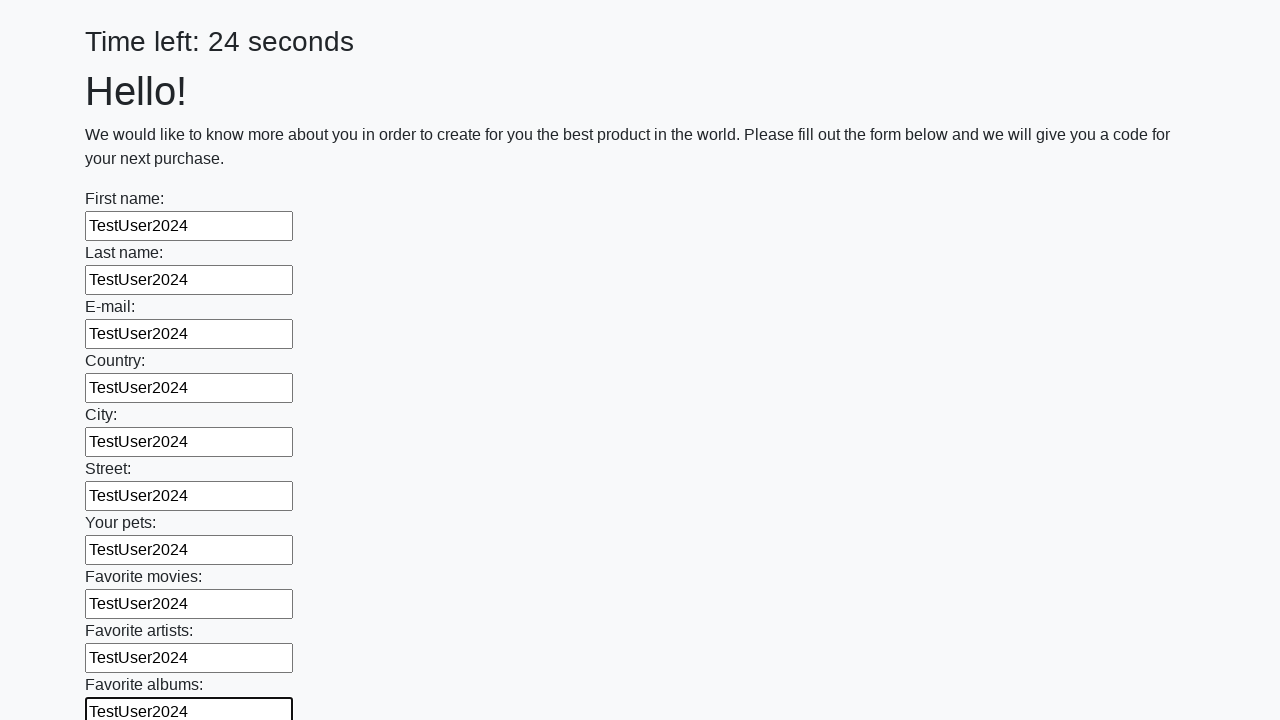

Filled input field with 'TestUser2024' on input >> nth=10
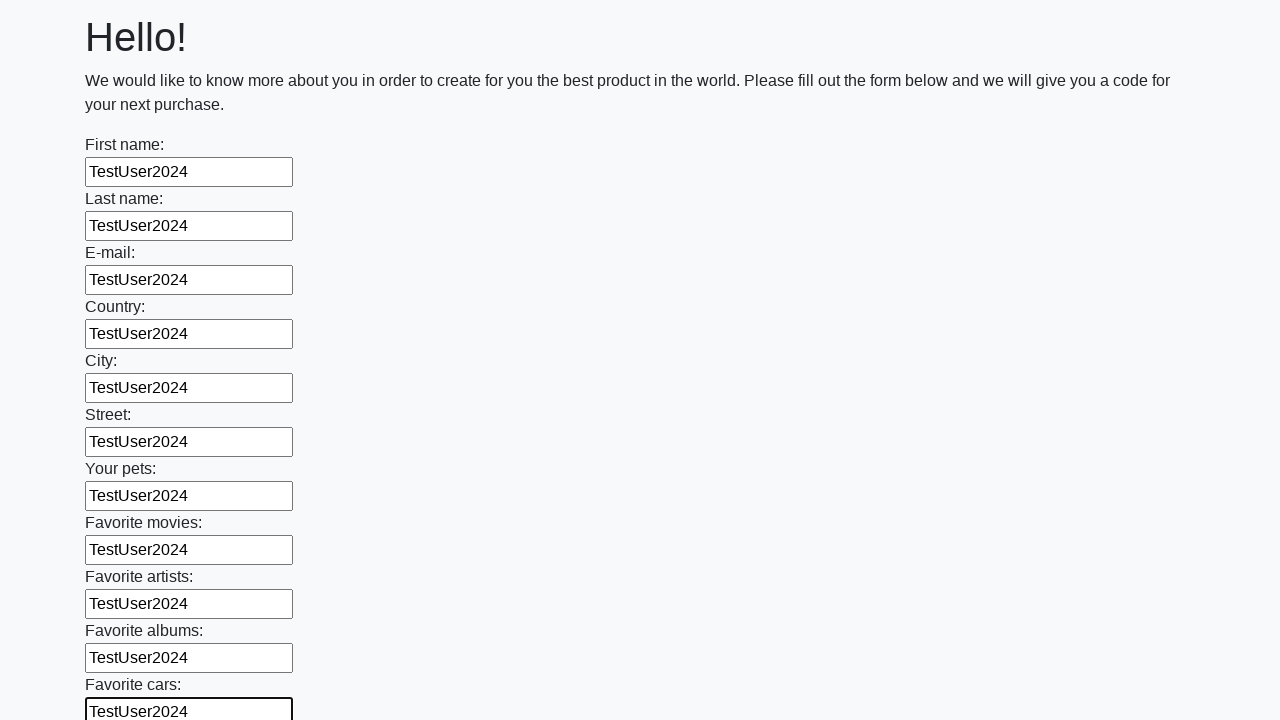

Filled input field with 'TestUser2024' on input >> nth=11
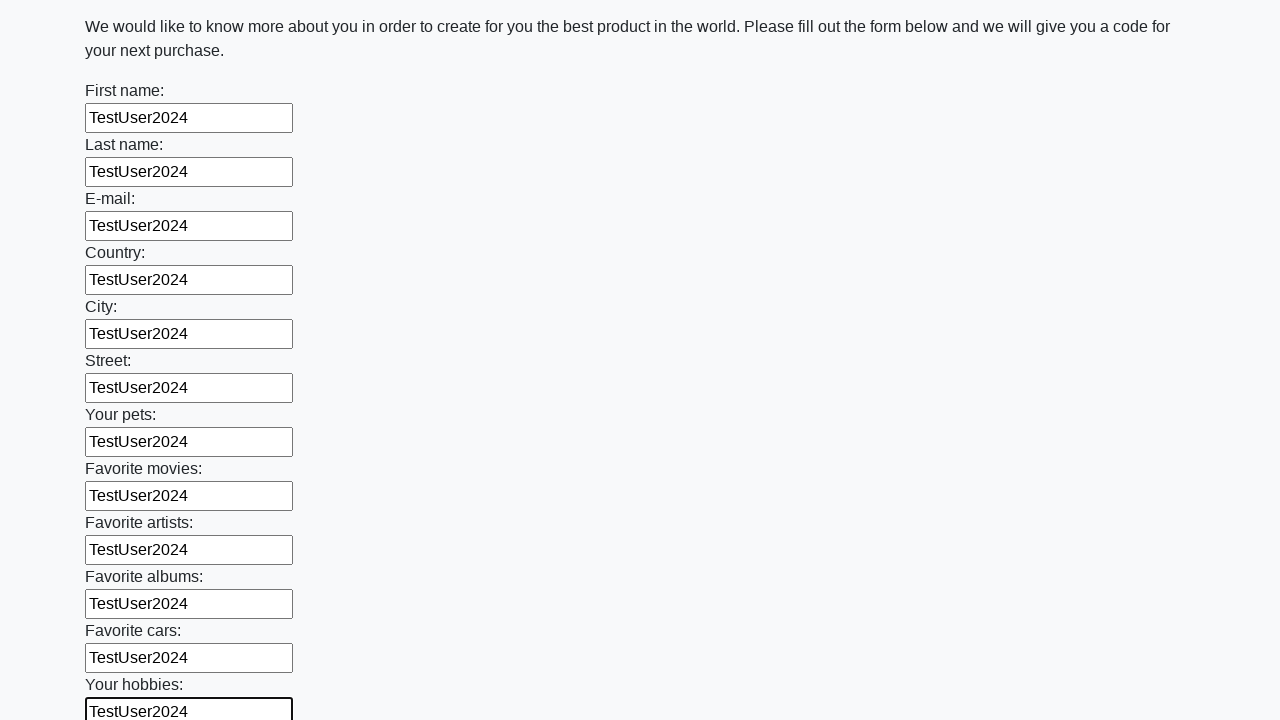

Filled input field with 'TestUser2024' on input >> nth=12
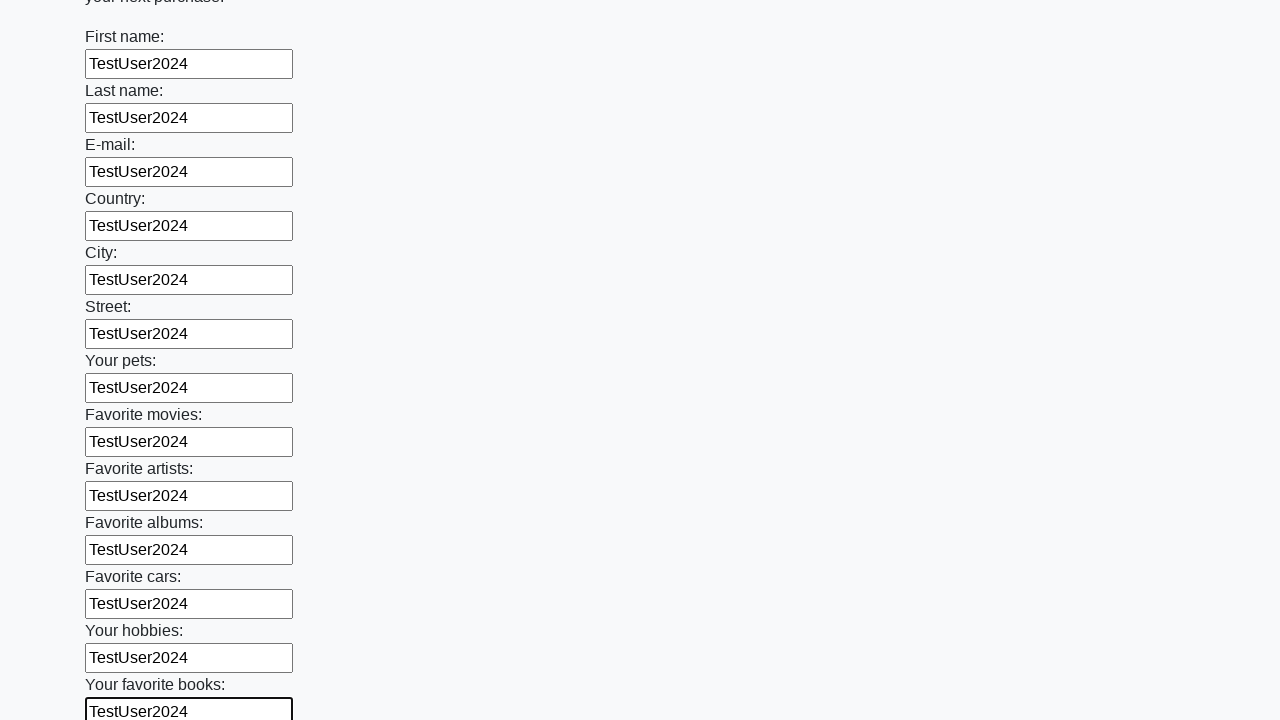

Filled input field with 'TestUser2024' on input >> nth=13
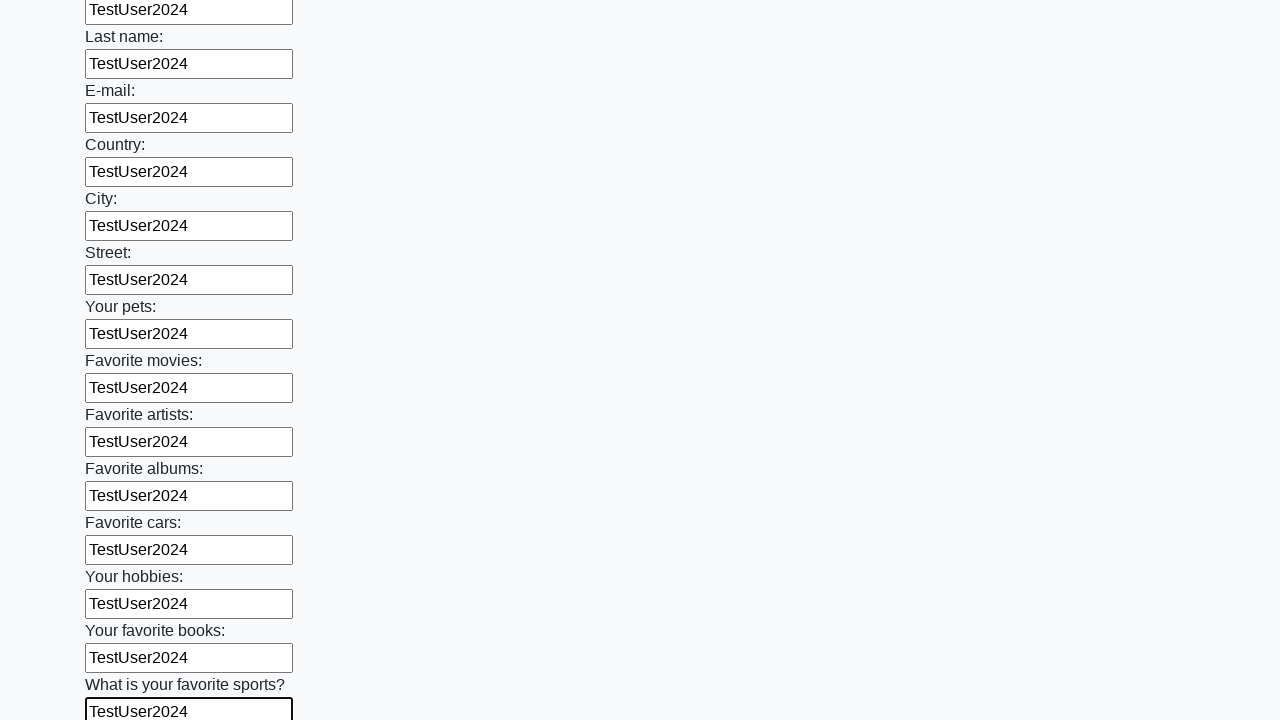

Filled input field with 'TestUser2024' on input >> nth=14
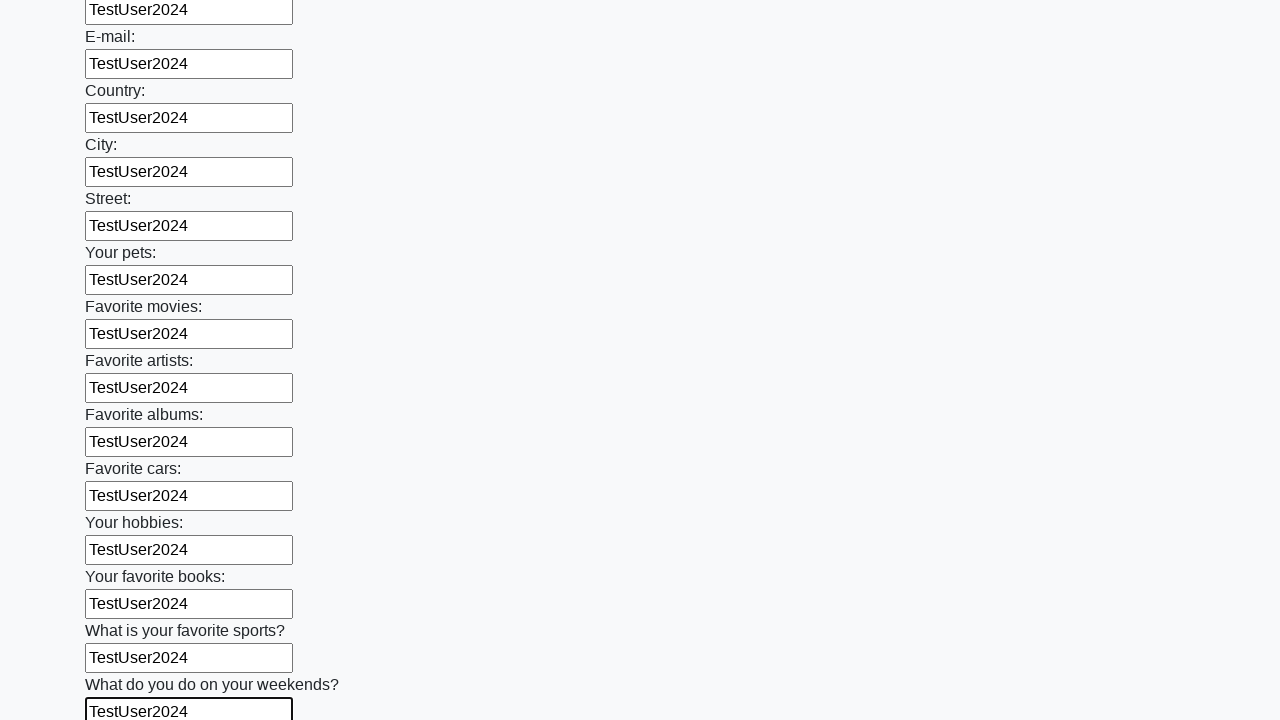

Filled input field with 'TestUser2024' on input >> nth=15
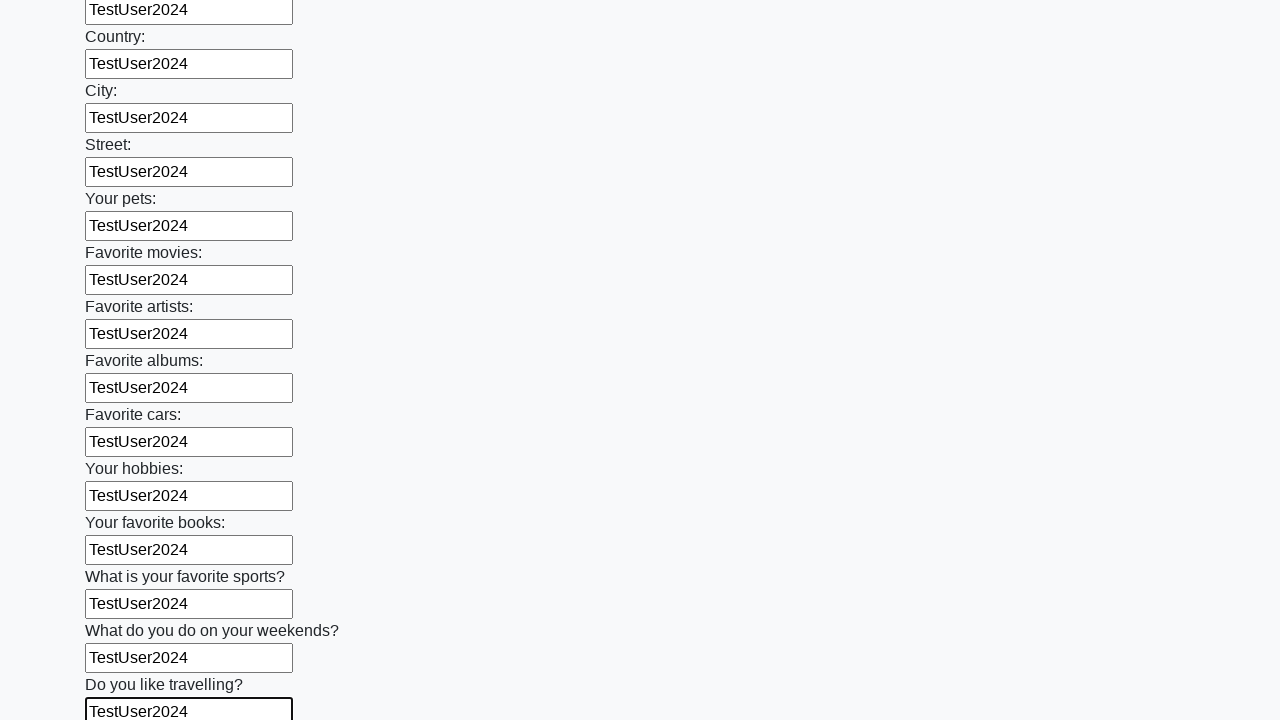

Filled input field with 'TestUser2024' on input >> nth=16
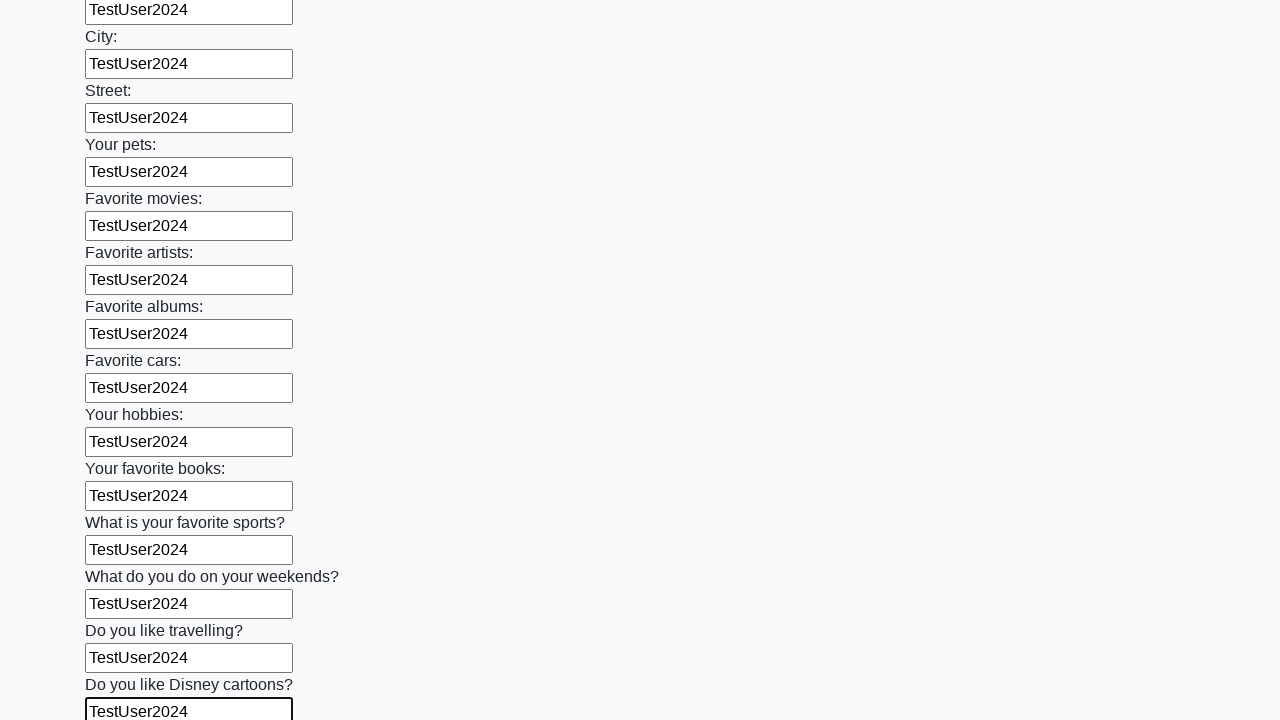

Filled input field with 'TestUser2024' on input >> nth=17
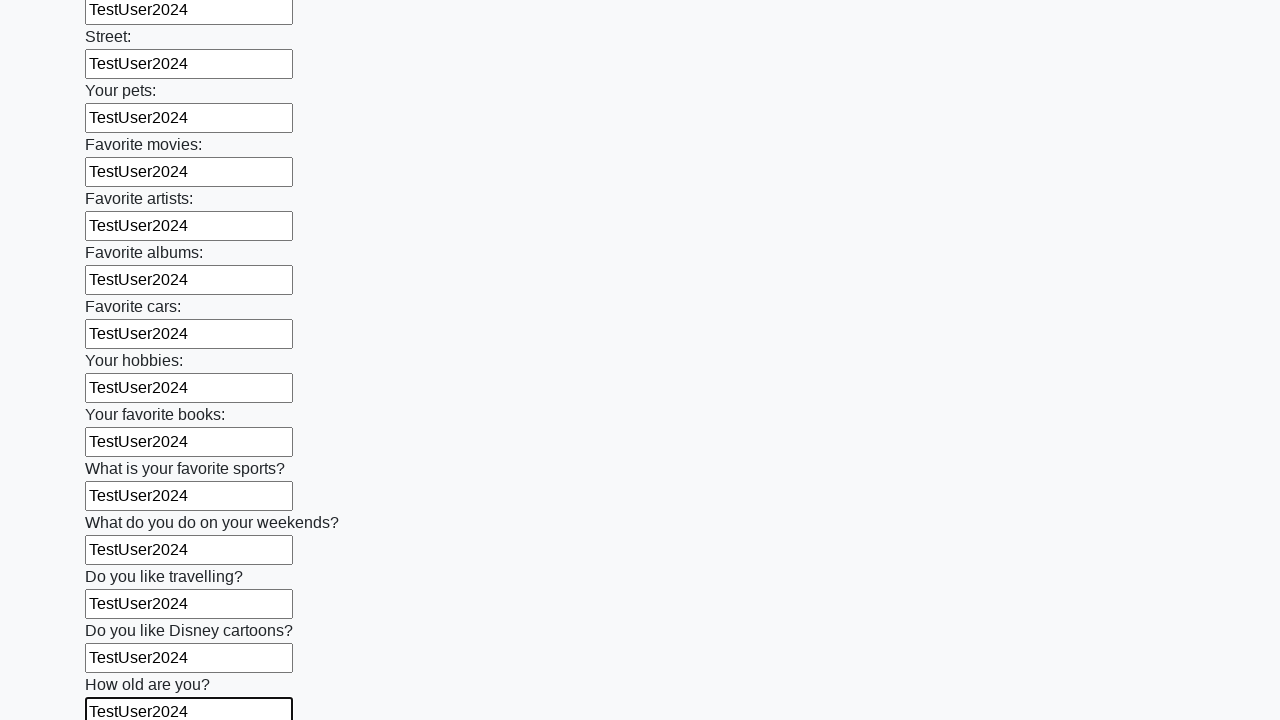

Filled input field with 'TestUser2024' on input >> nth=18
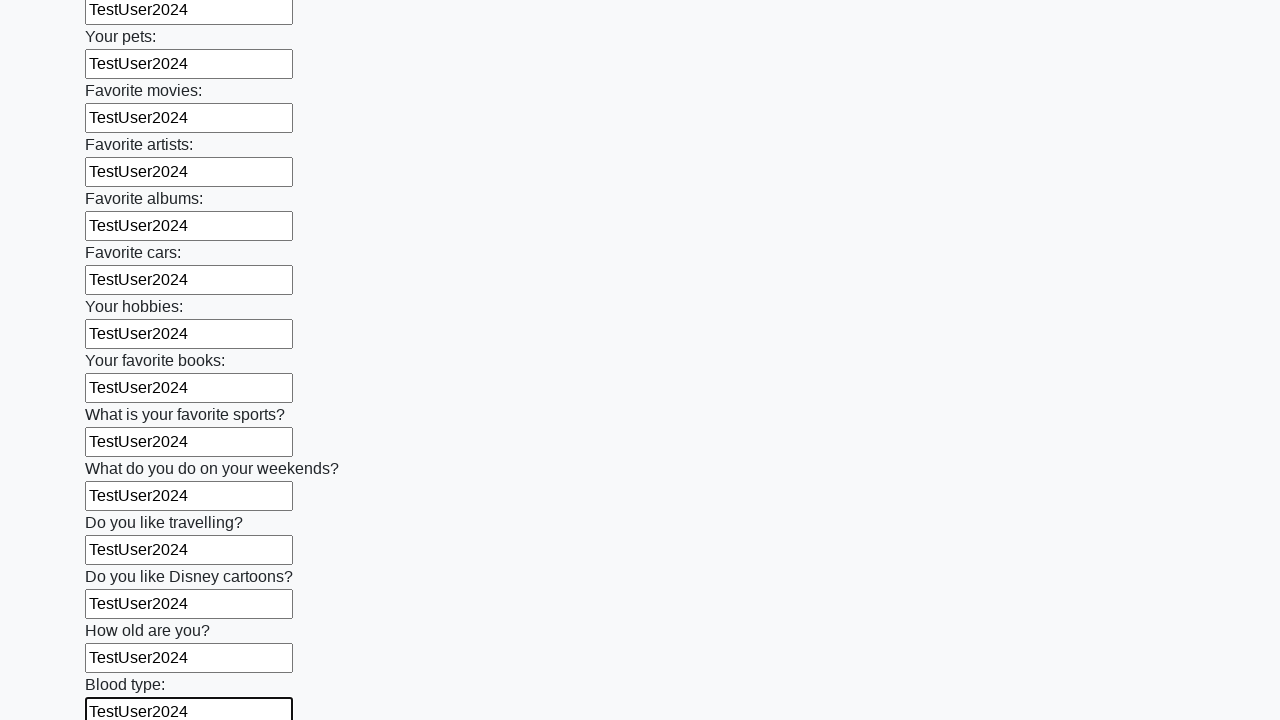

Filled input field with 'TestUser2024' on input >> nth=19
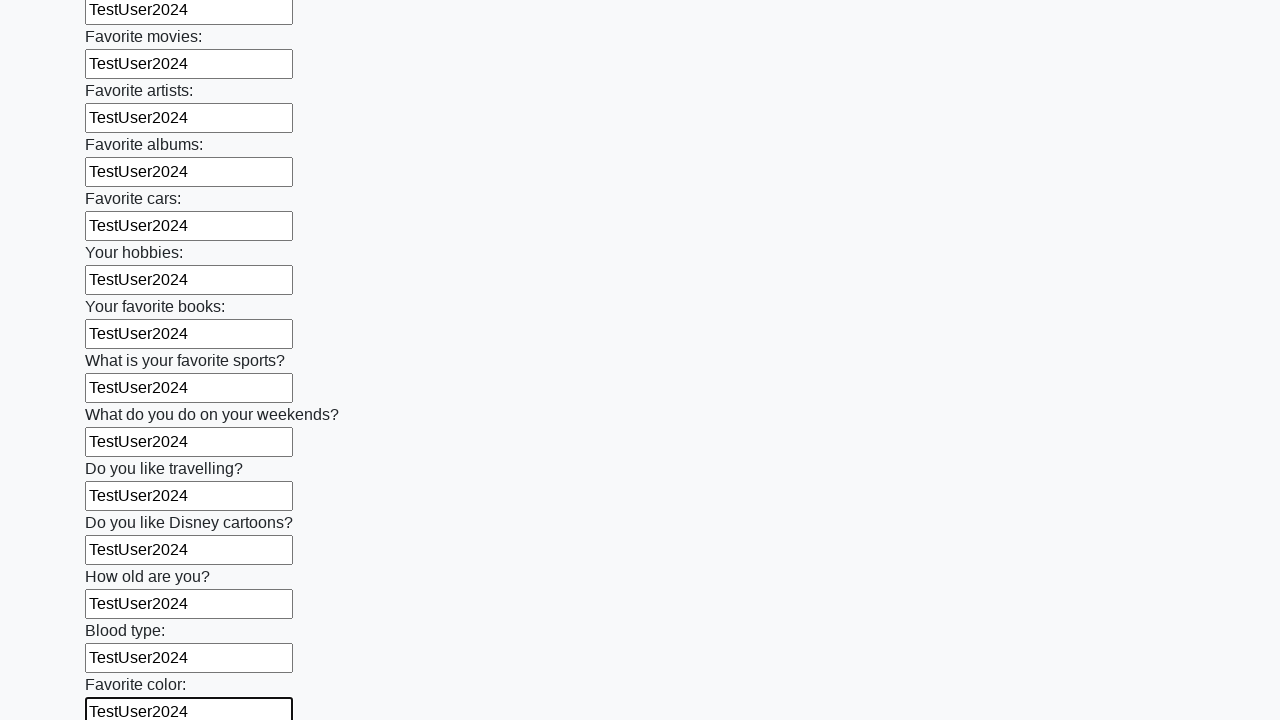

Filled input field with 'TestUser2024' on input >> nth=20
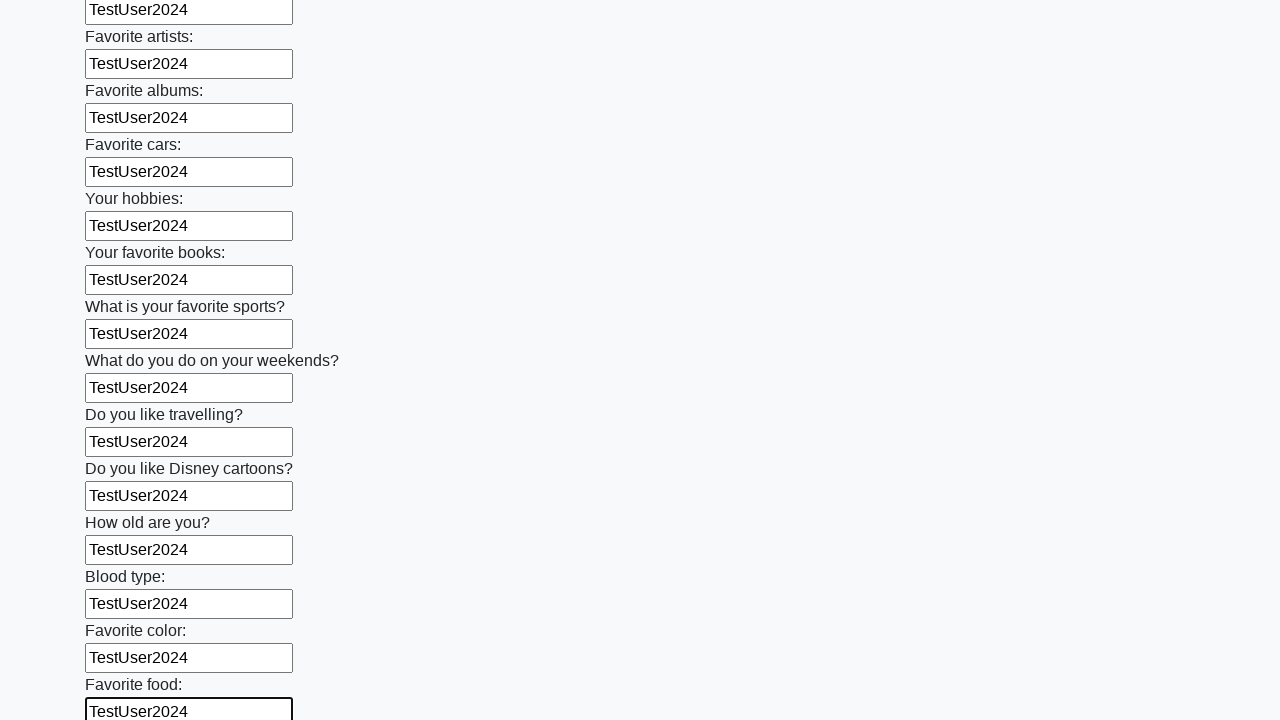

Filled input field with 'TestUser2024' on input >> nth=21
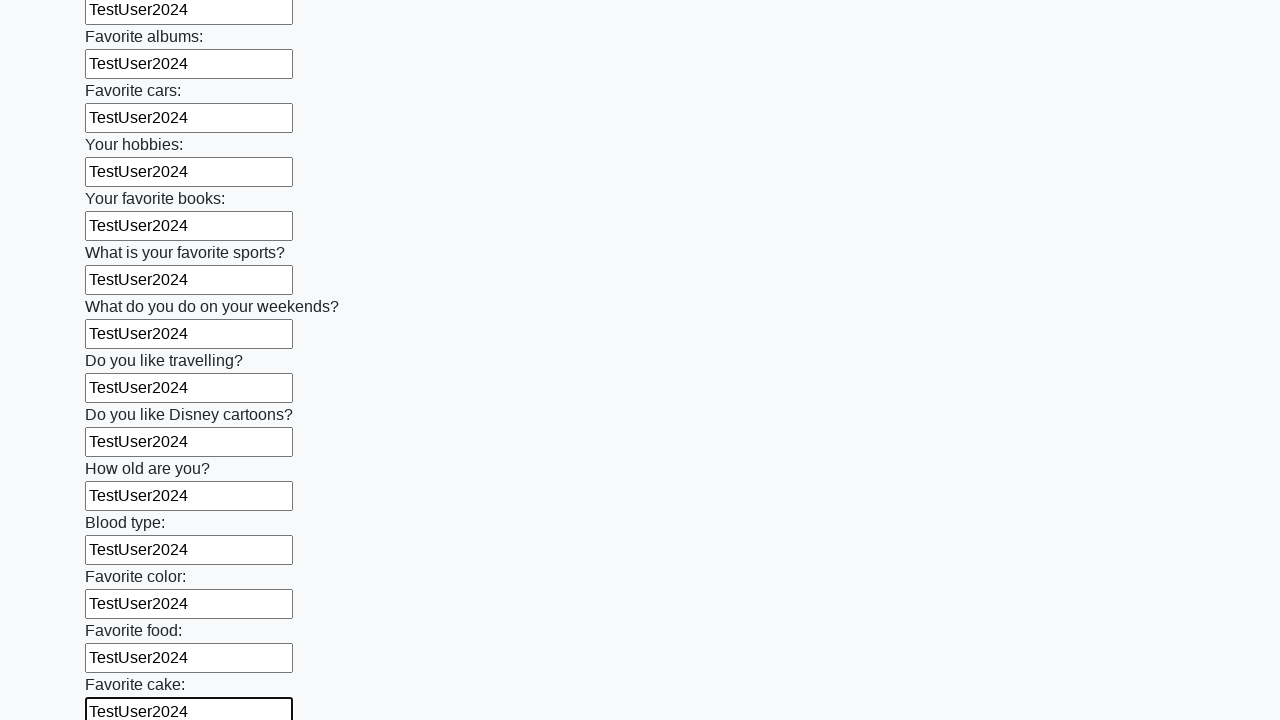

Filled input field with 'TestUser2024' on input >> nth=22
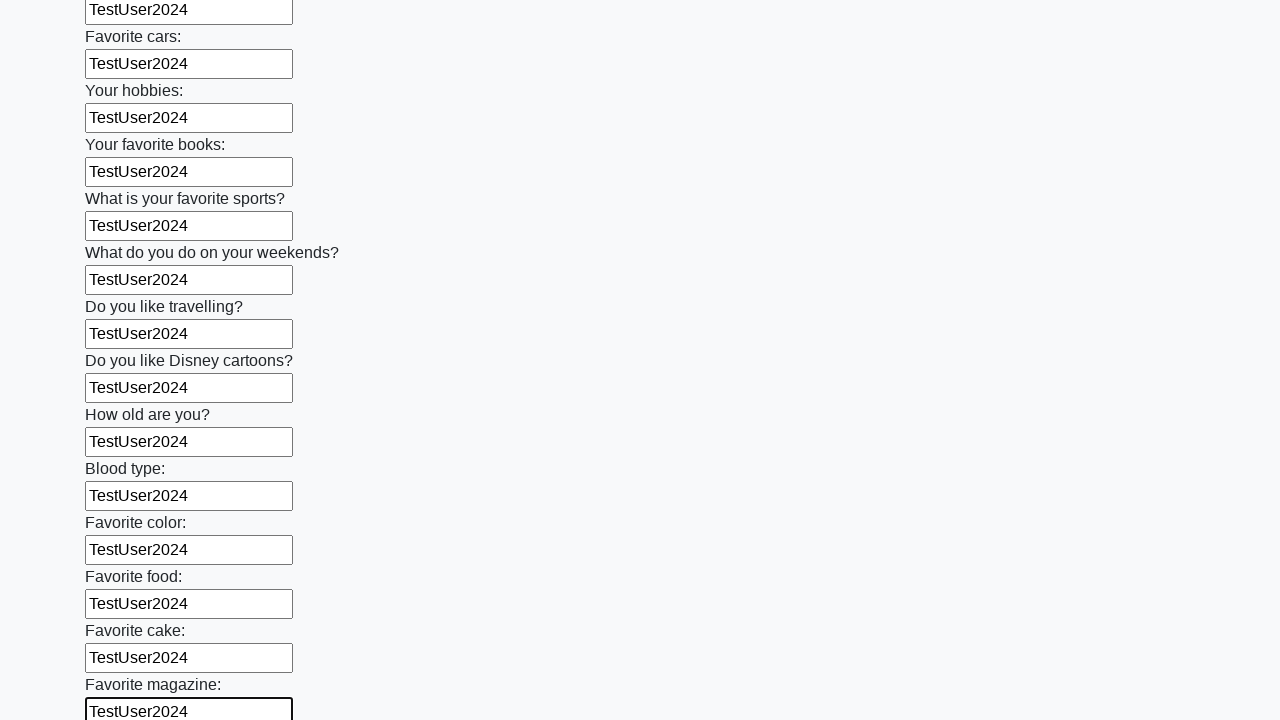

Filled input field with 'TestUser2024' on input >> nth=23
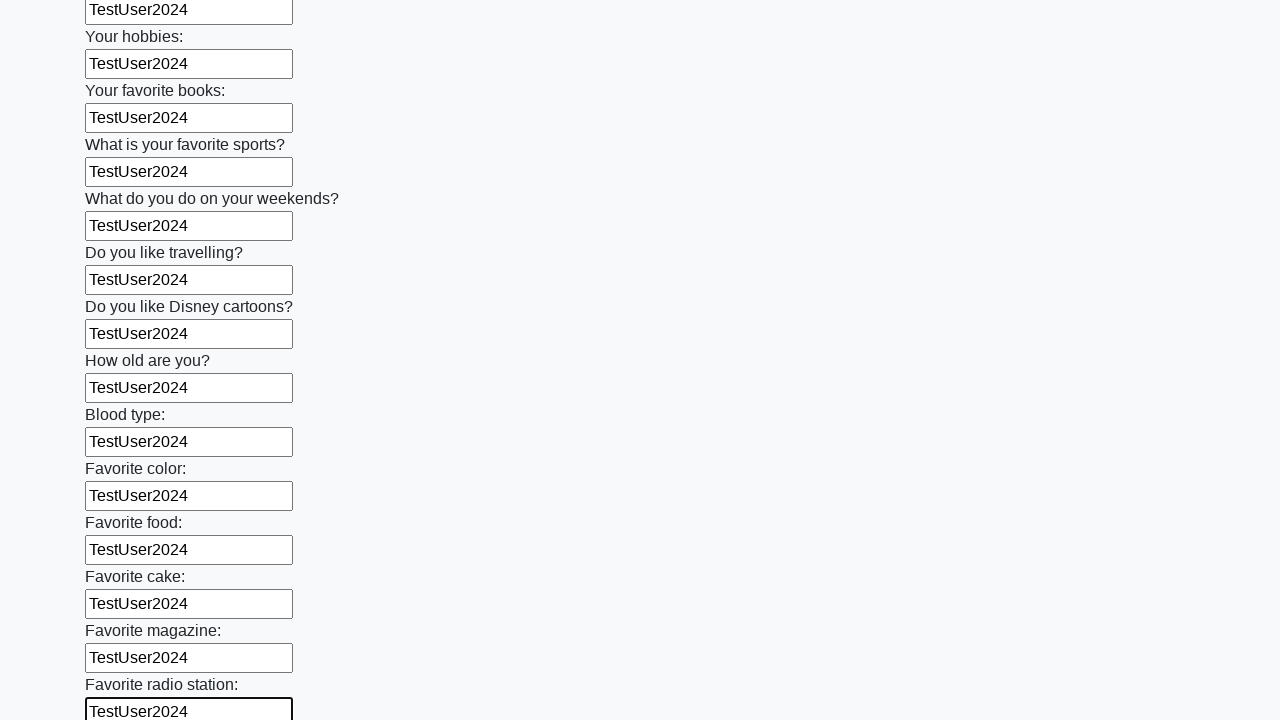

Filled input field with 'TestUser2024' on input >> nth=24
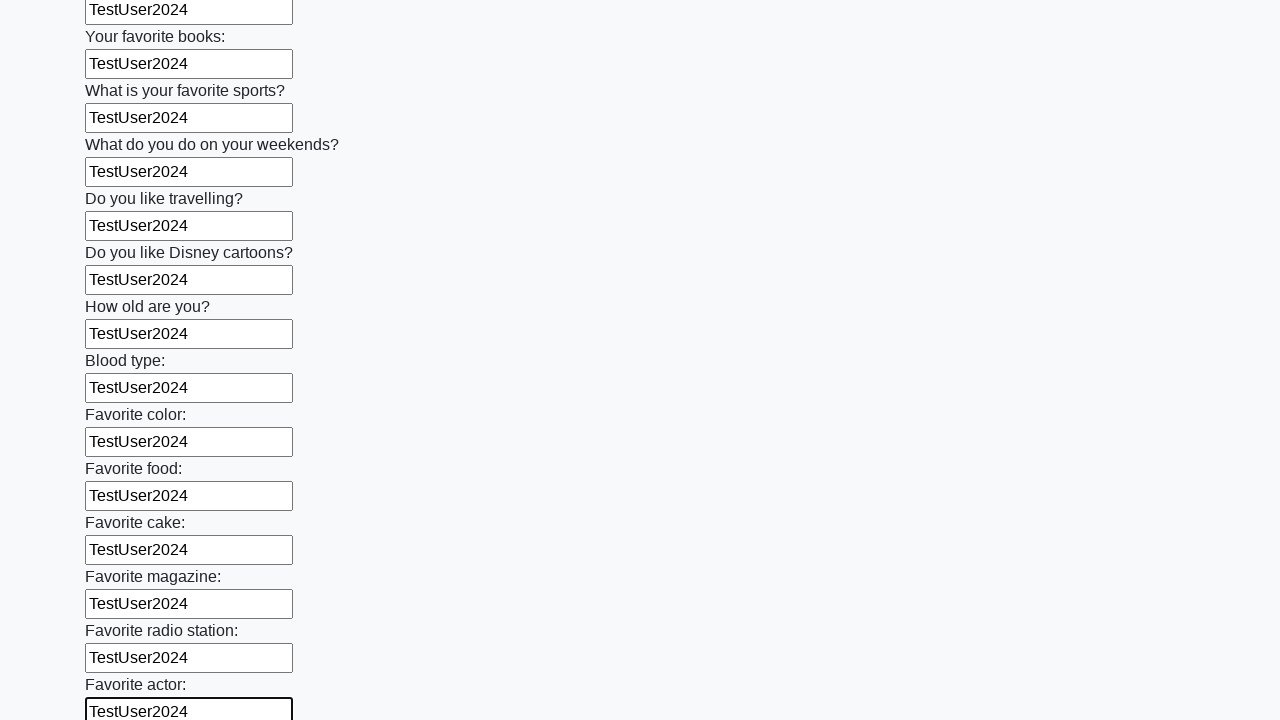

Filled input field with 'TestUser2024' on input >> nth=25
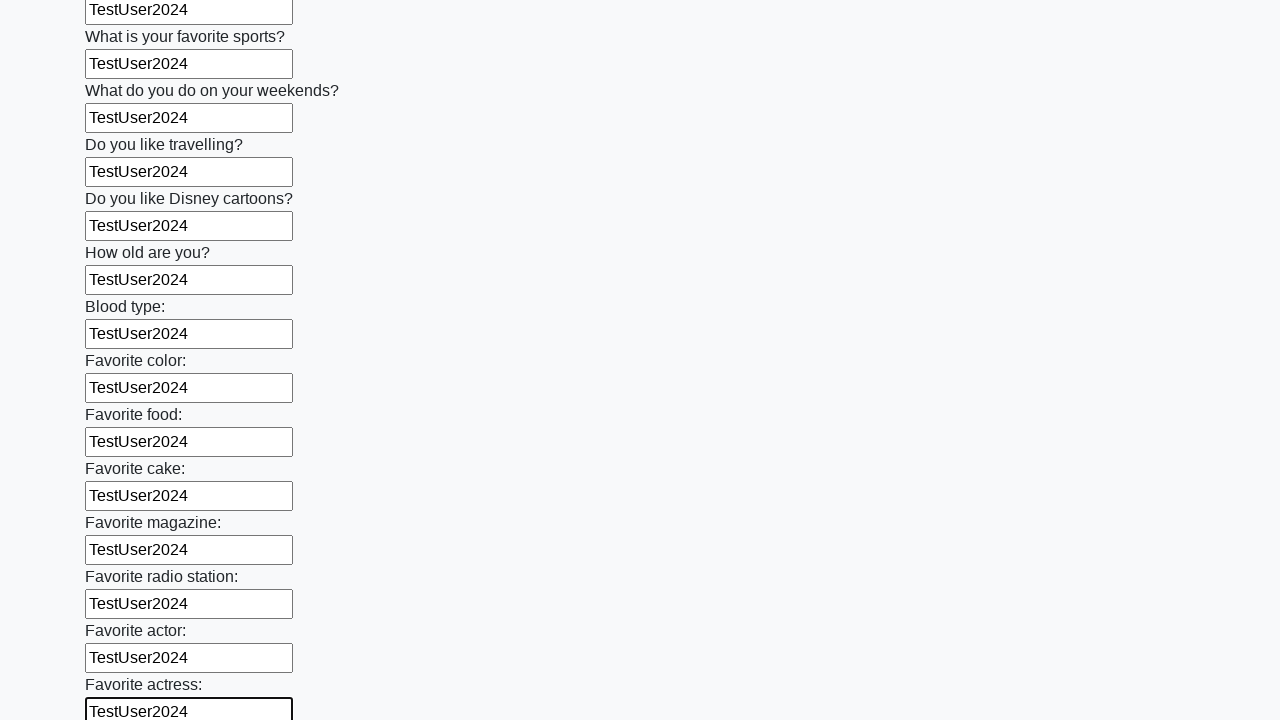

Filled input field with 'TestUser2024' on input >> nth=26
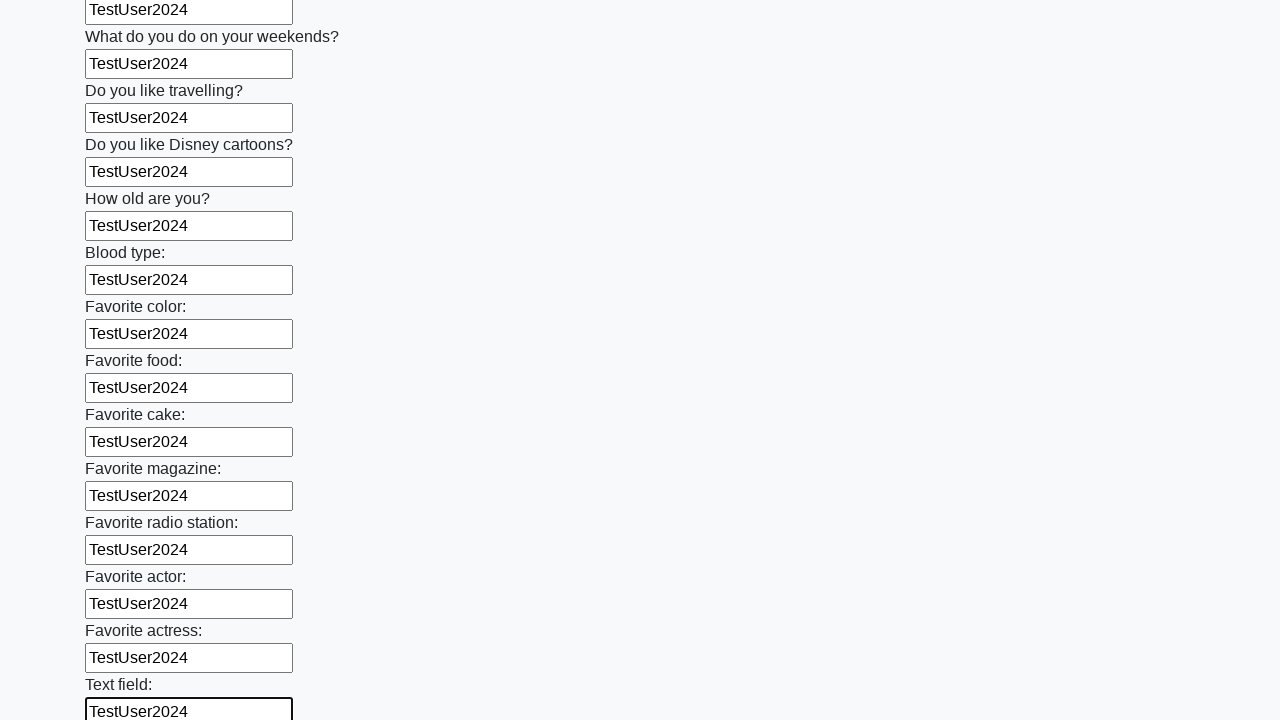

Filled input field with 'TestUser2024' on input >> nth=27
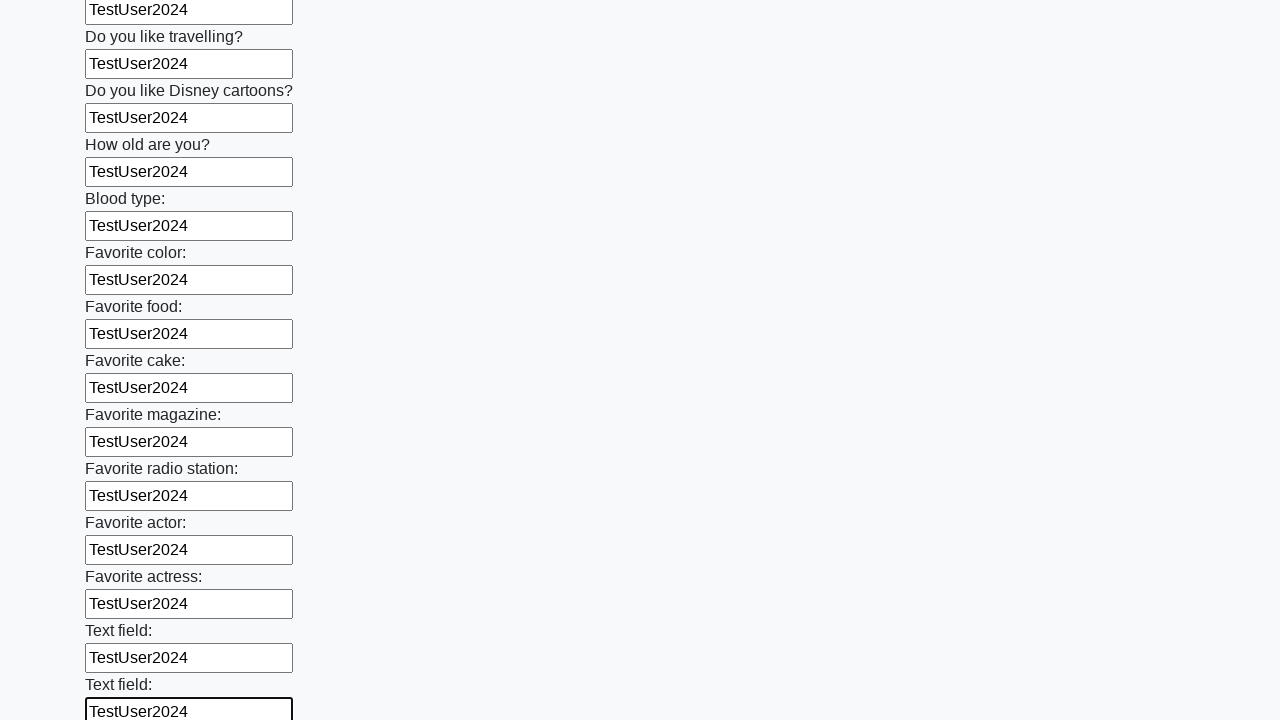

Filled input field with 'TestUser2024' on input >> nth=28
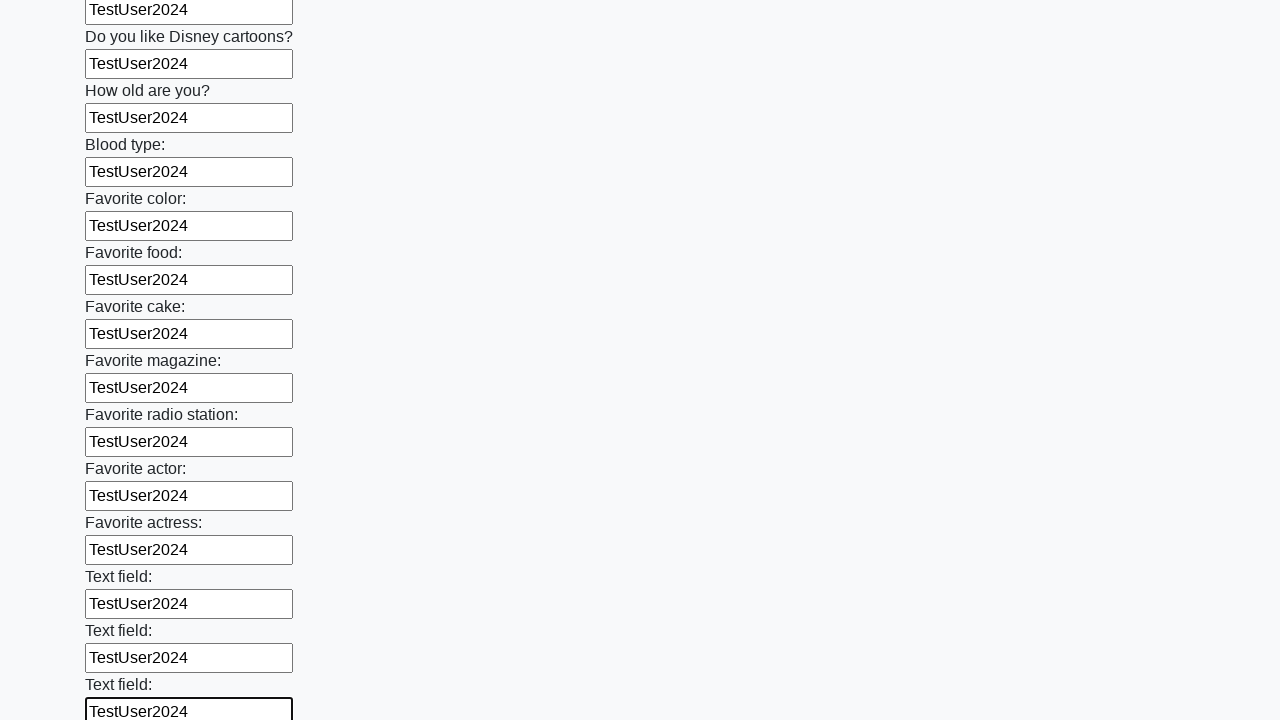

Filled input field with 'TestUser2024' on input >> nth=29
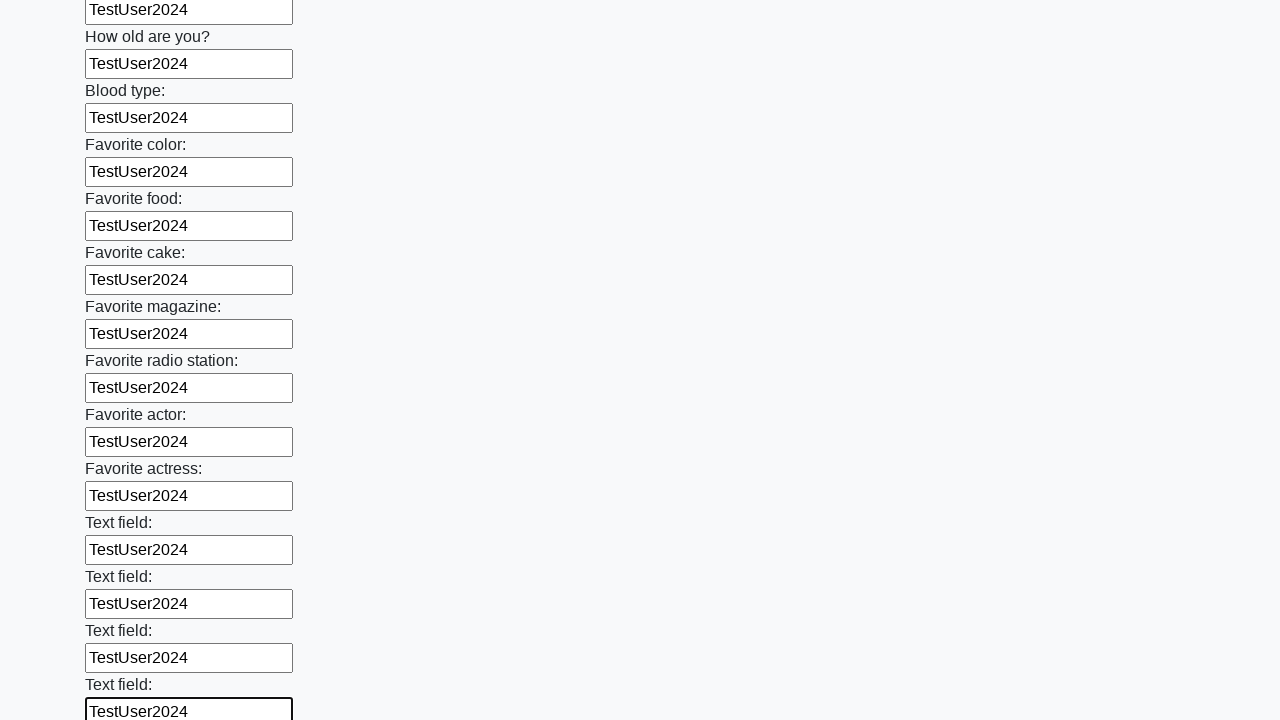

Filled input field with 'TestUser2024' on input >> nth=30
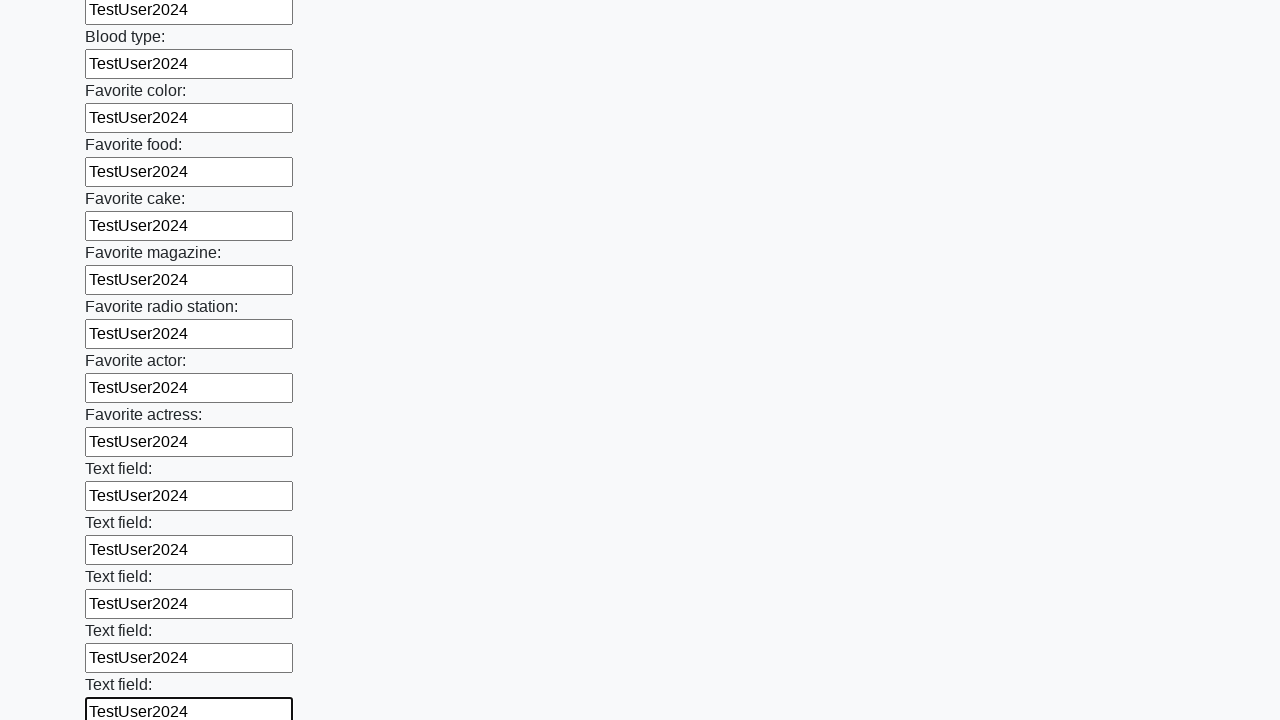

Filled input field with 'TestUser2024' on input >> nth=31
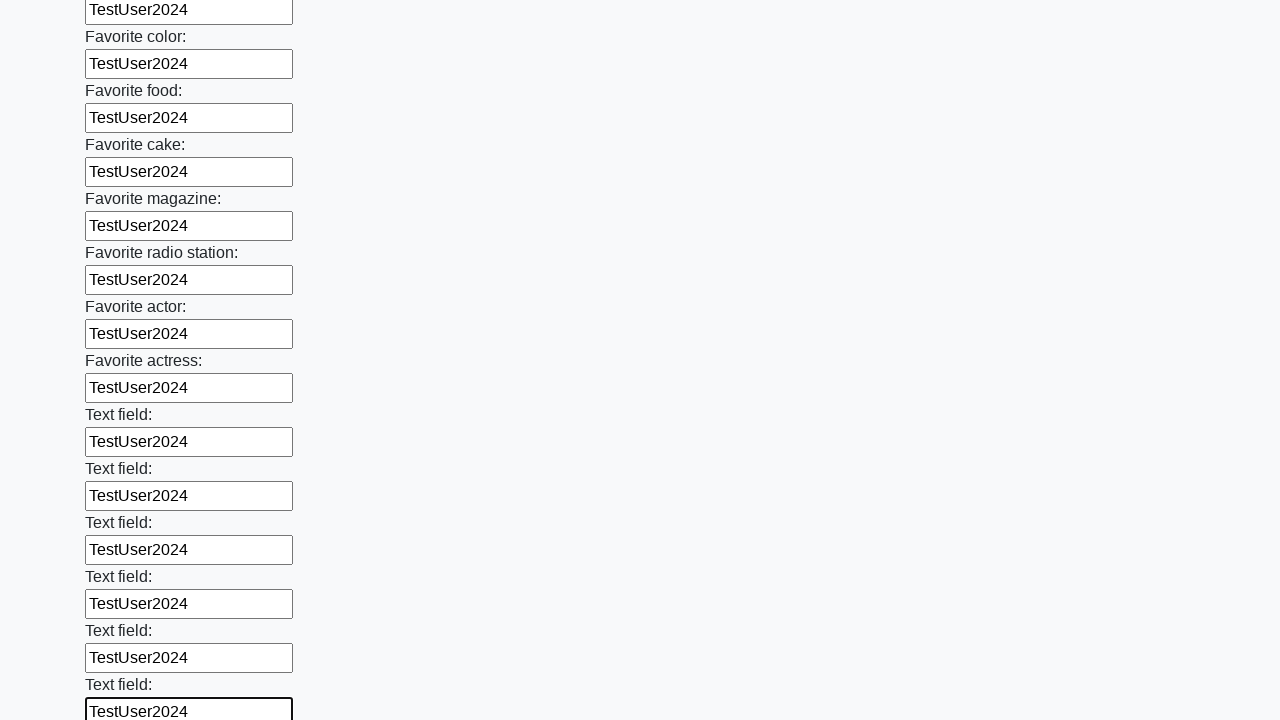

Filled input field with 'TestUser2024' on input >> nth=32
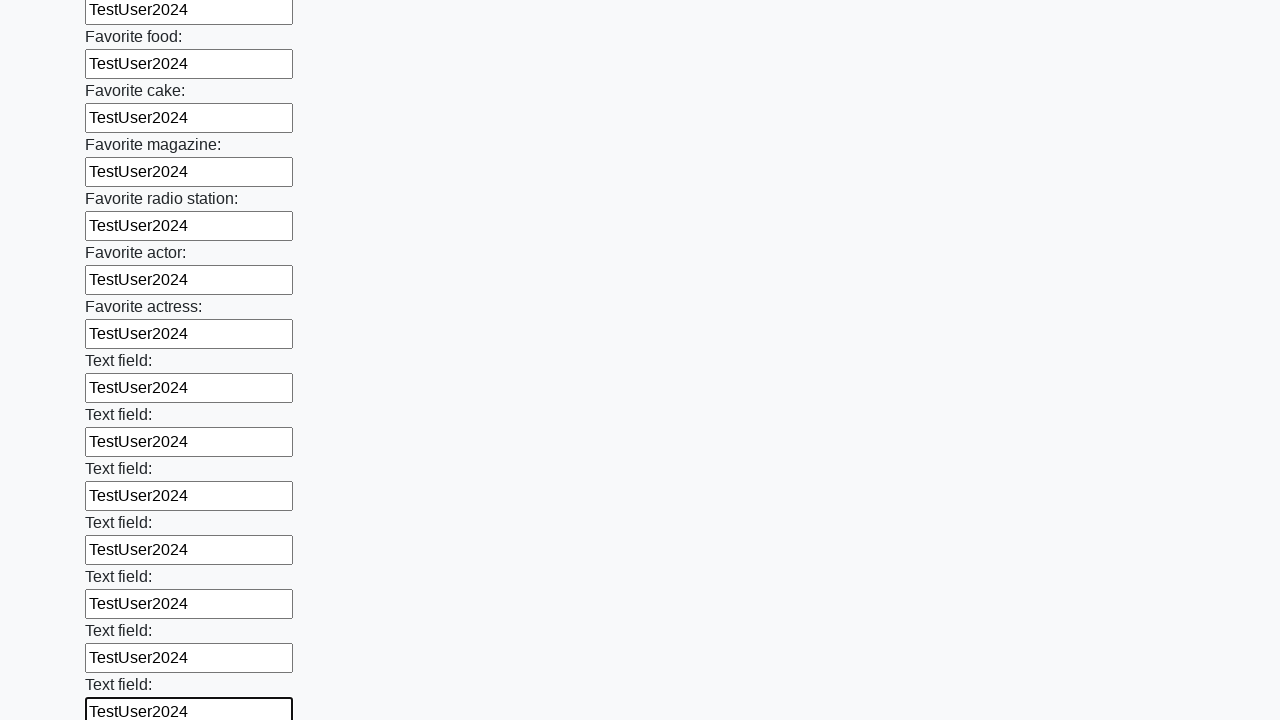

Filled input field with 'TestUser2024' on input >> nth=33
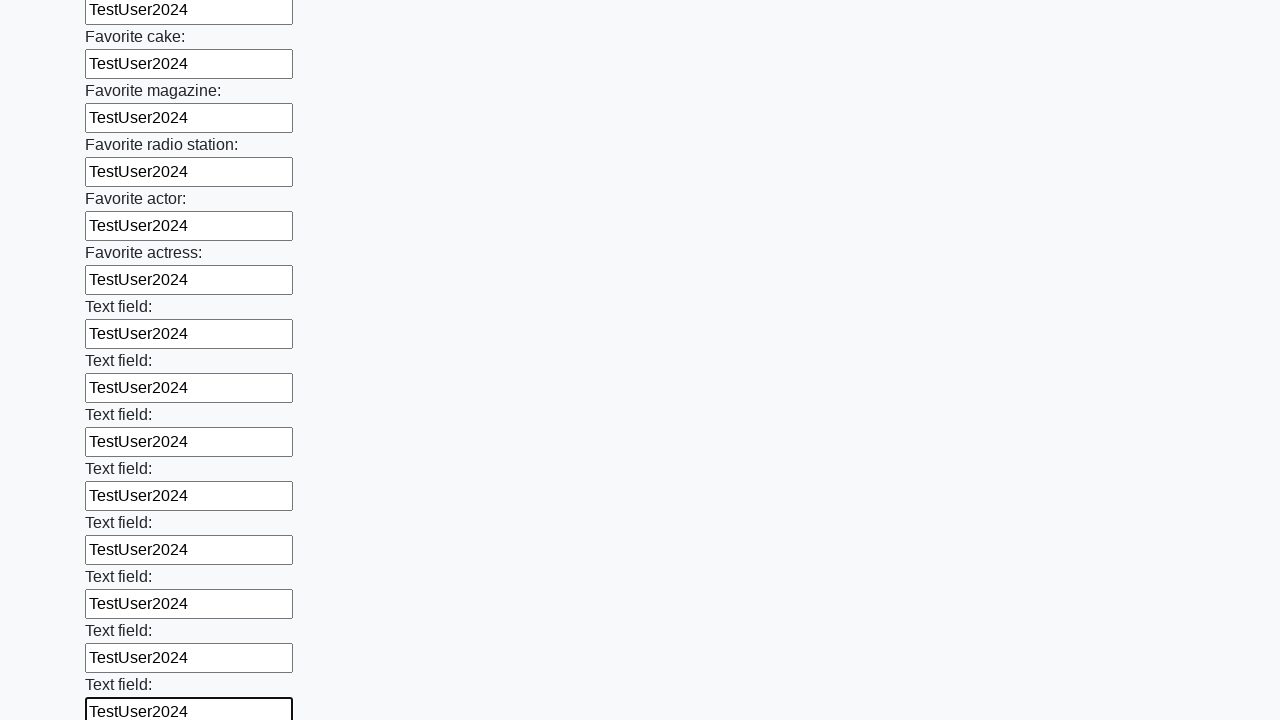

Filled input field with 'TestUser2024' on input >> nth=34
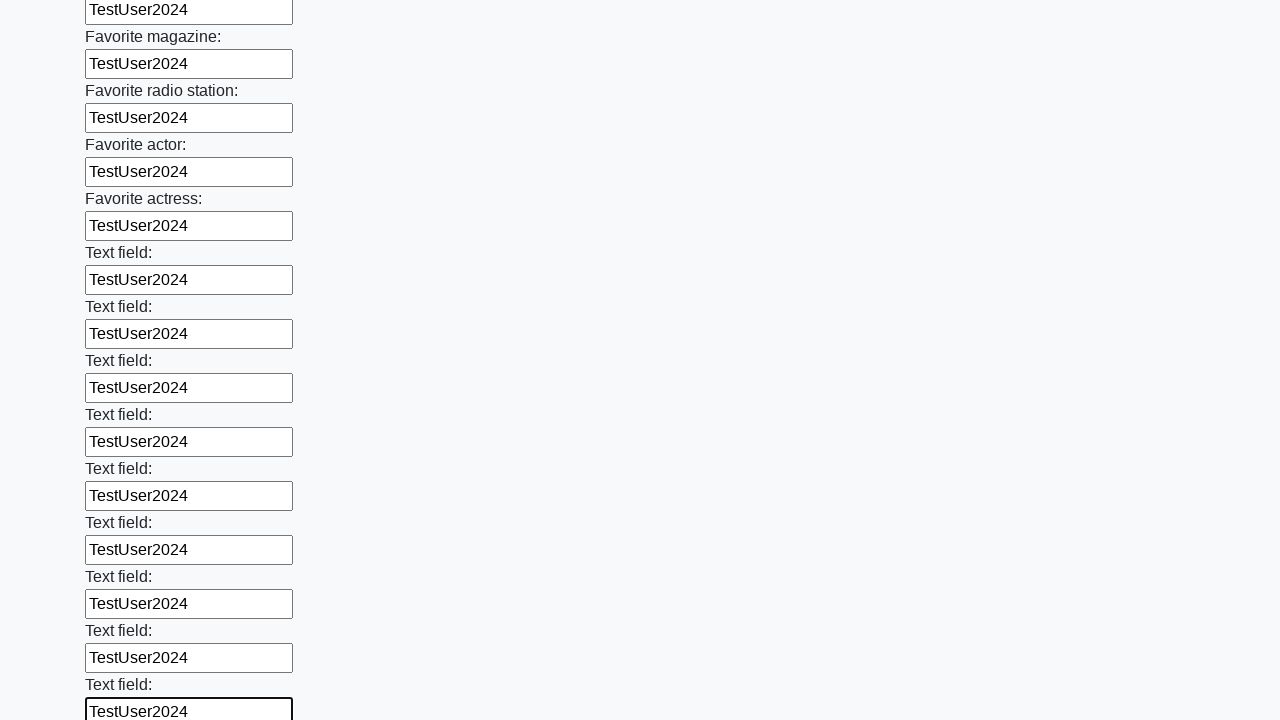

Filled input field with 'TestUser2024' on input >> nth=35
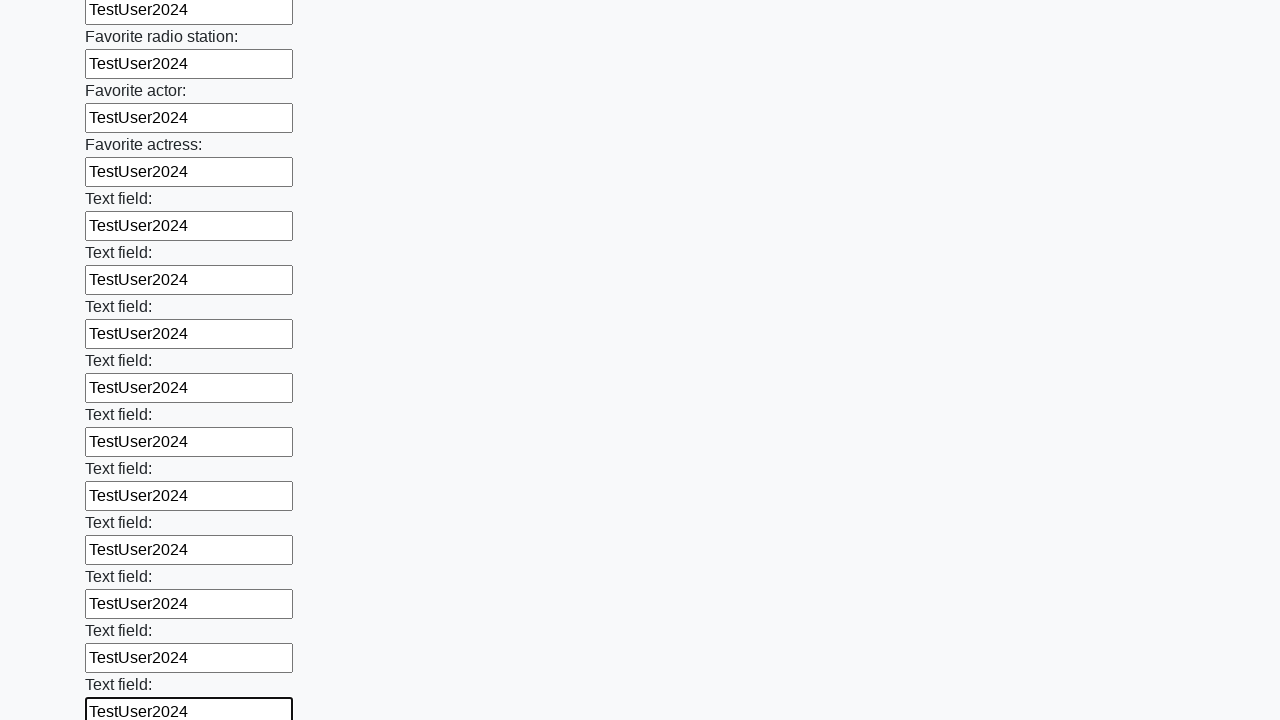

Filled input field with 'TestUser2024' on input >> nth=36
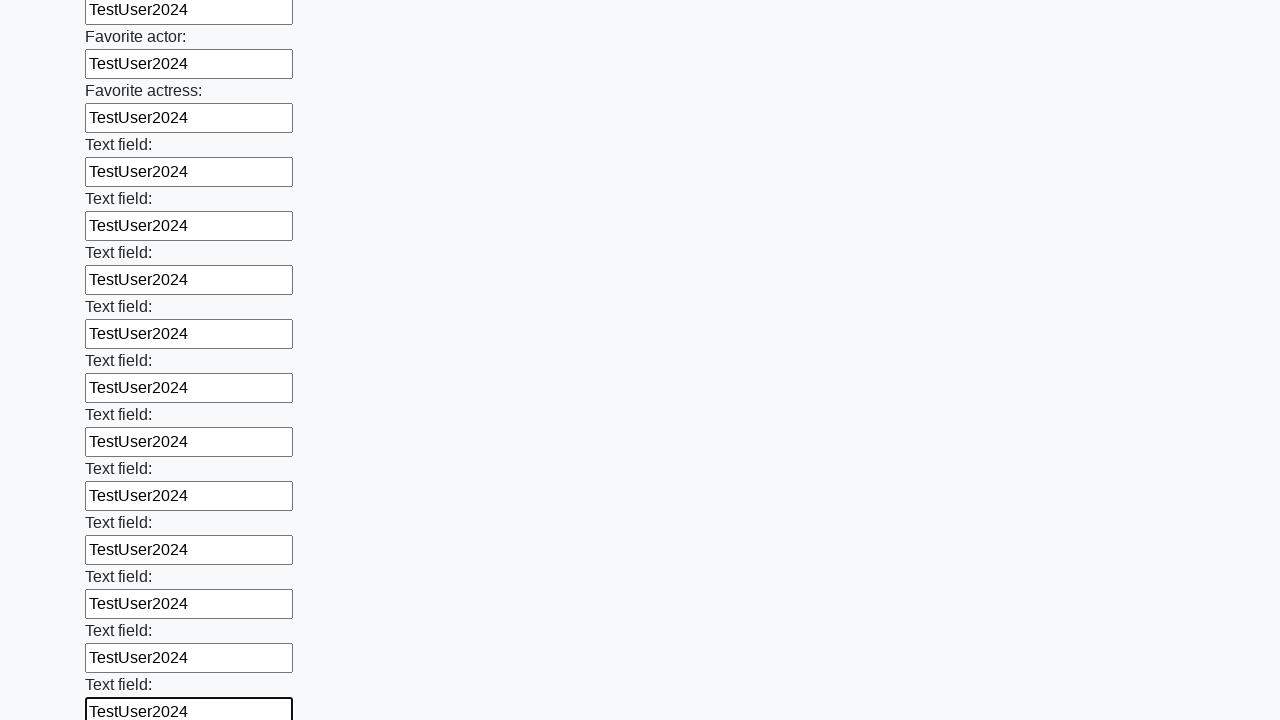

Filled input field with 'TestUser2024' on input >> nth=37
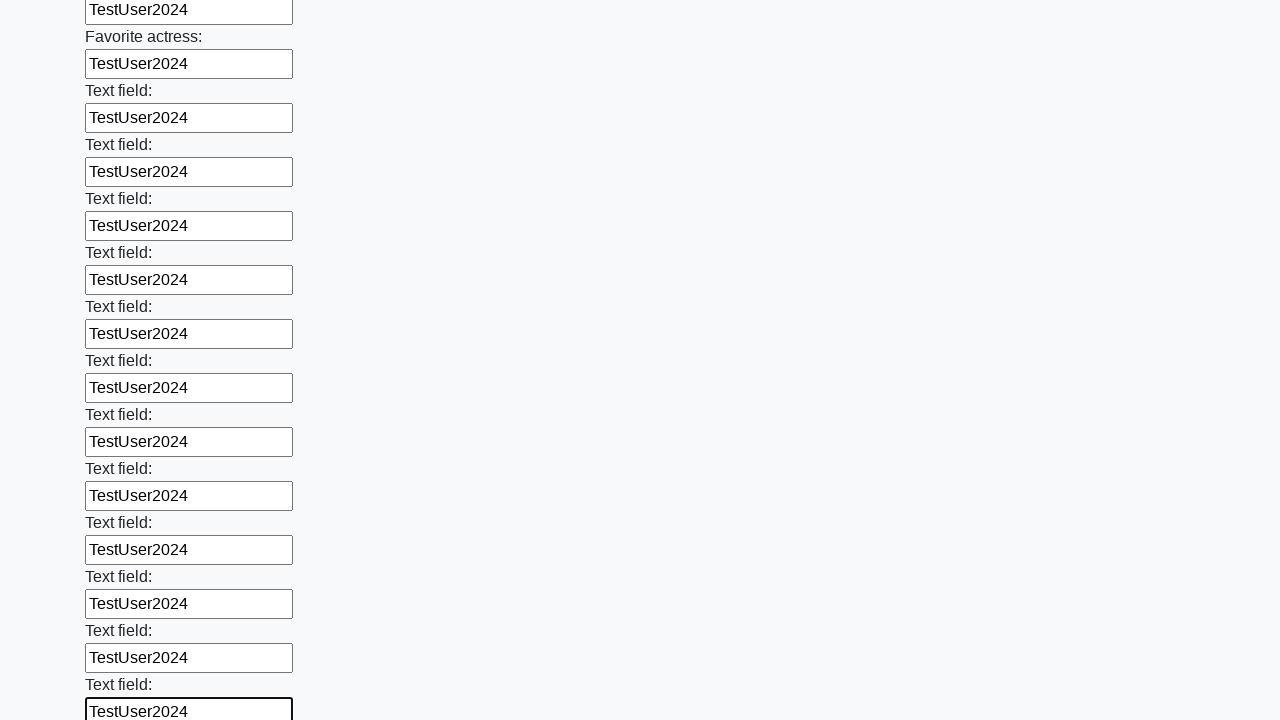

Filled input field with 'TestUser2024' on input >> nth=38
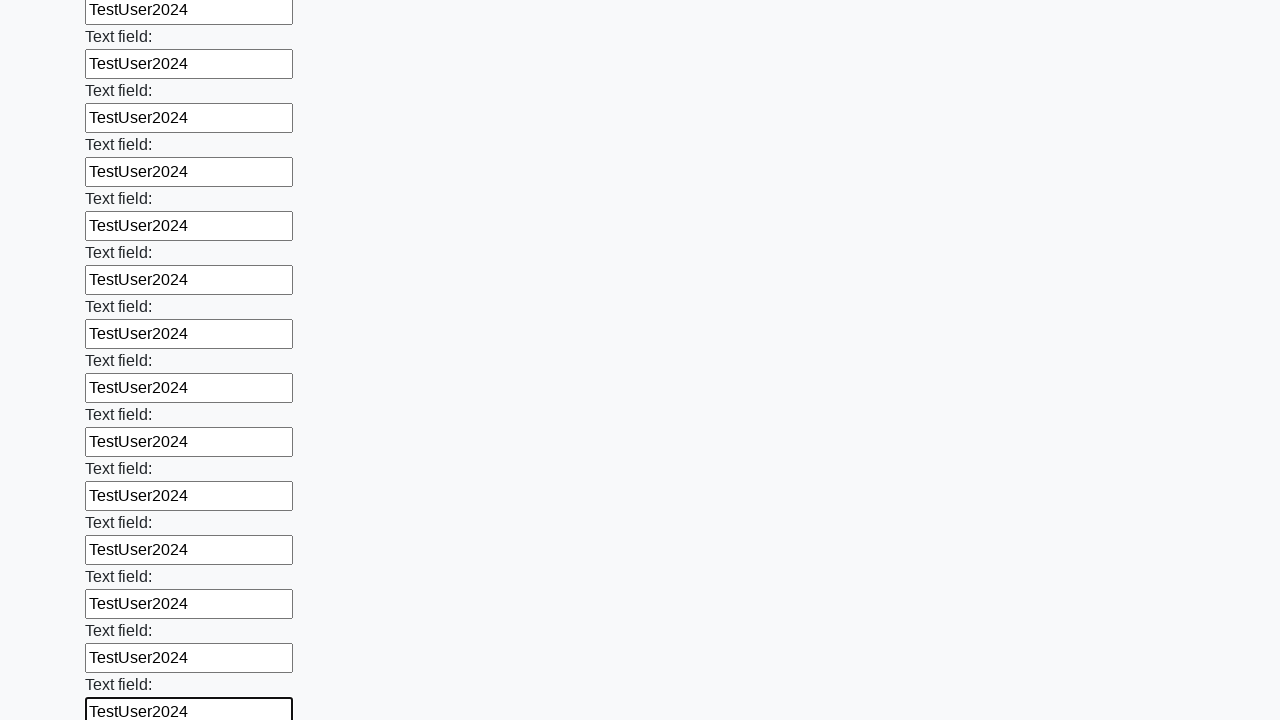

Filled input field with 'TestUser2024' on input >> nth=39
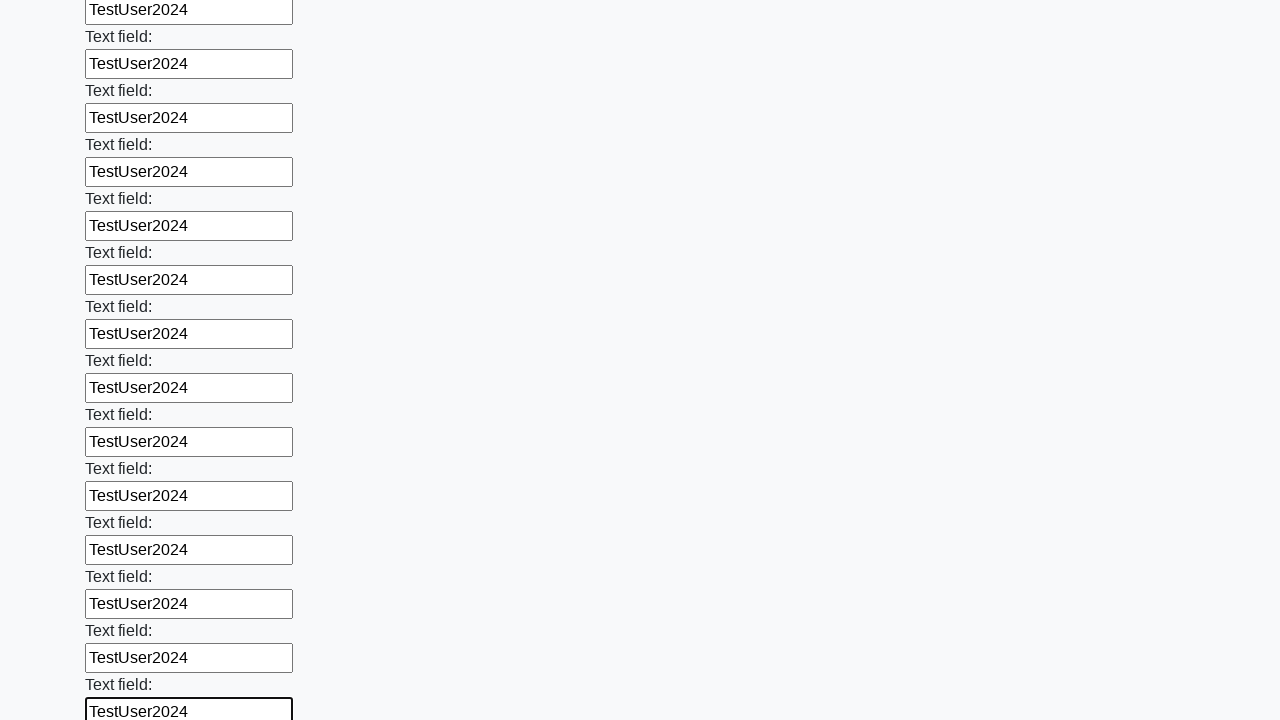

Filled input field with 'TestUser2024' on input >> nth=40
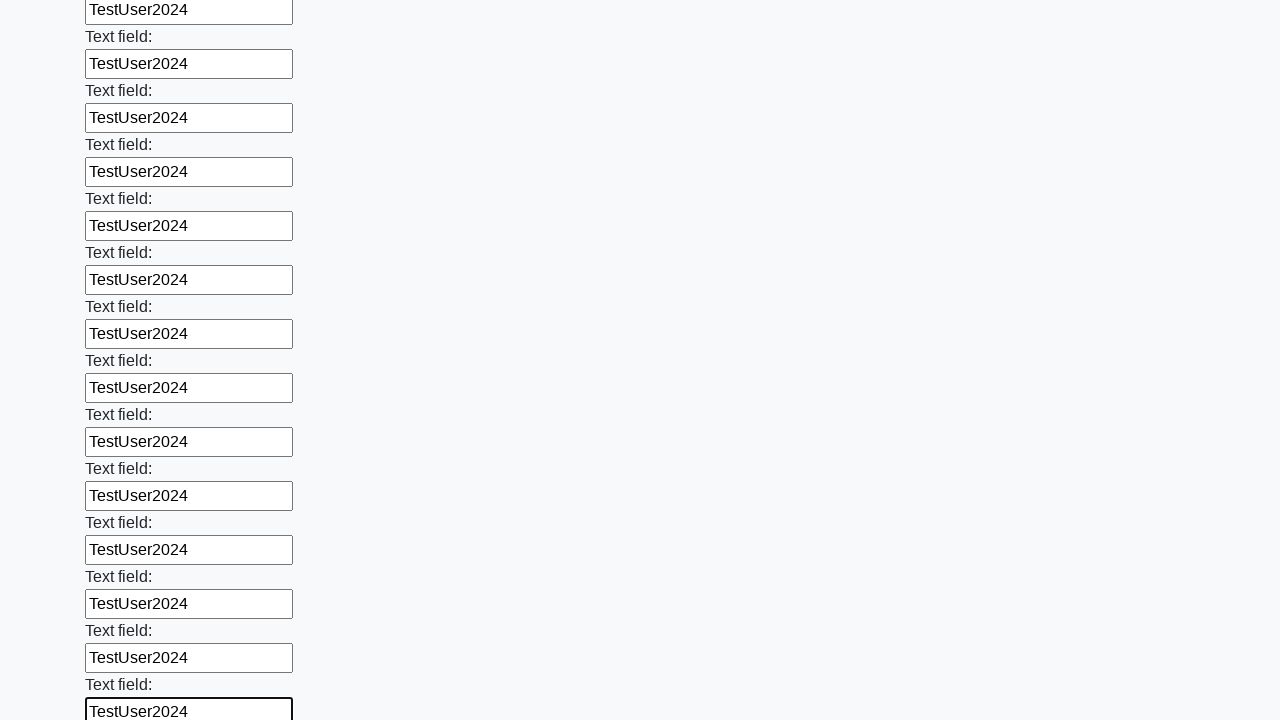

Filled input field with 'TestUser2024' on input >> nth=41
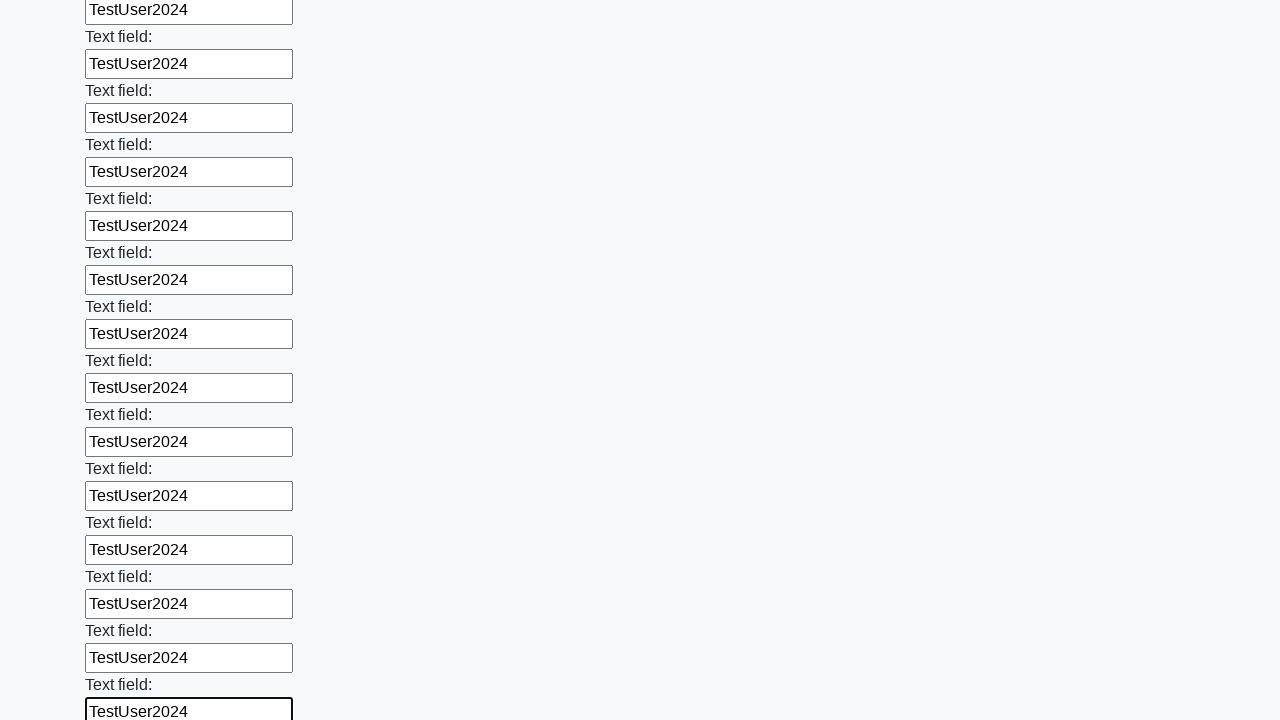

Filled input field with 'TestUser2024' on input >> nth=42
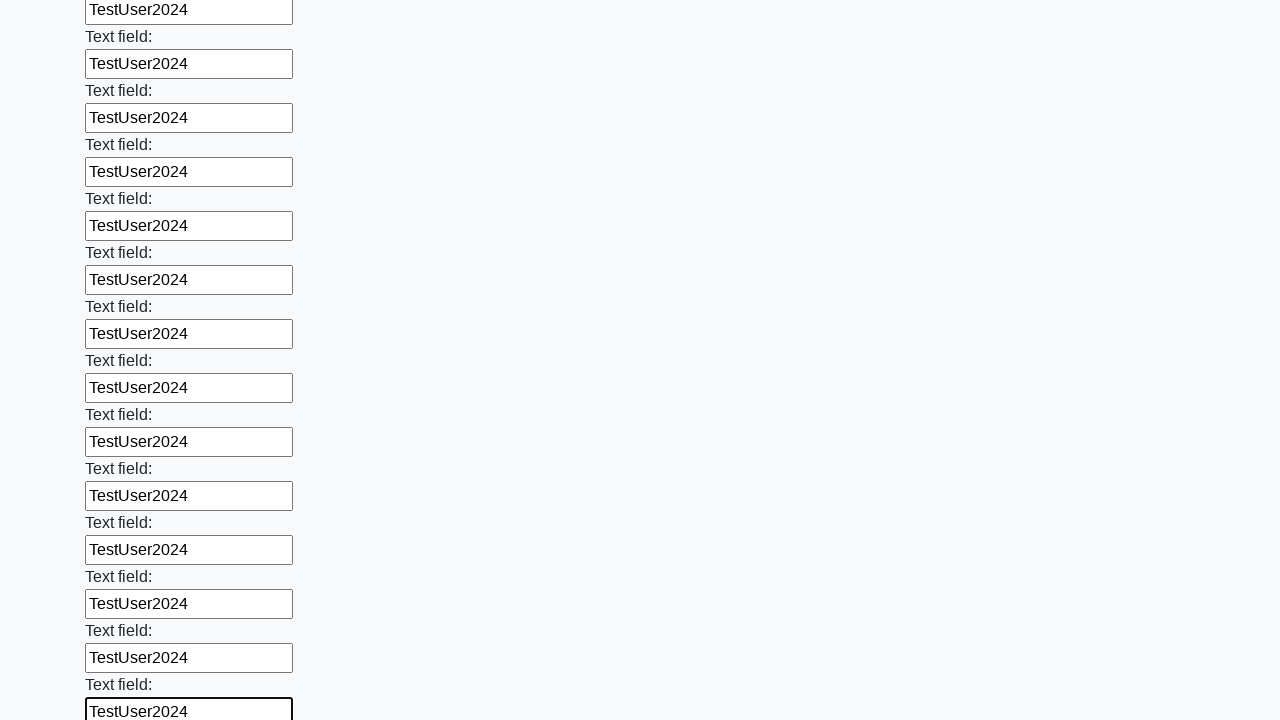

Filled input field with 'TestUser2024' on input >> nth=43
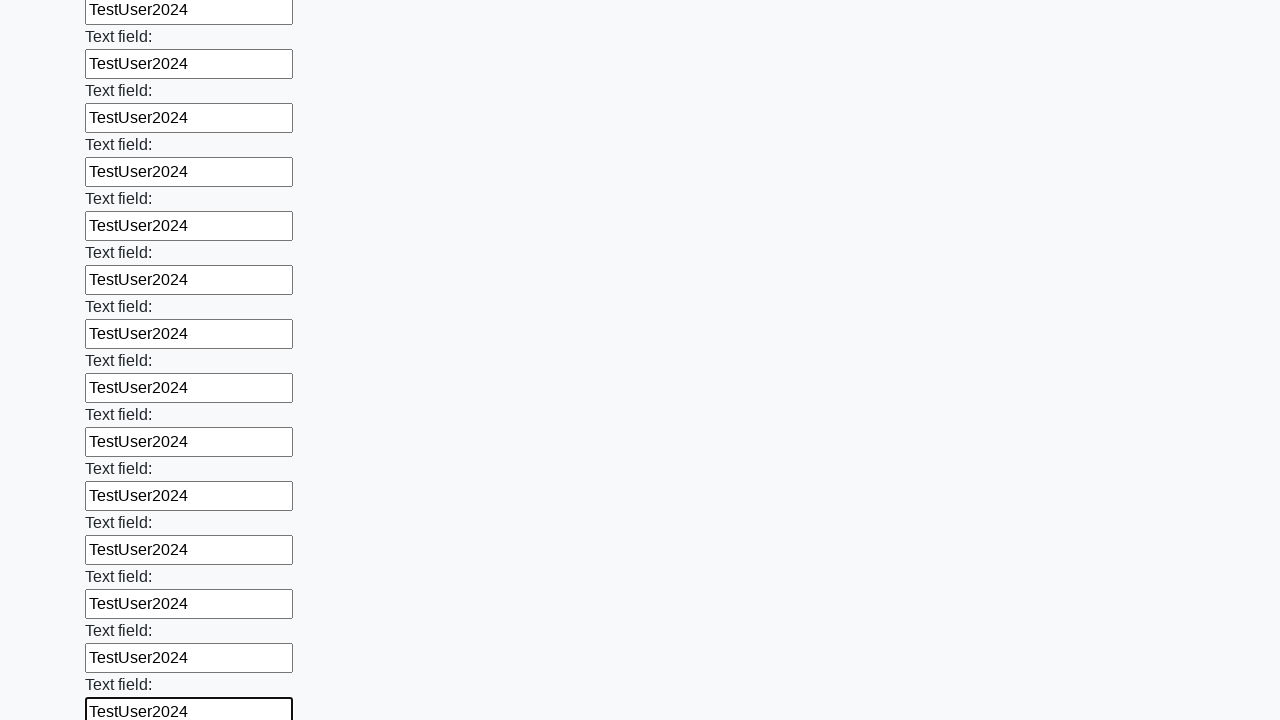

Filled input field with 'TestUser2024' on input >> nth=44
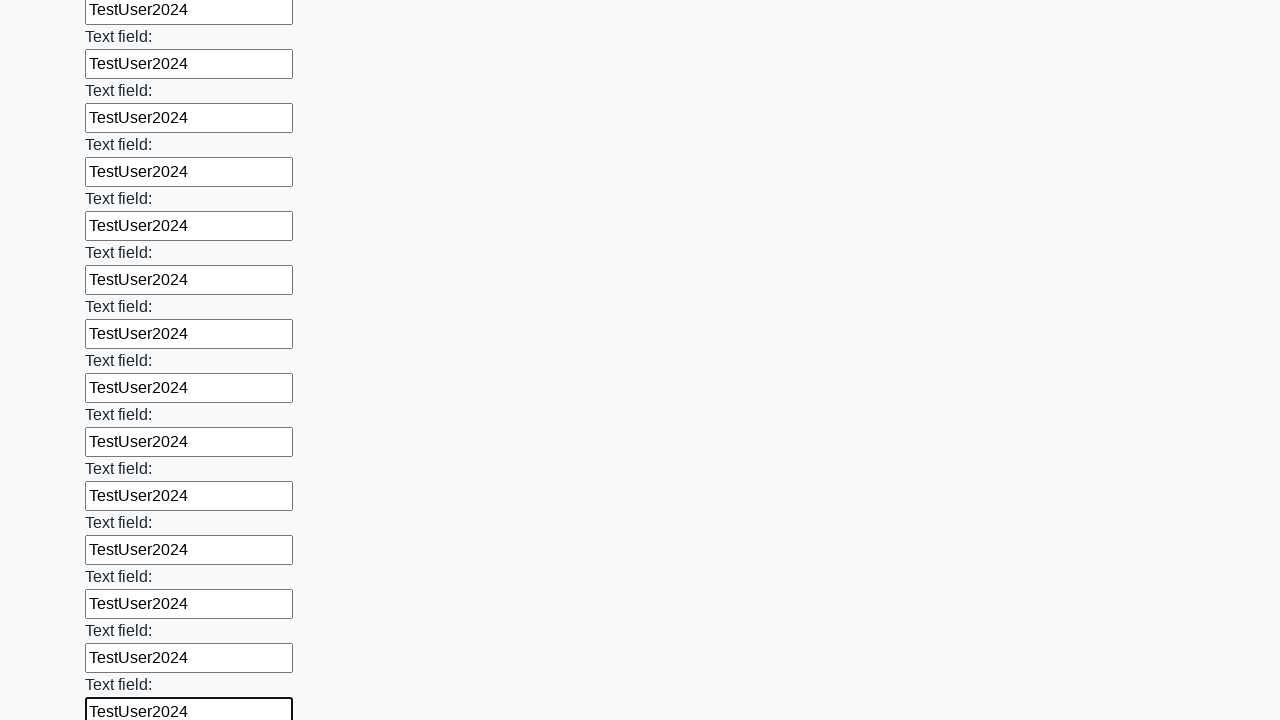

Filled input field with 'TestUser2024' on input >> nth=45
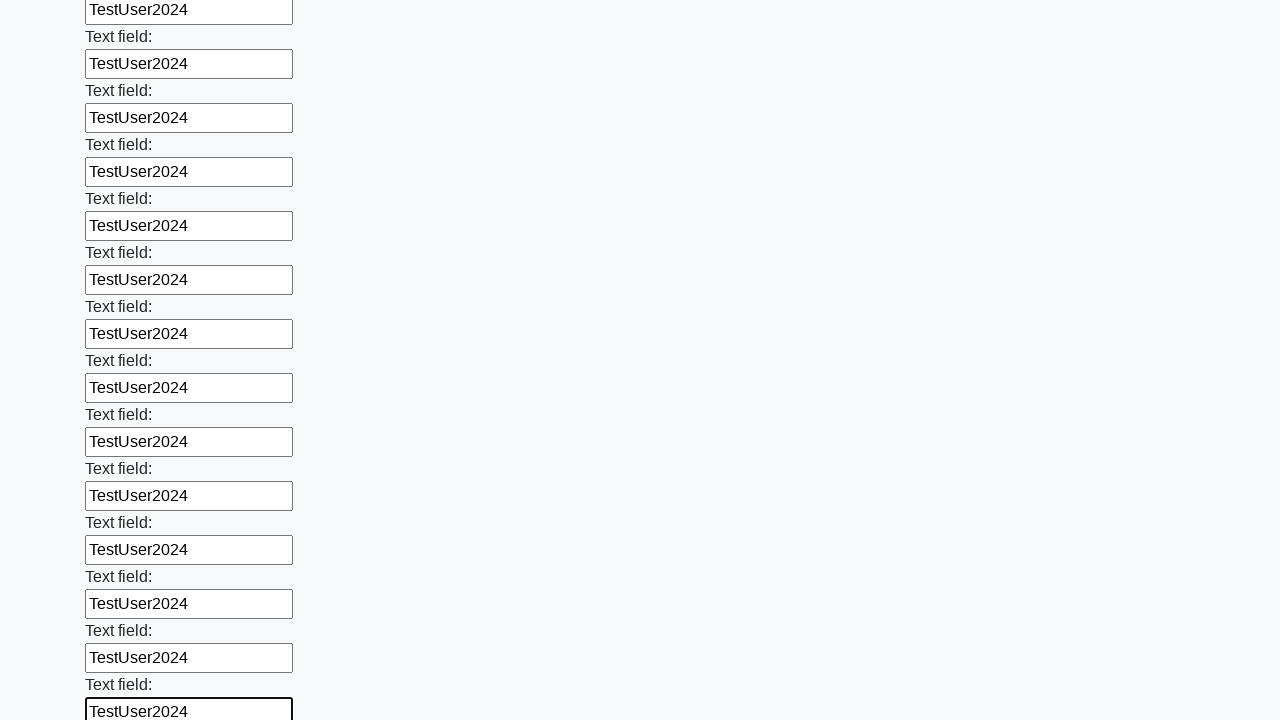

Filled input field with 'TestUser2024' on input >> nth=46
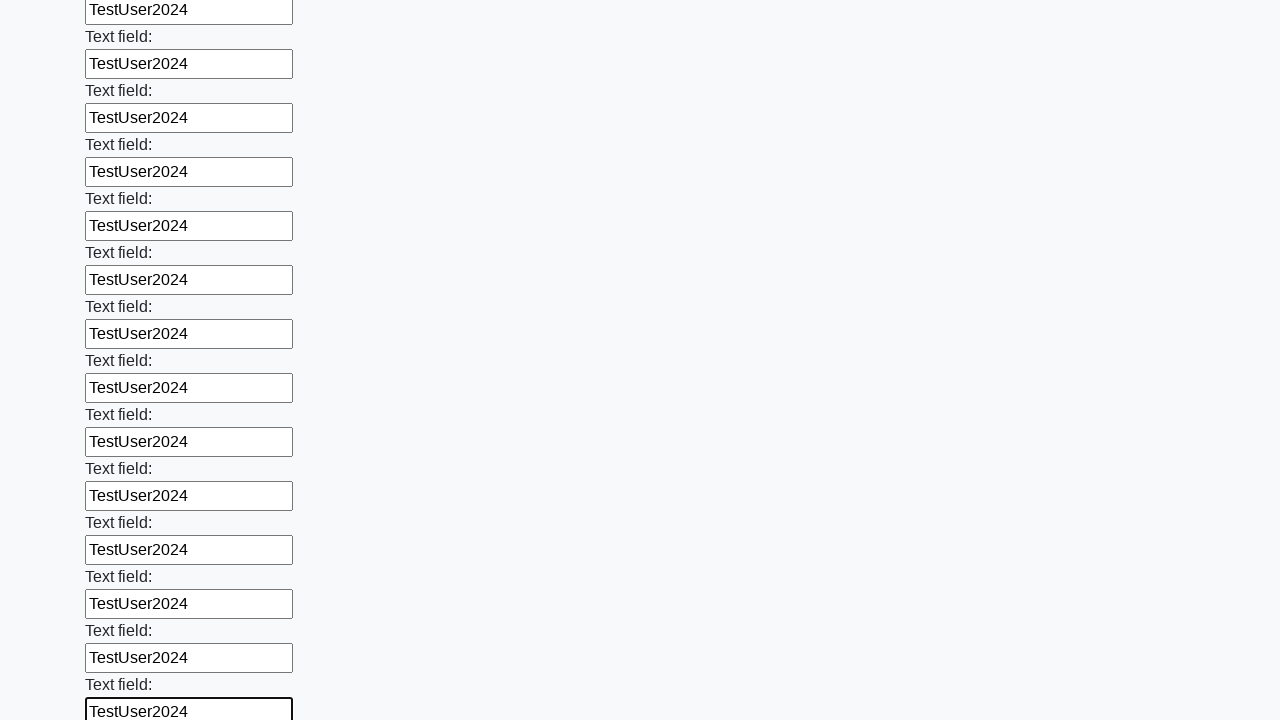

Filled input field with 'TestUser2024' on input >> nth=47
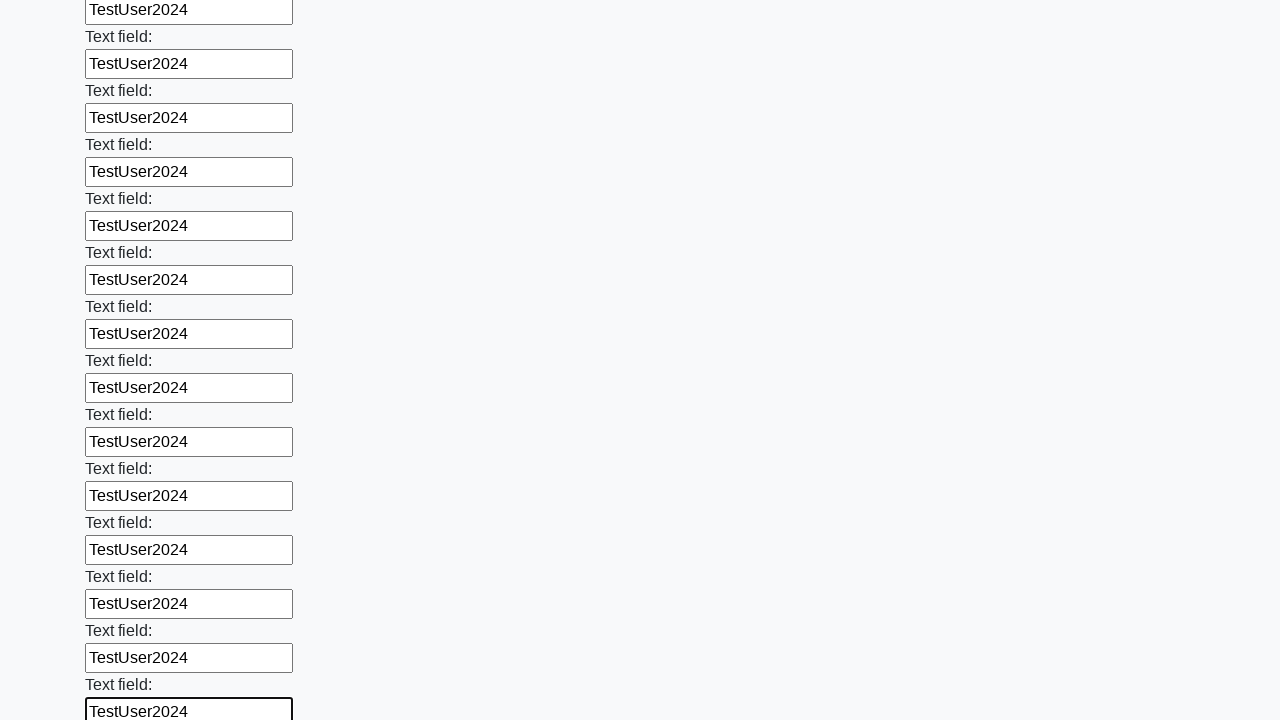

Filled input field with 'TestUser2024' on input >> nth=48
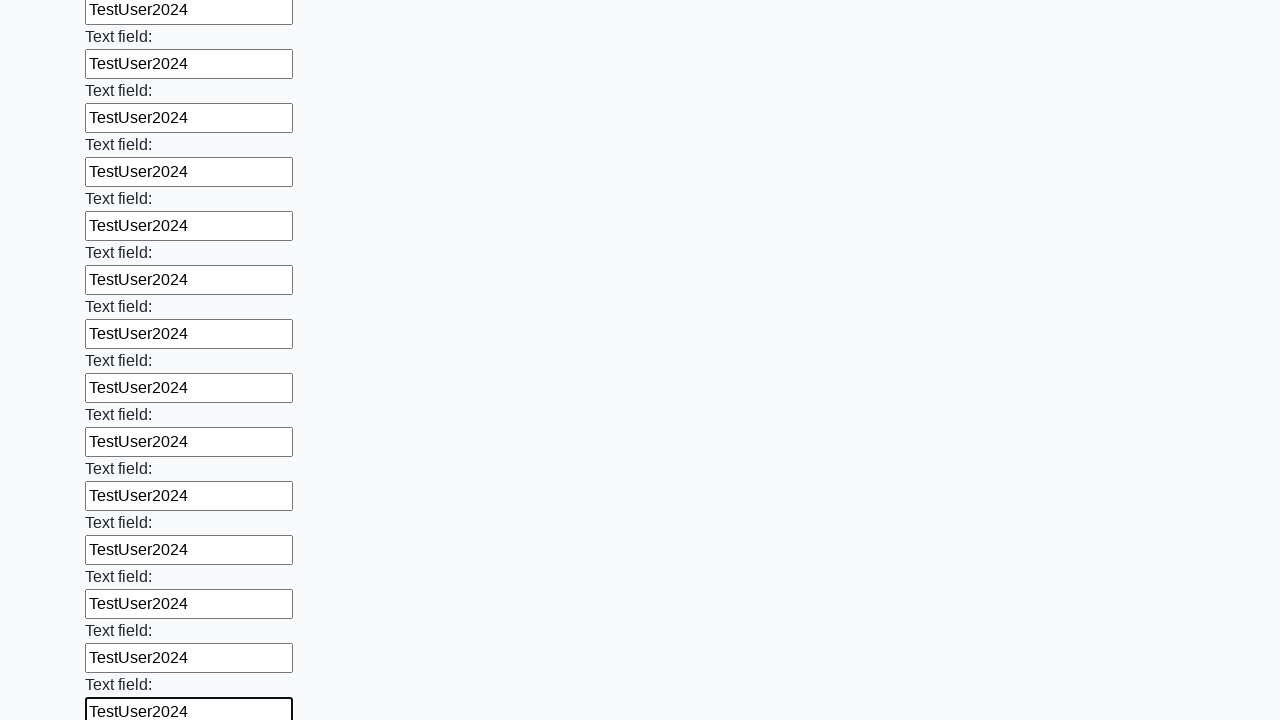

Filled input field with 'TestUser2024' on input >> nth=49
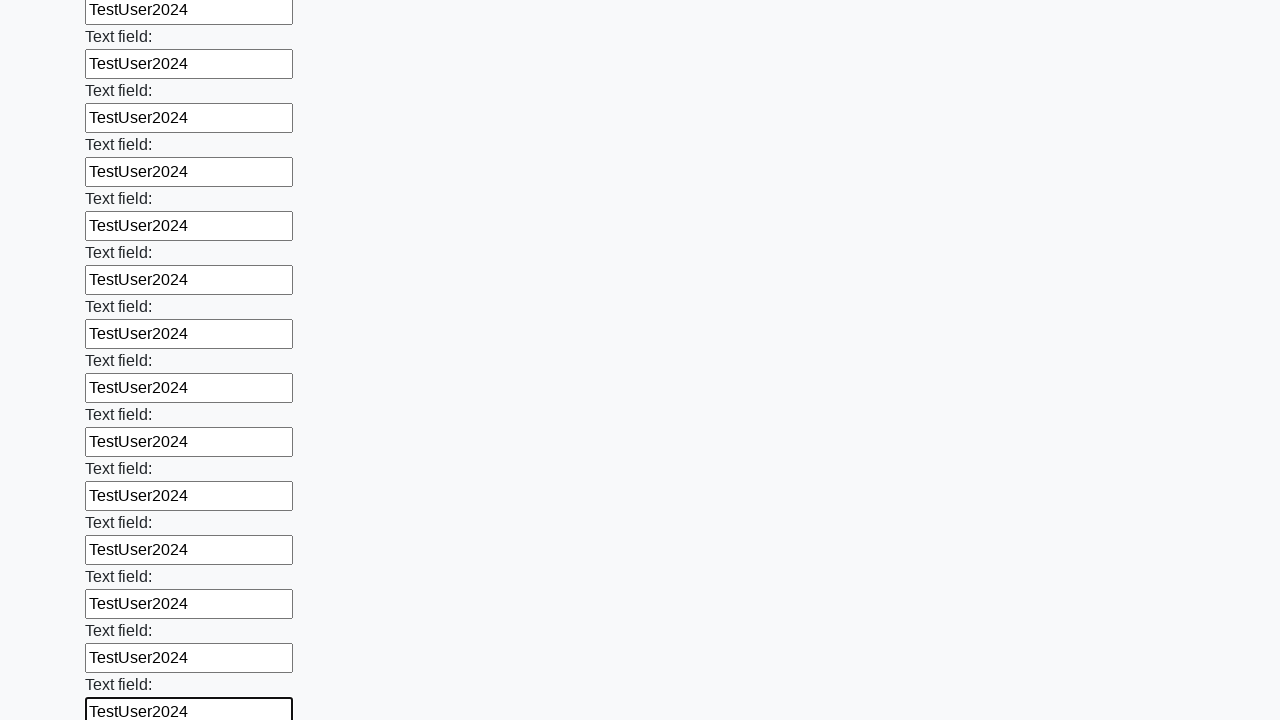

Filled input field with 'TestUser2024' on input >> nth=50
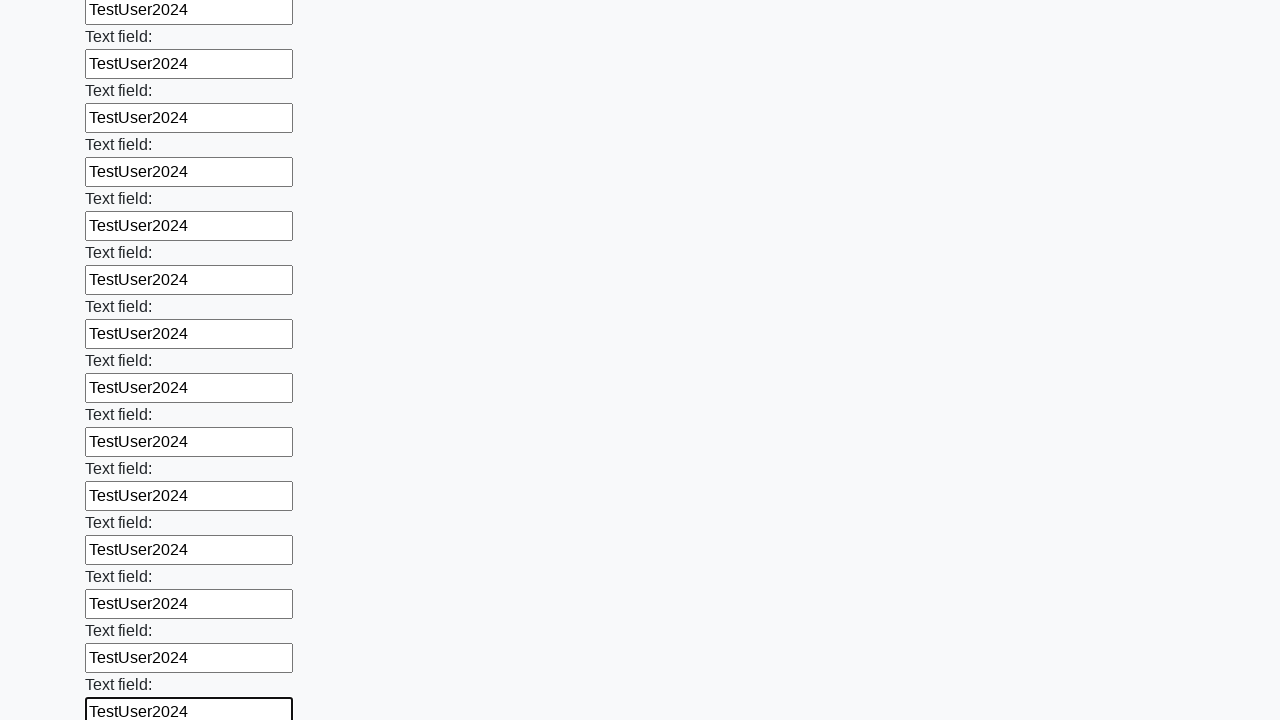

Filled input field with 'TestUser2024' on input >> nth=51
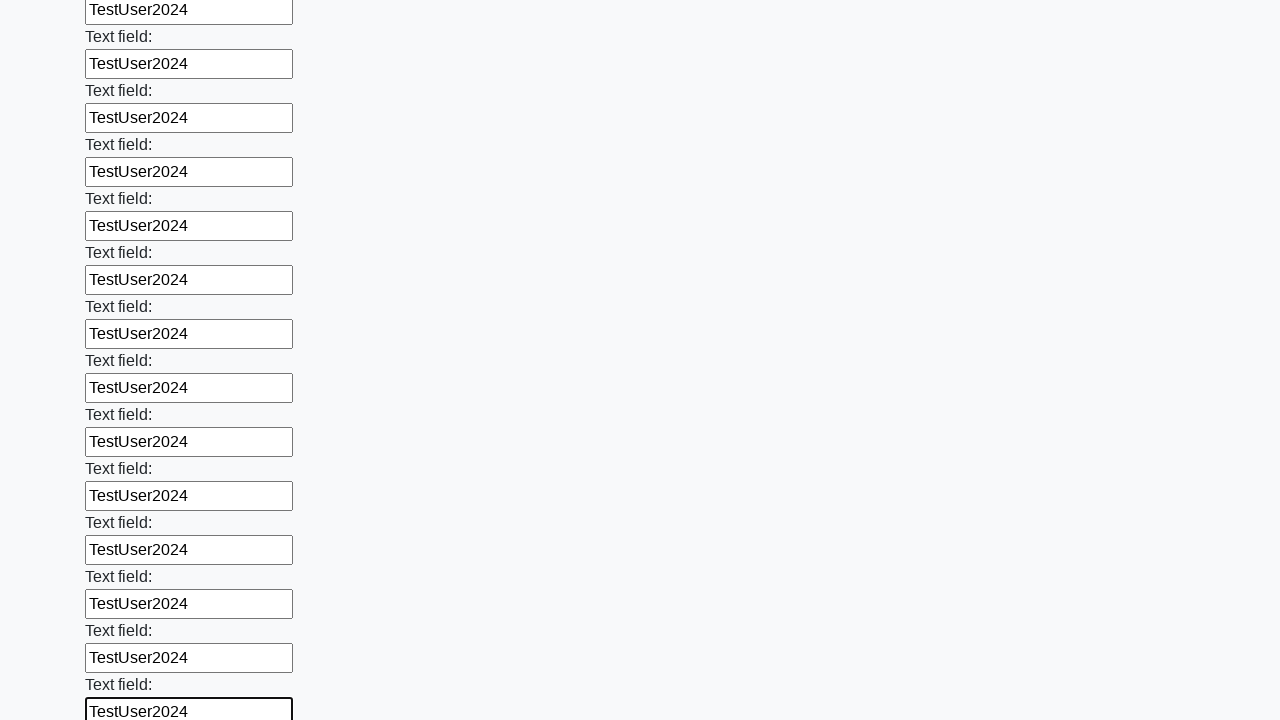

Filled input field with 'TestUser2024' on input >> nth=52
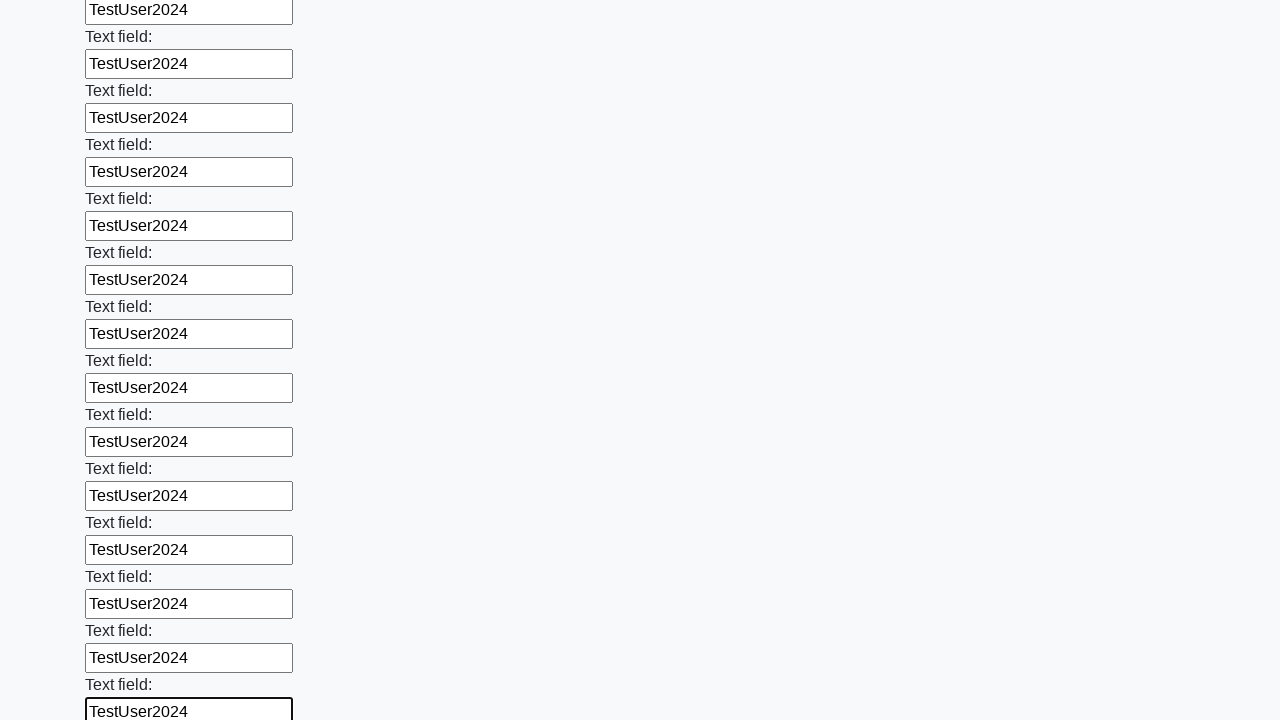

Filled input field with 'TestUser2024' on input >> nth=53
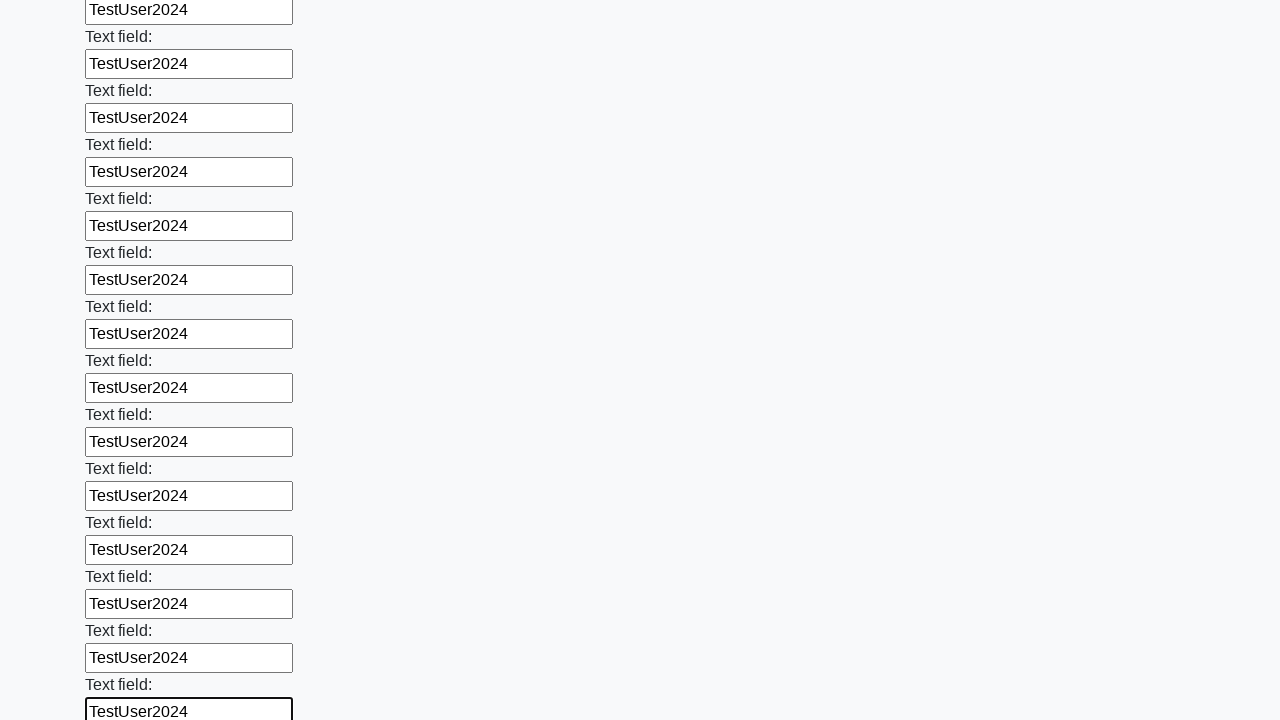

Filled input field with 'TestUser2024' on input >> nth=54
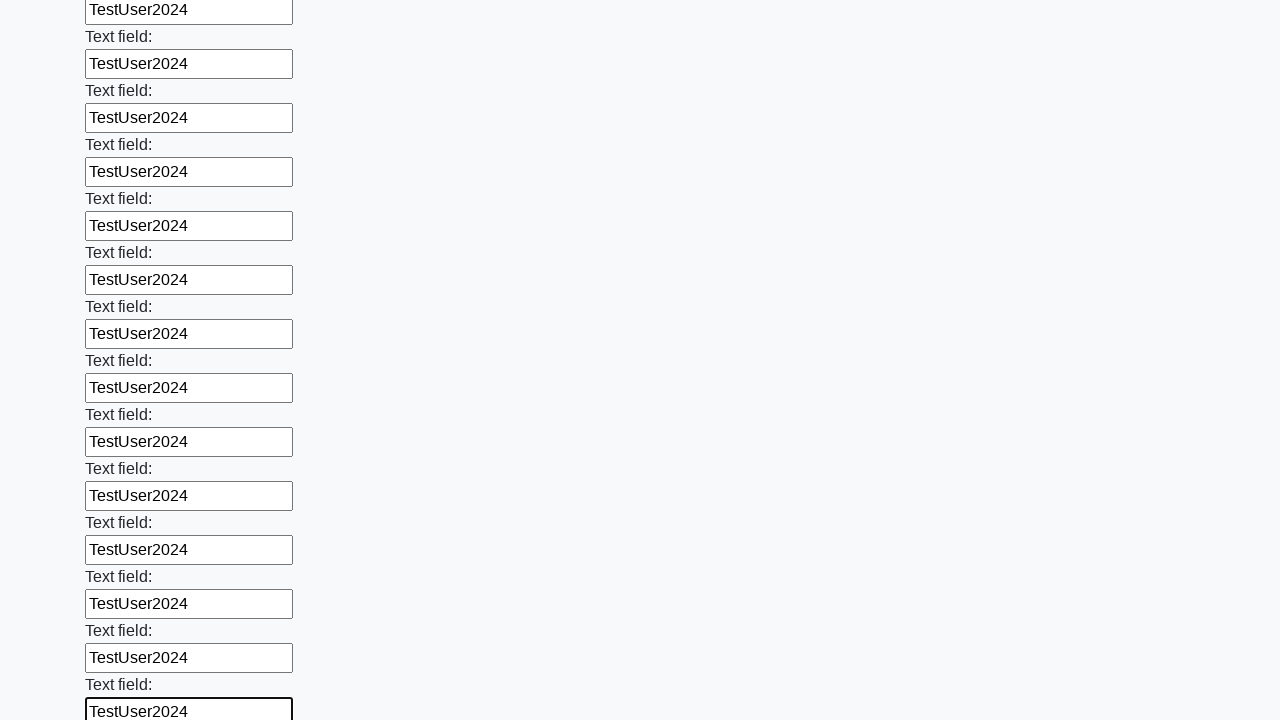

Filled input field with 'TestUser2024' on input >> nth=55
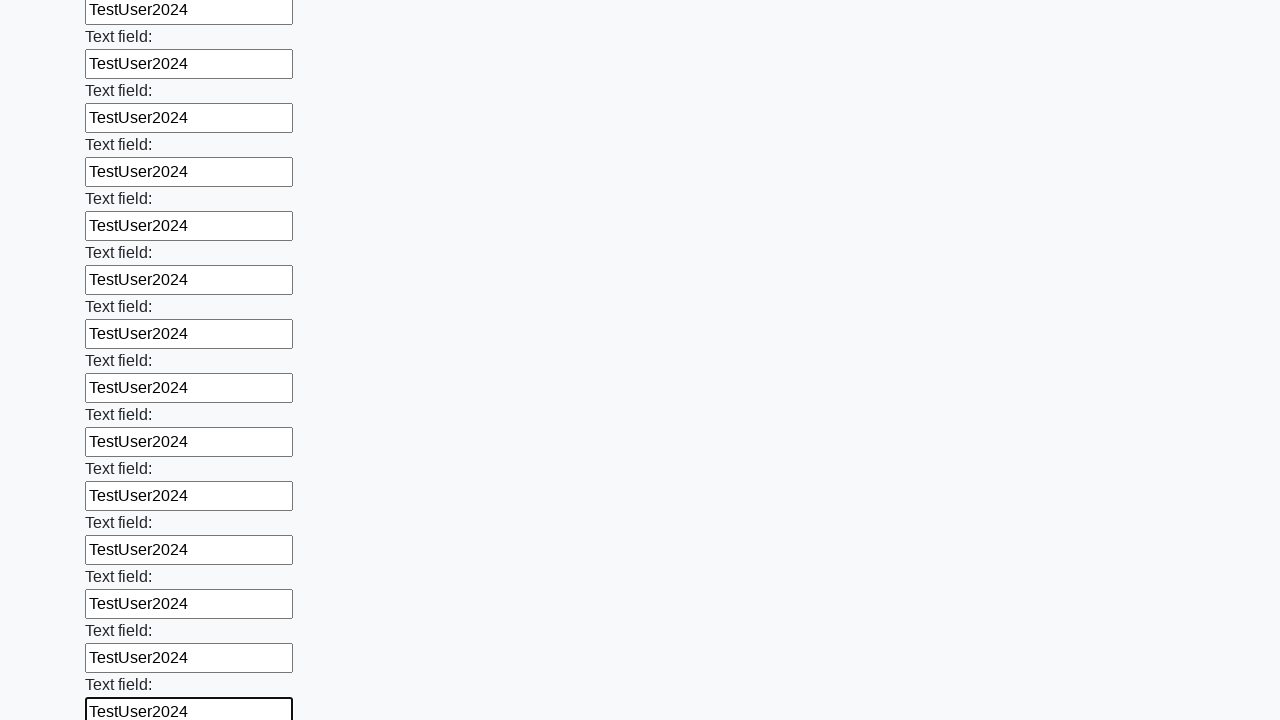

Filled input field with 'TestUser2024' on input >> nth=56
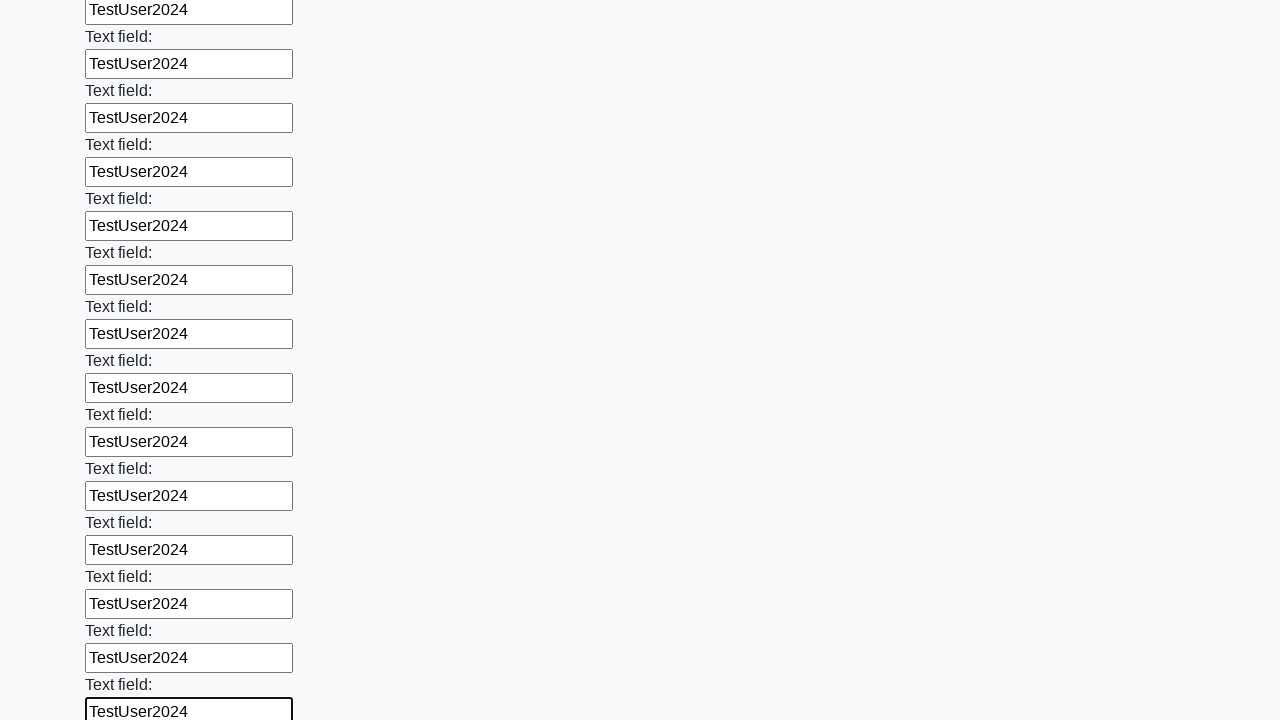

Filled input field with 'TestUser2024' on input >> nth=57
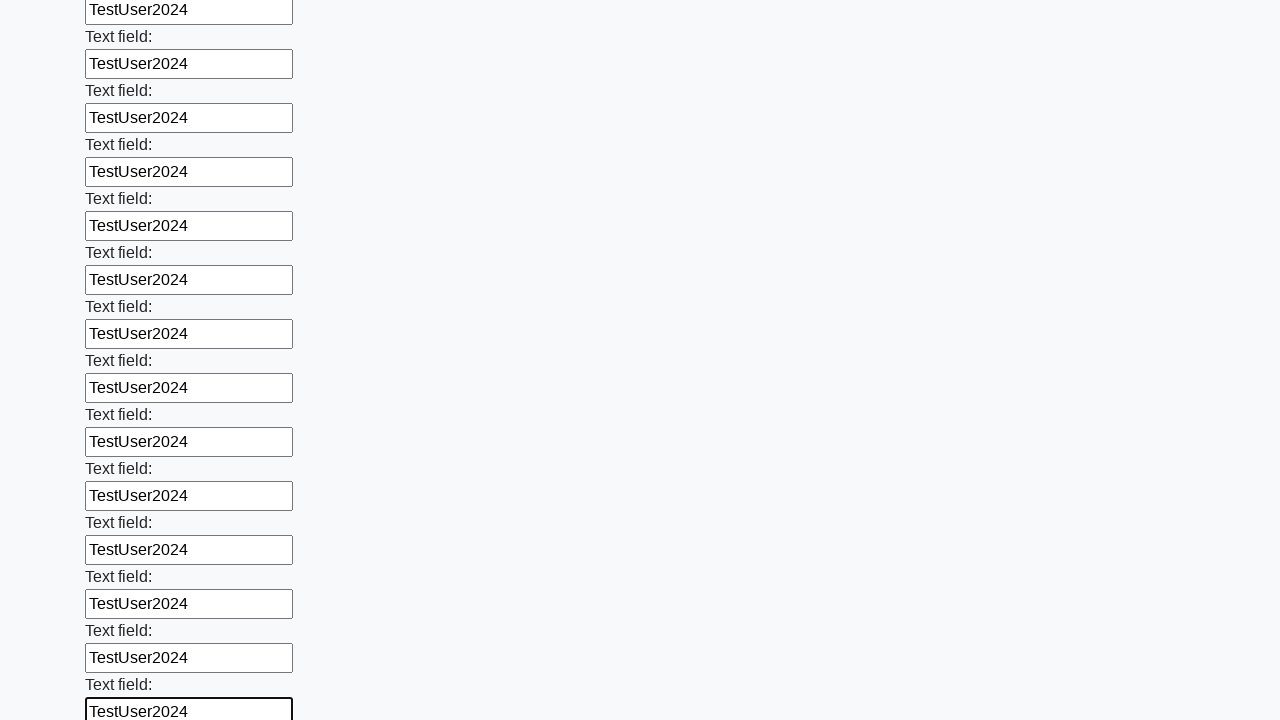

Filled input field with 'TestUser2024' on input >> nth=58
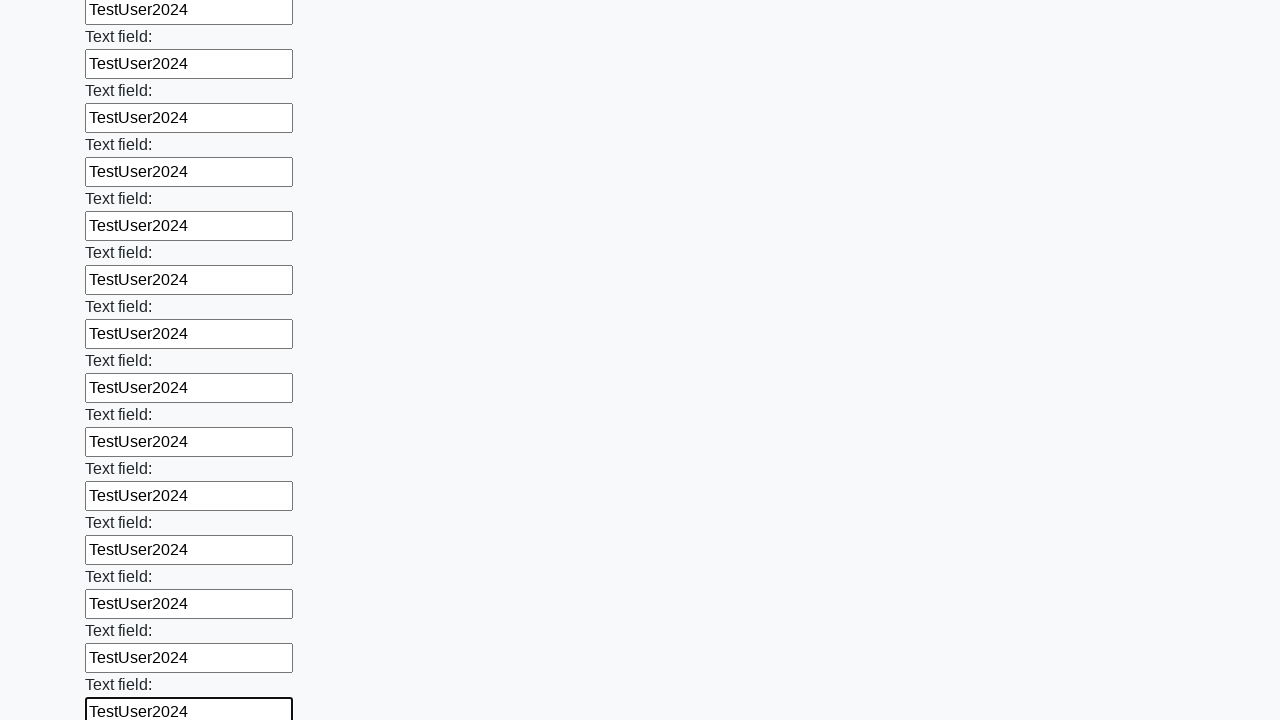

Filled input field with 'TestUser2024' on input >> nth=59
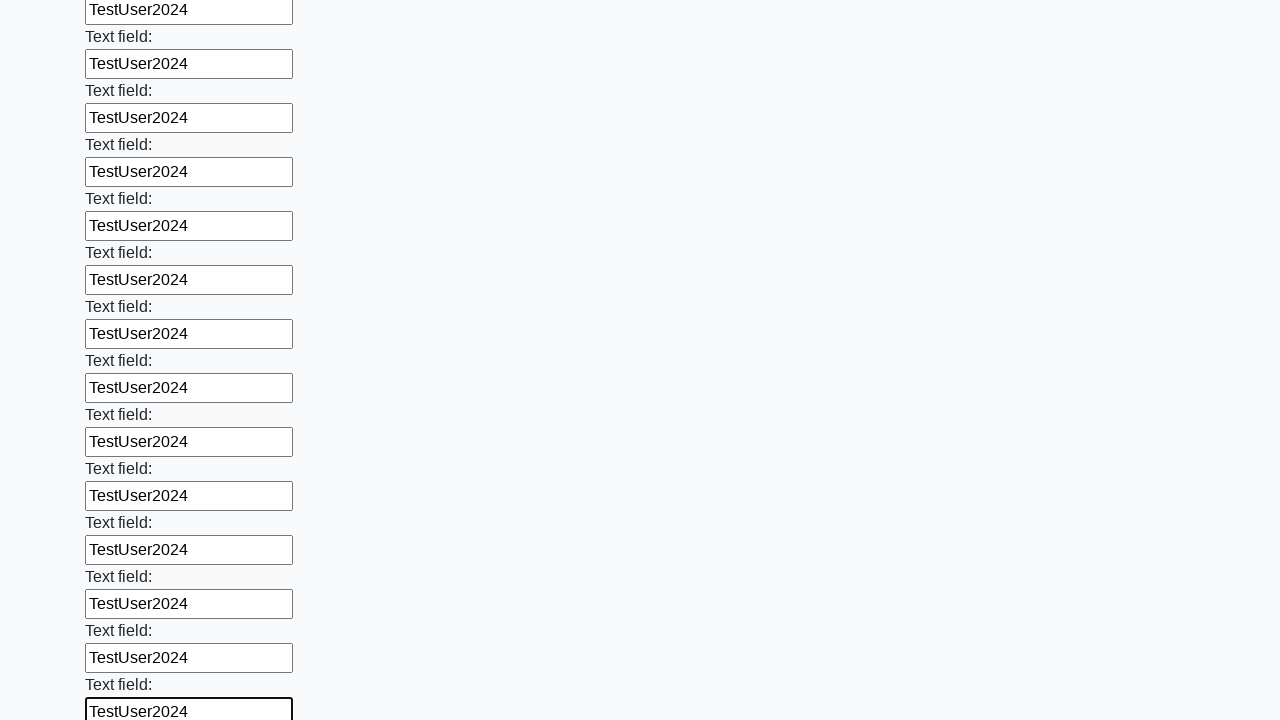

Filled input field with 'TestUser2024' on input >> nth=60
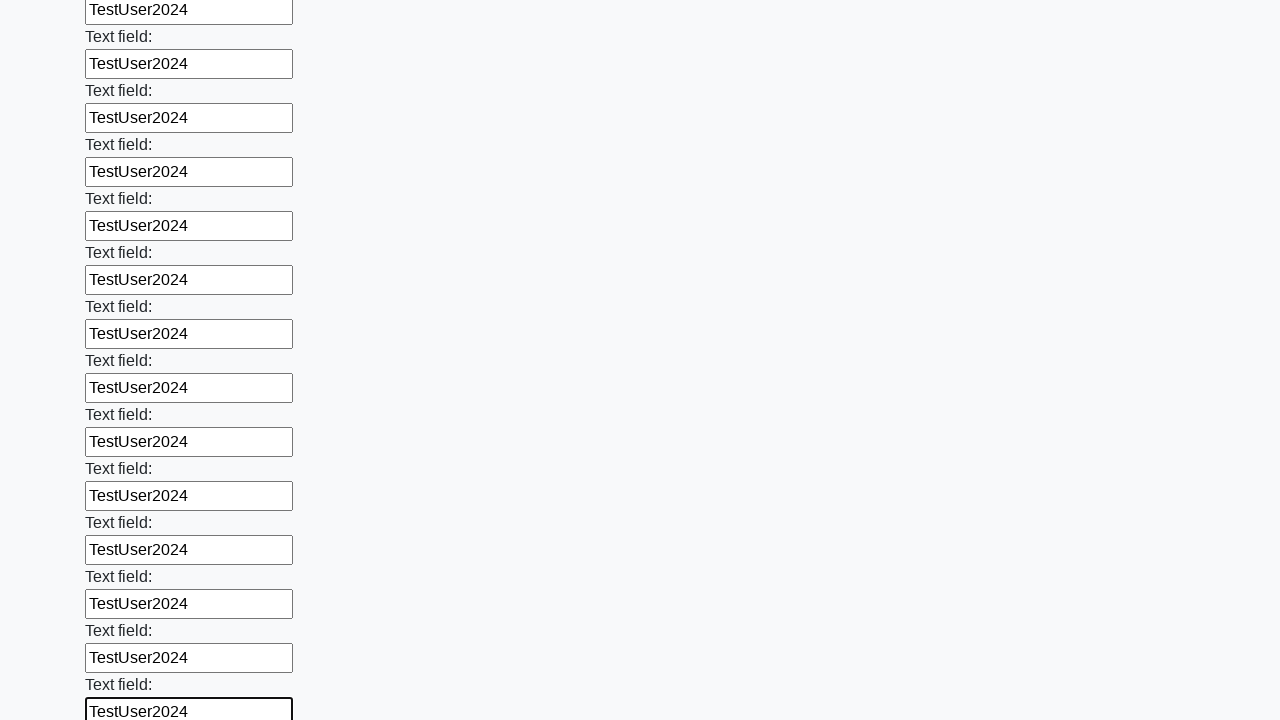

Filled input field with 'TestUser2024' on input >> nth=61
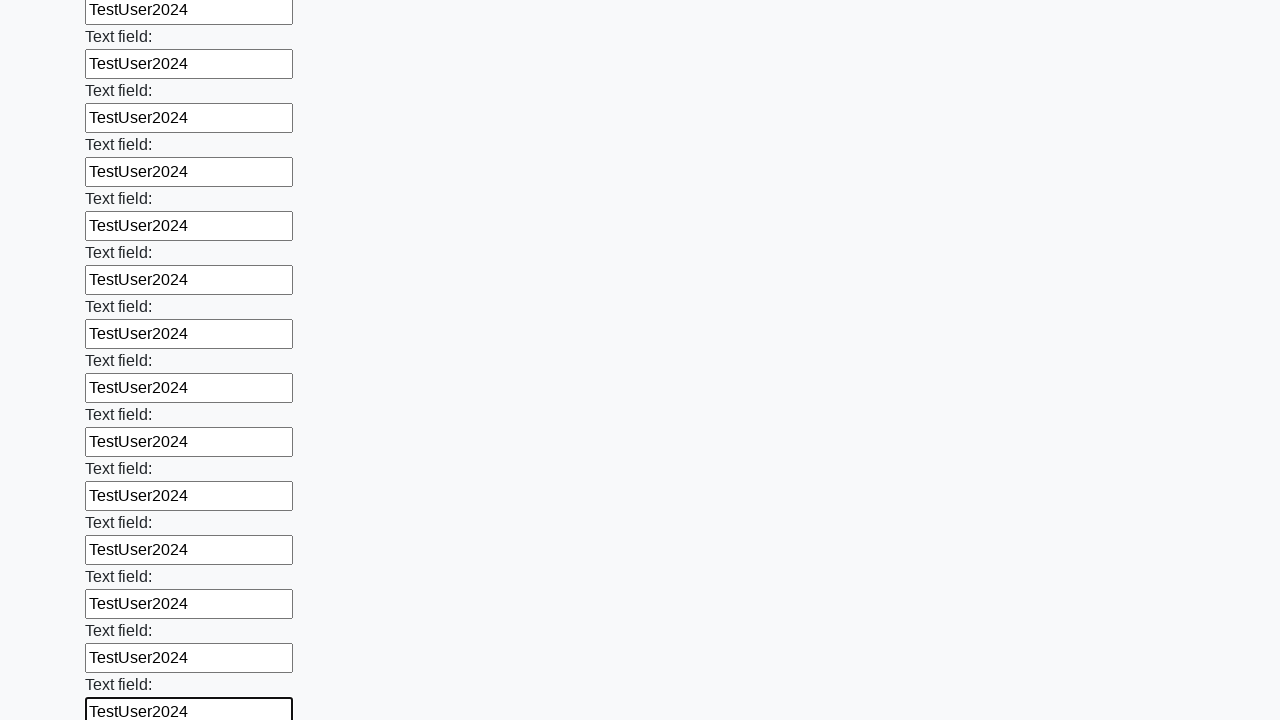

Filled input field with 'TestUser2024' on input >> nth=62
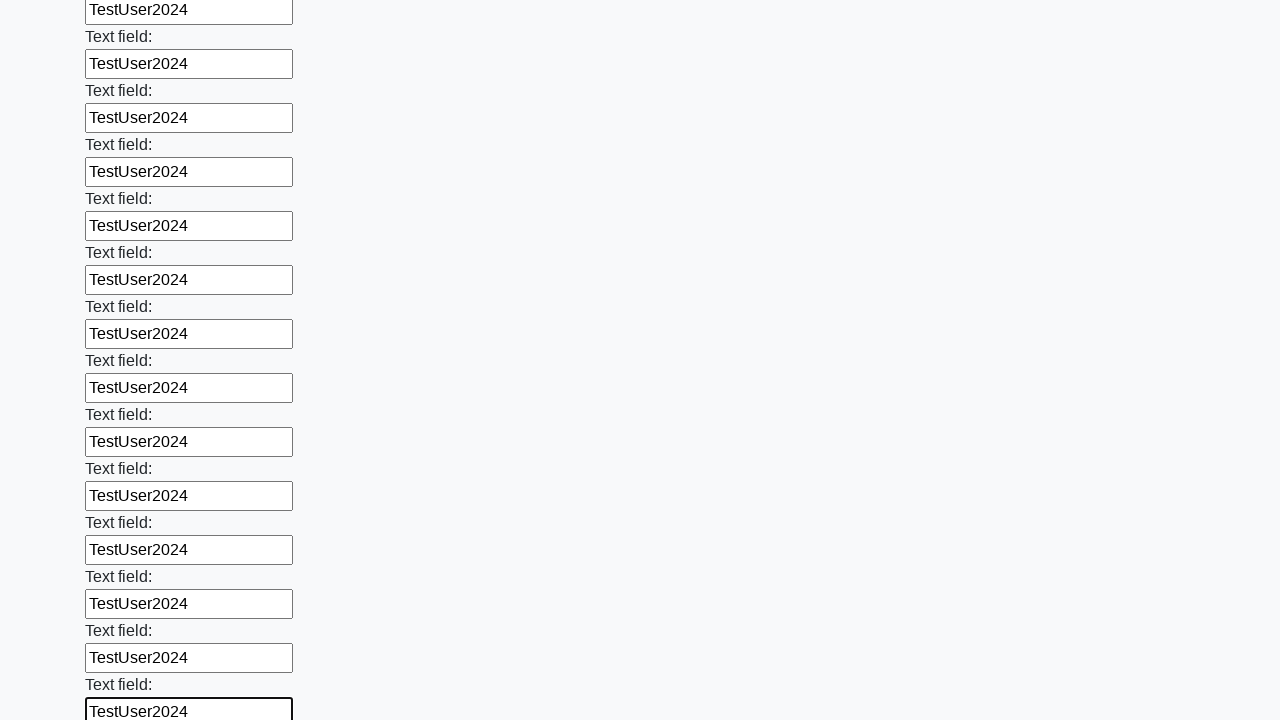

Filled input field with 'TestUser2024' on input >> nth=63
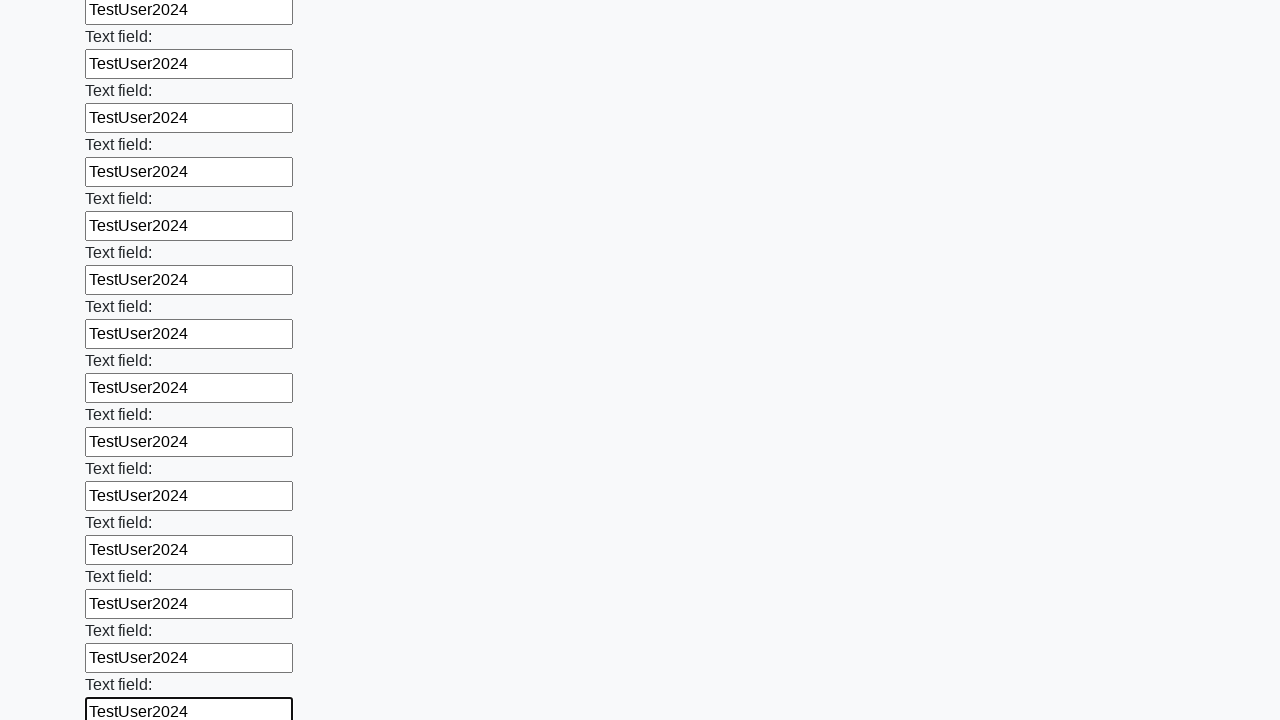

Filled input field with 'TestUser2024' on input >> nth=64
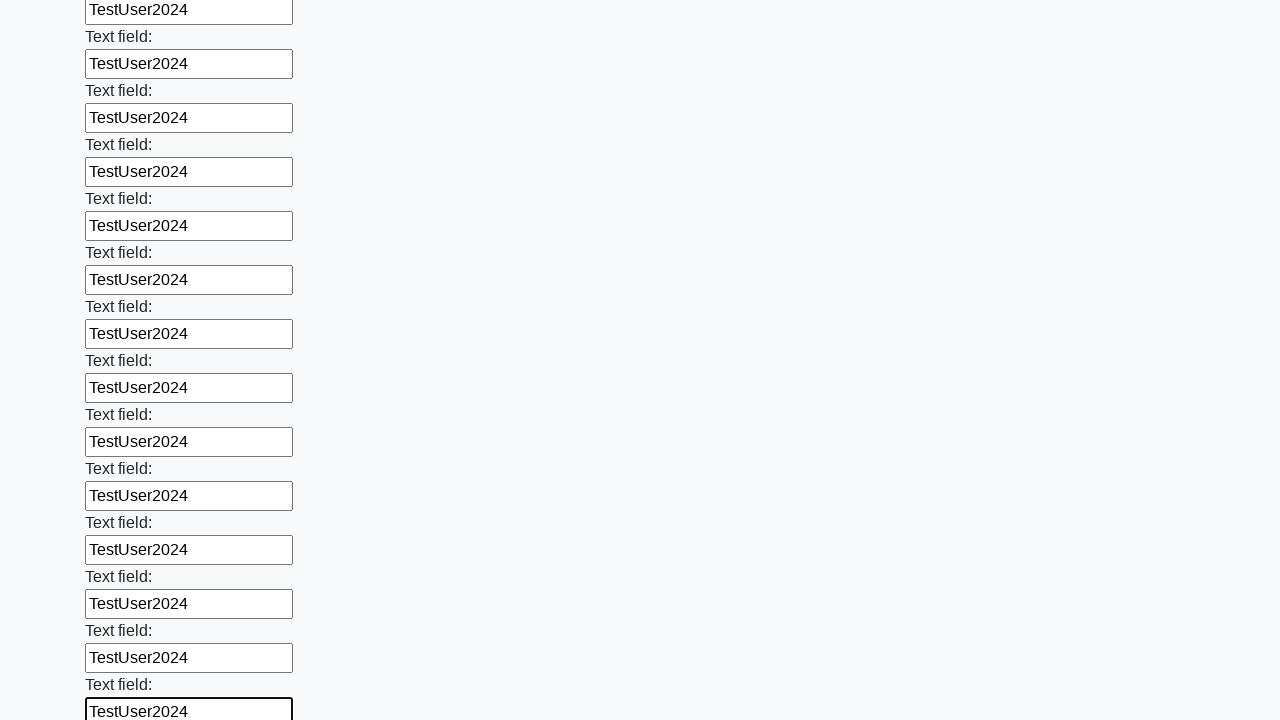

Filled input field with 'TestUser2024' on input >> nth=65
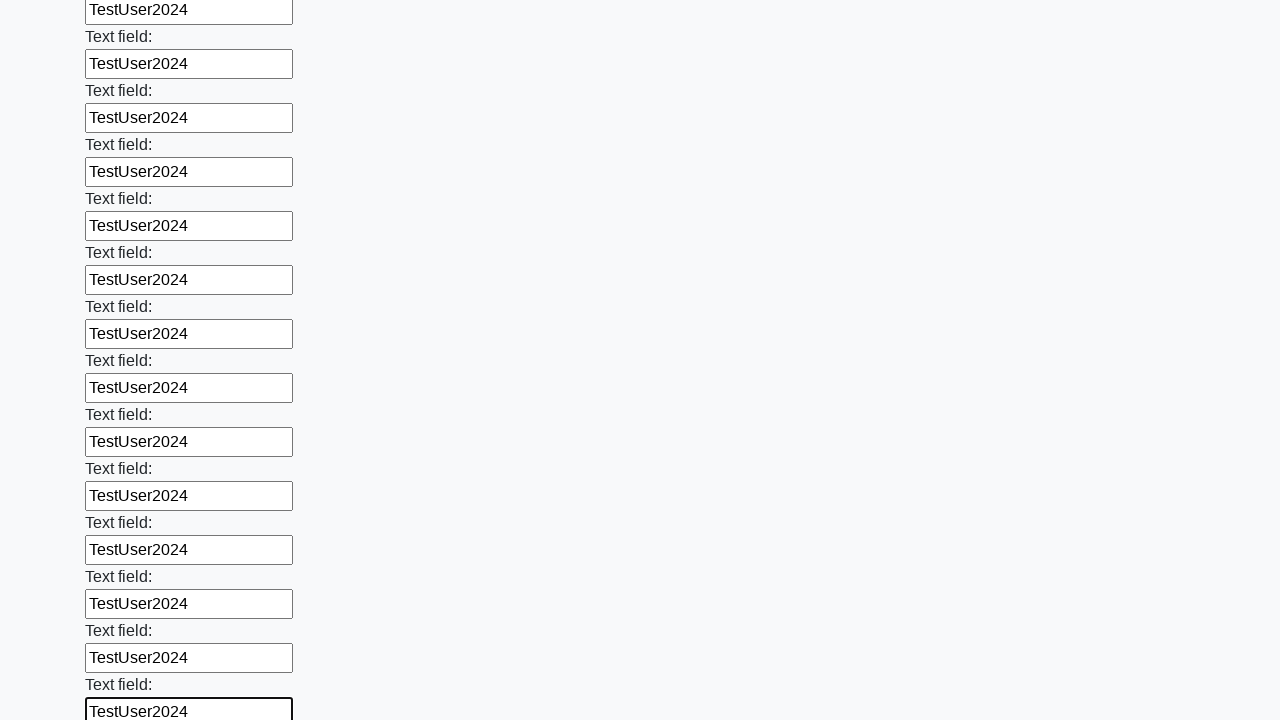

Filled input field with 'TestUser2024' on input >> nth=66
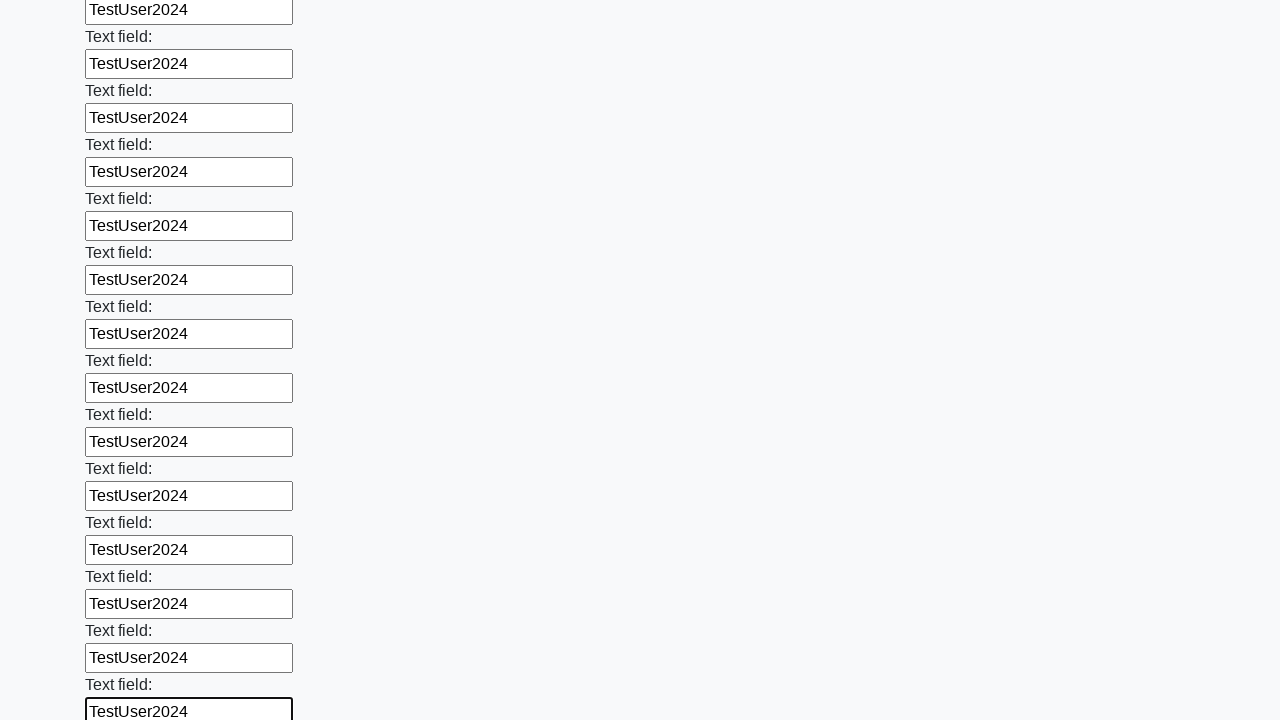

Filled input field with 'TestUser2024' on input >> nth=67
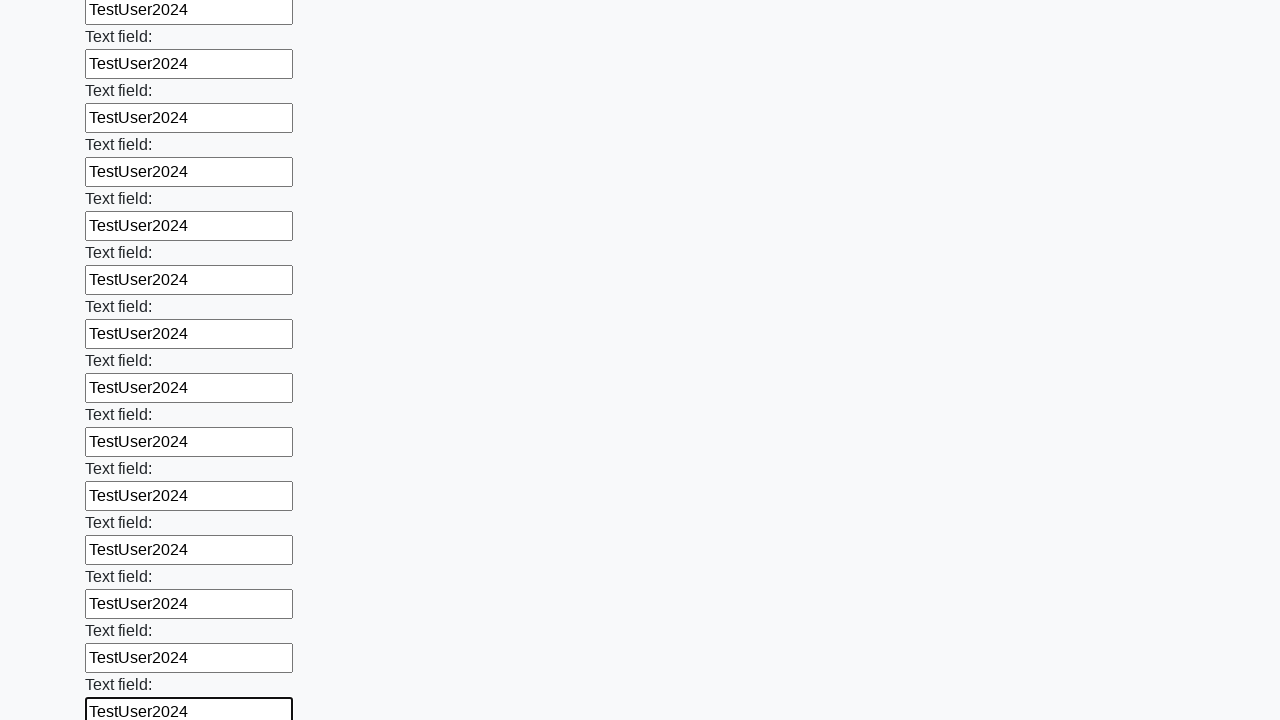

Filled input field with 'TestUser2024' on input >> nth=68
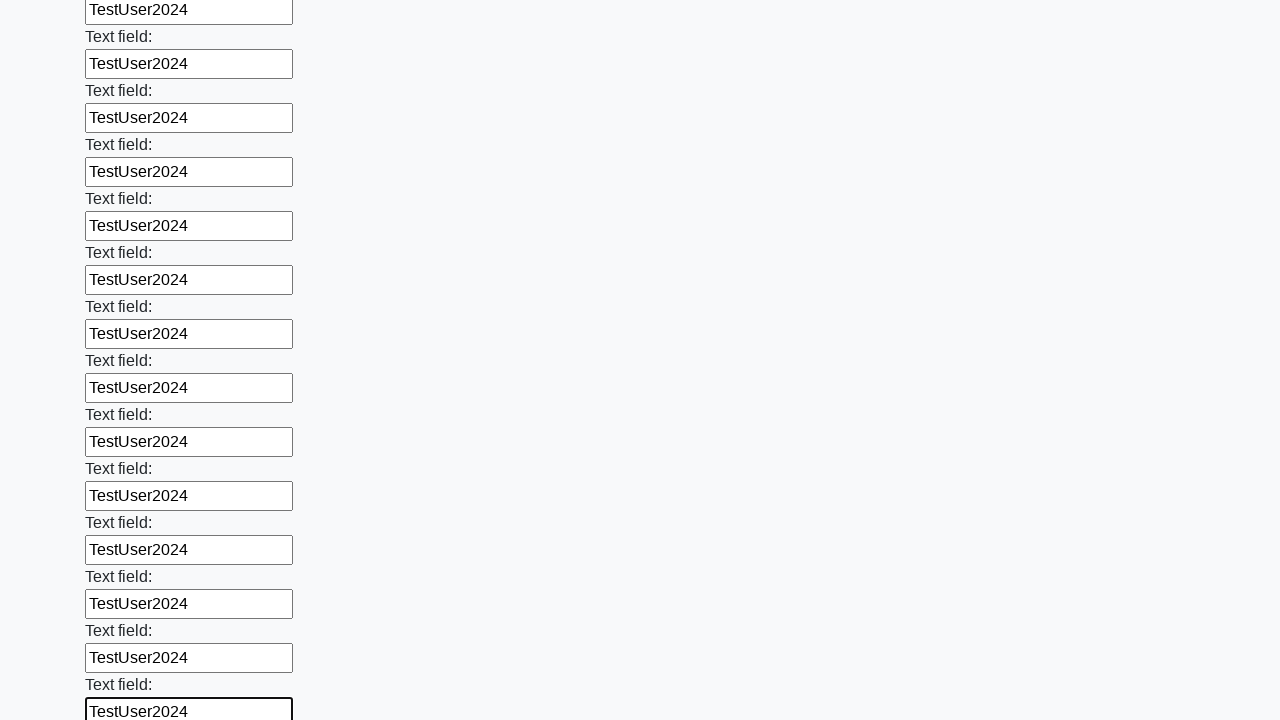

Filled input field with 'TestUser2024' on input >> nth=69
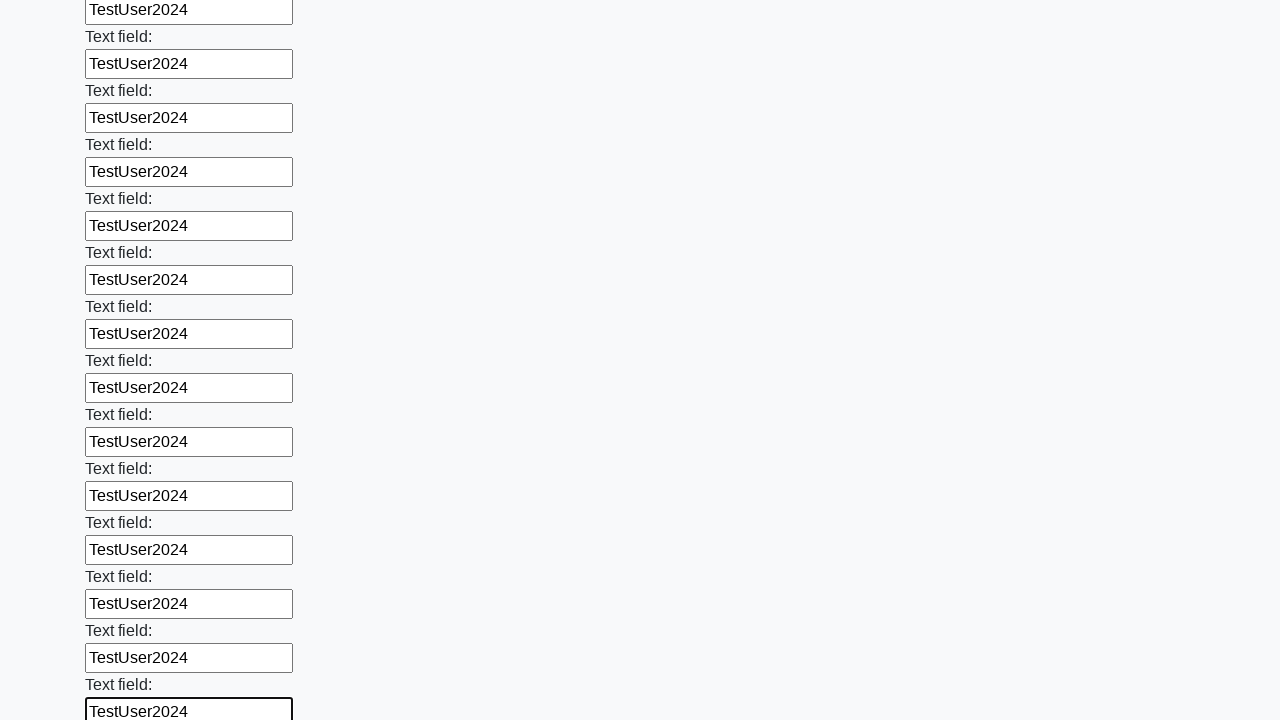

Filled input field with 'TestUser2024' on input >> nth=70
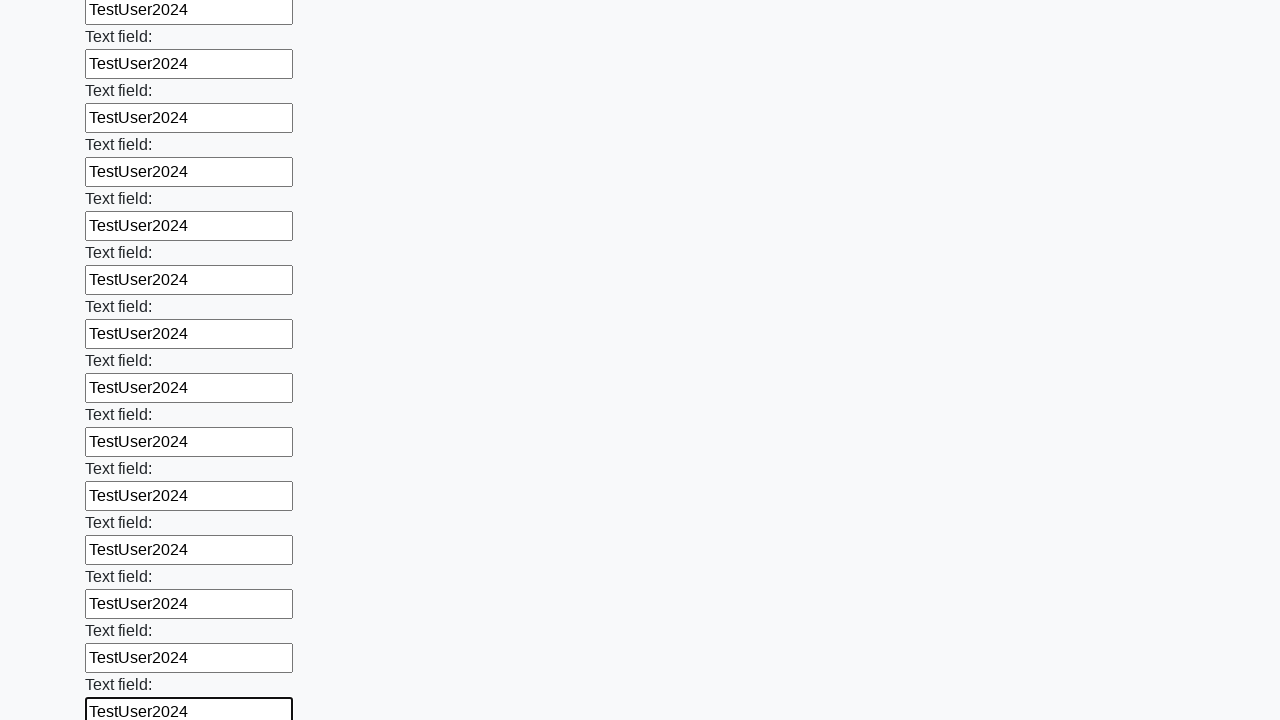

Filled input field with 'TestUser2024' on input >> nth=71
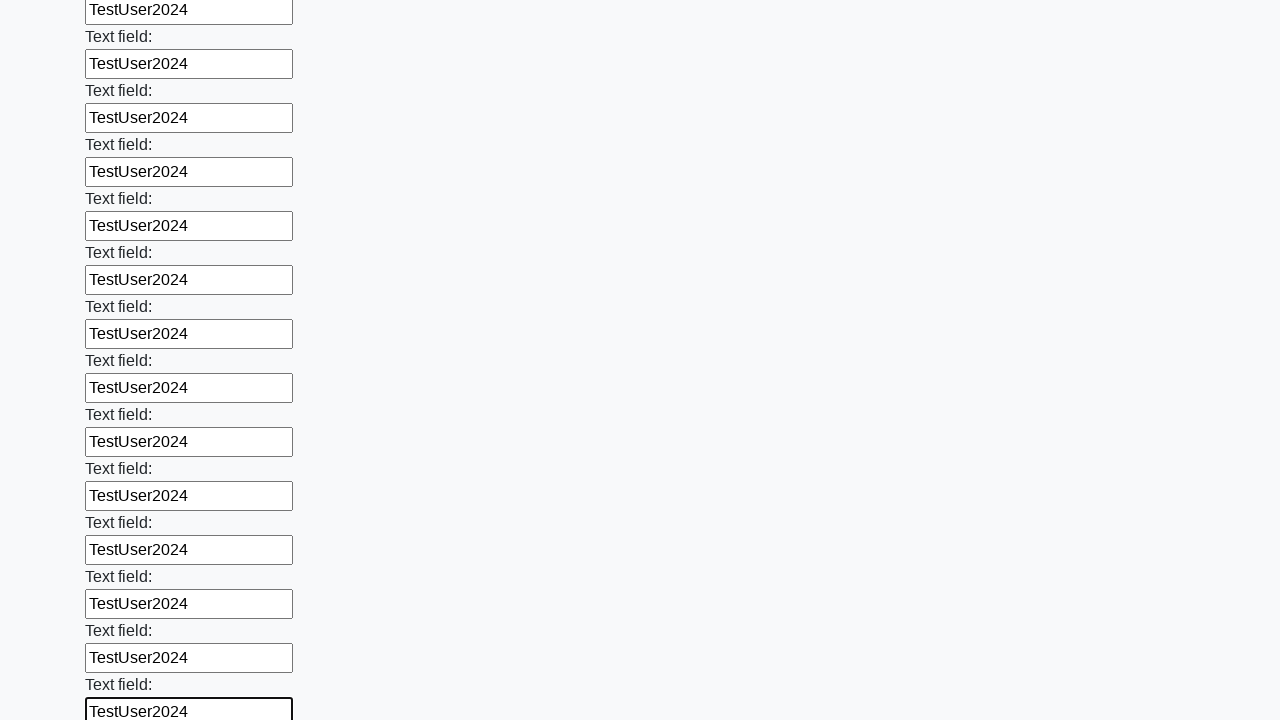

Filled input field with 'TestUser2024' on input >> nth=72
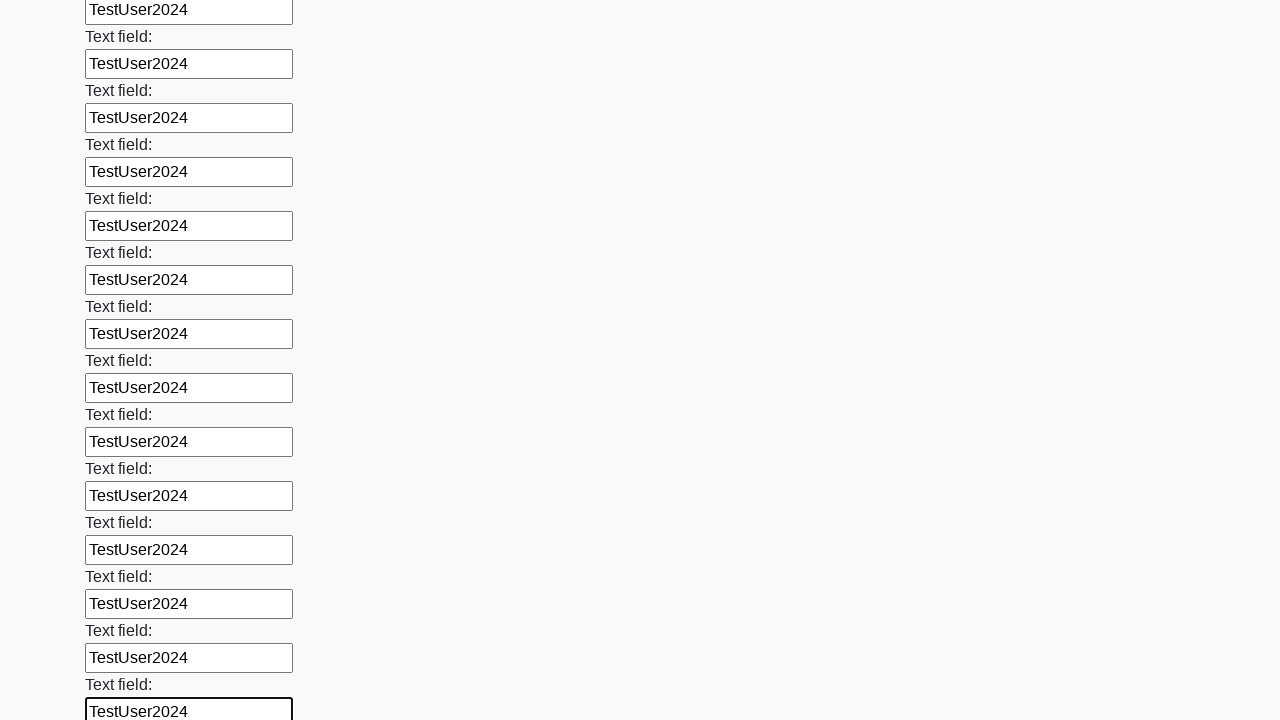

Filled input field with 'TestUser2024' on input >> nth=73
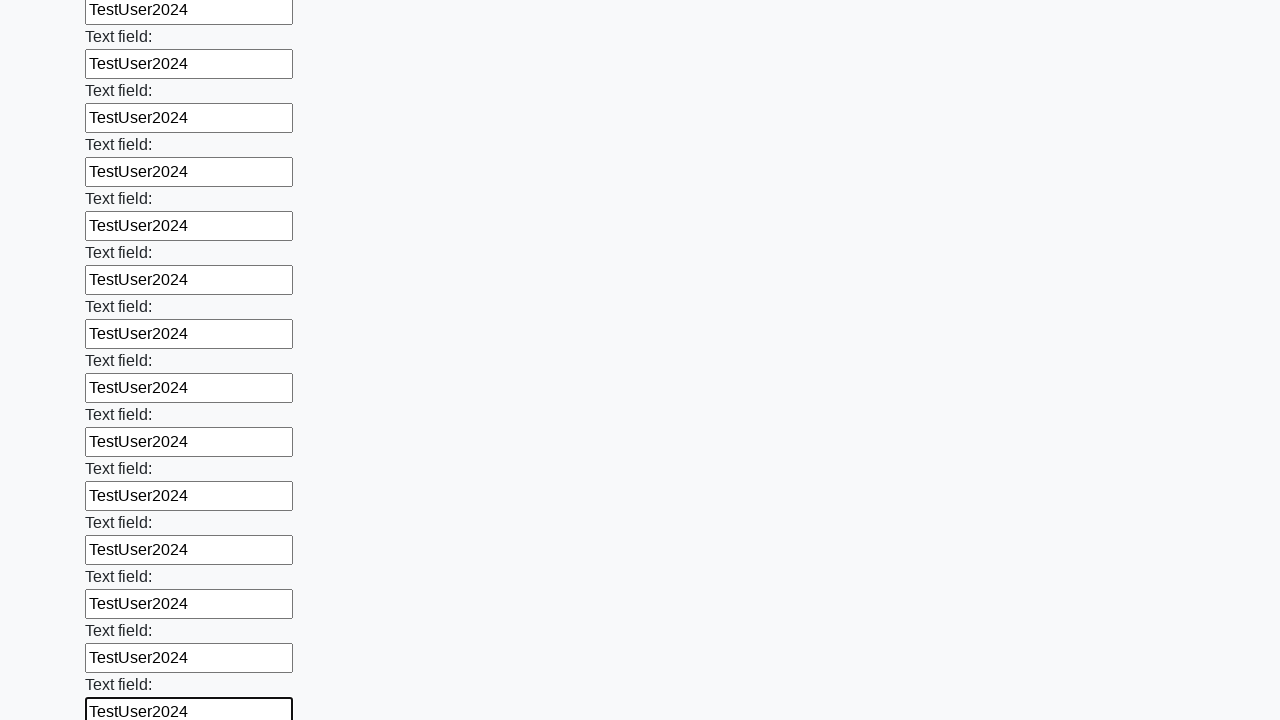

Filled input field with 'TestUser2024' on input >> nth=74
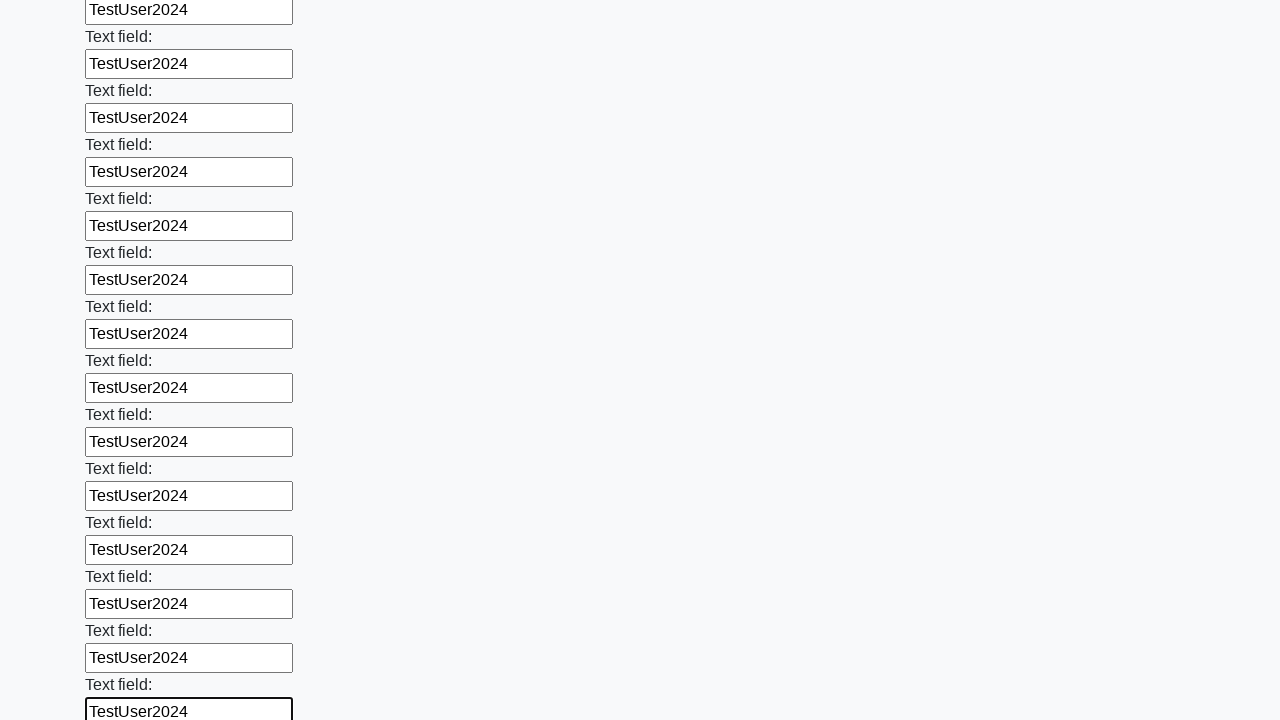

Filled input field with 'TestUser2024' on input >> nth=75
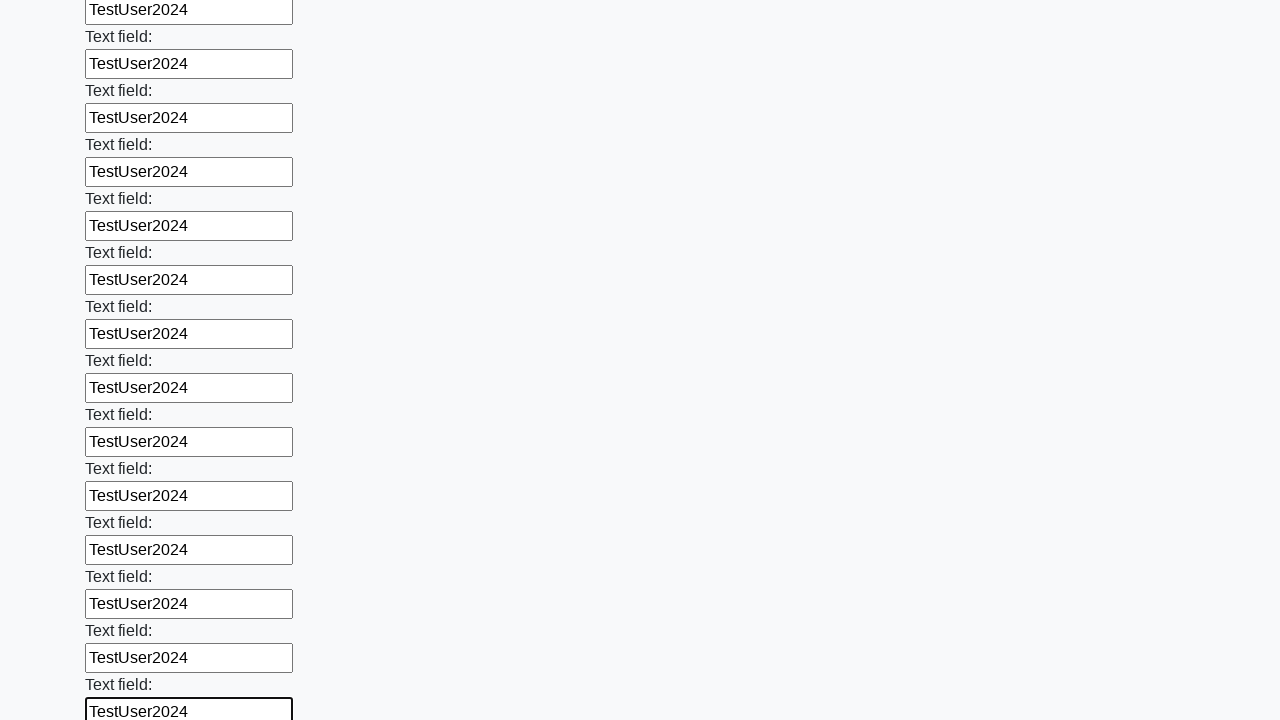

Filled input field with 'TestUser2024' on input >> nth=76
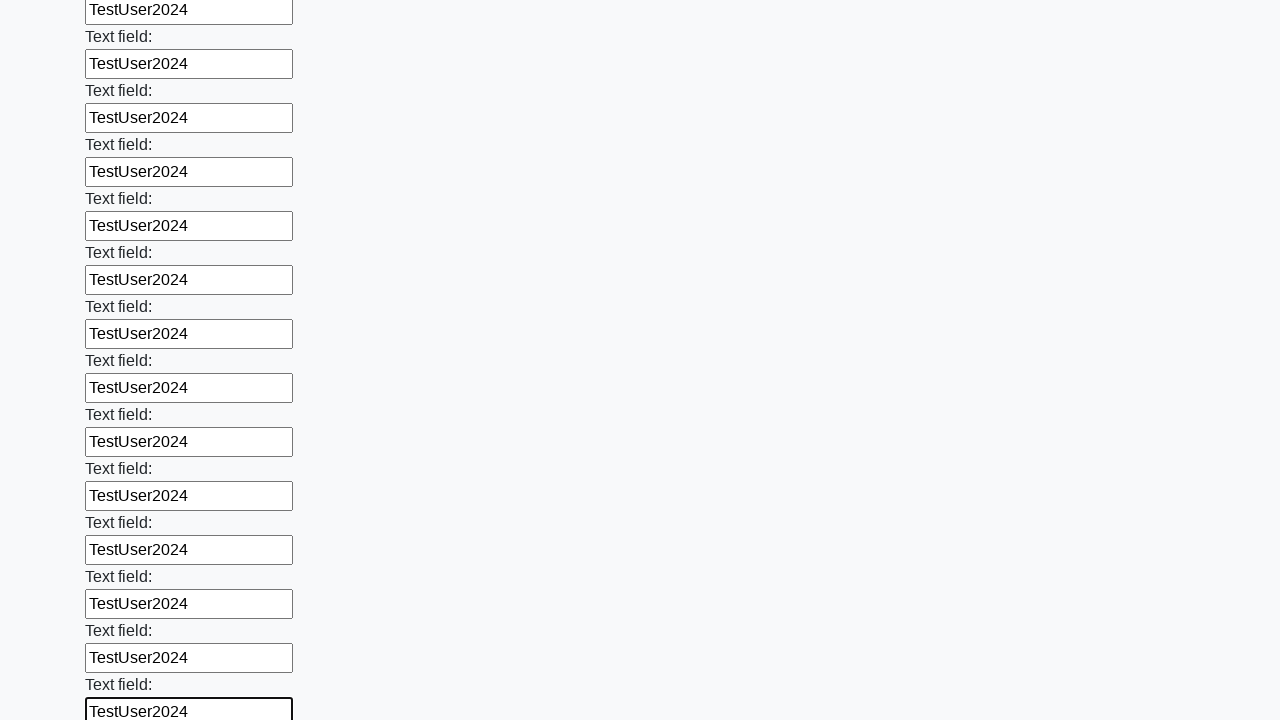

Filled input field with 'TestUser2024' on input >> nth=77
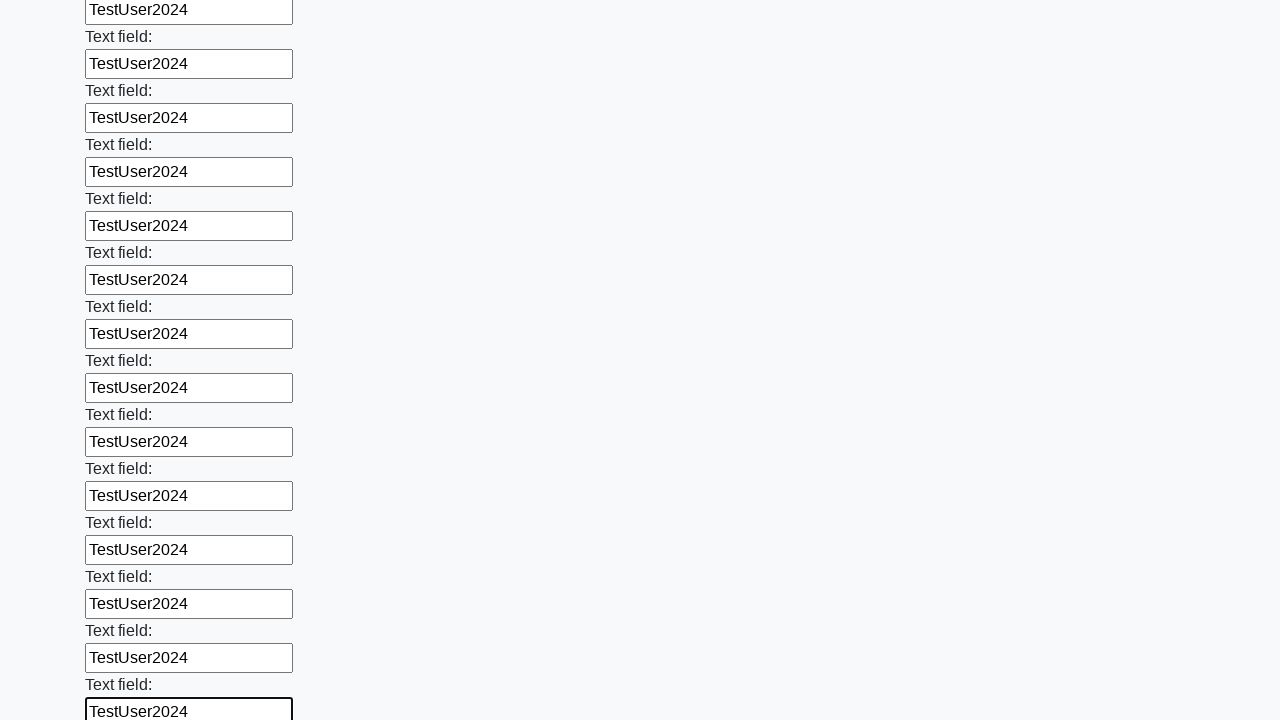

Filled input field with 'TestUser2024' on input >> nth=78
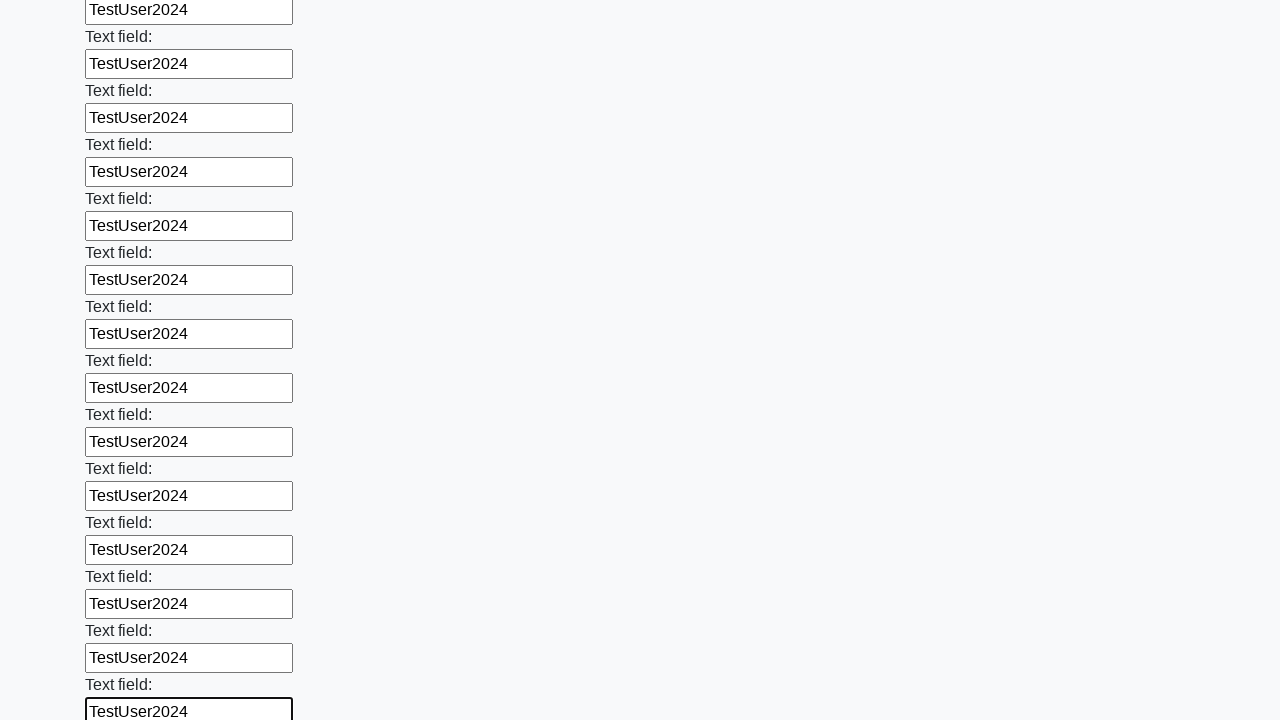

Filled input field with 'TestUser2024' on input >> nth=79
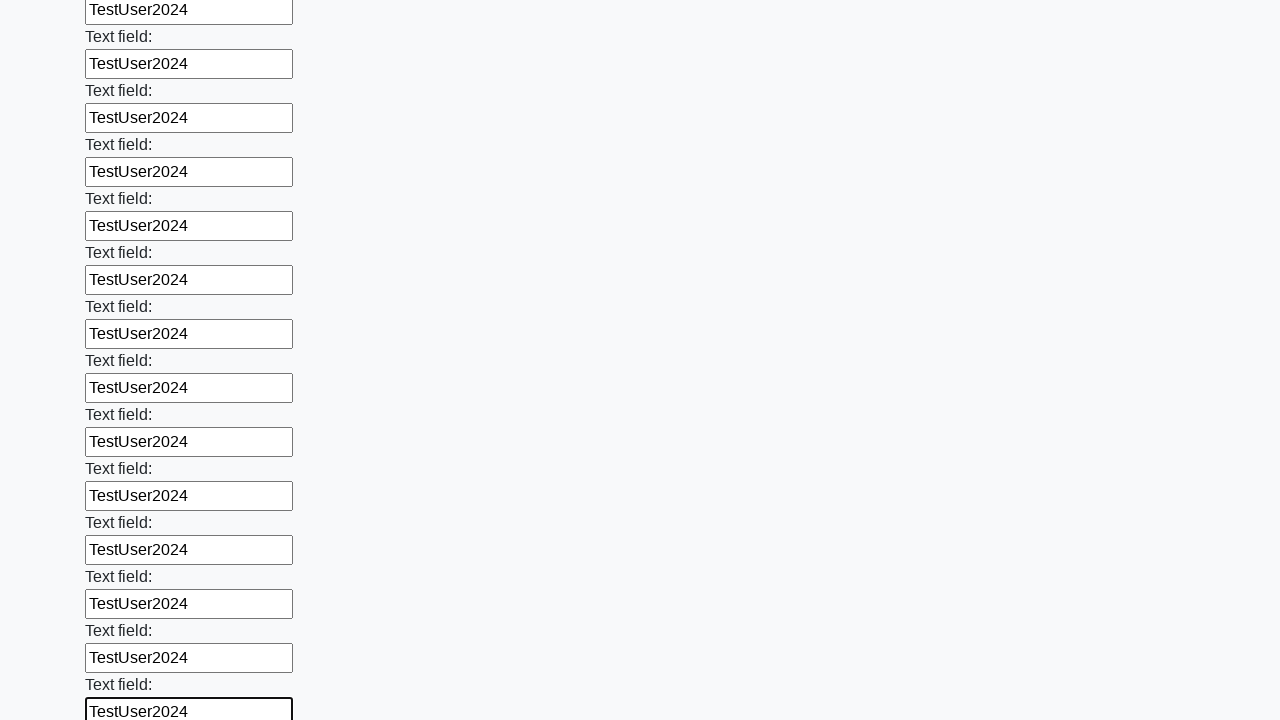

Filled input field with 'TestUser2024' on input >> nth=80
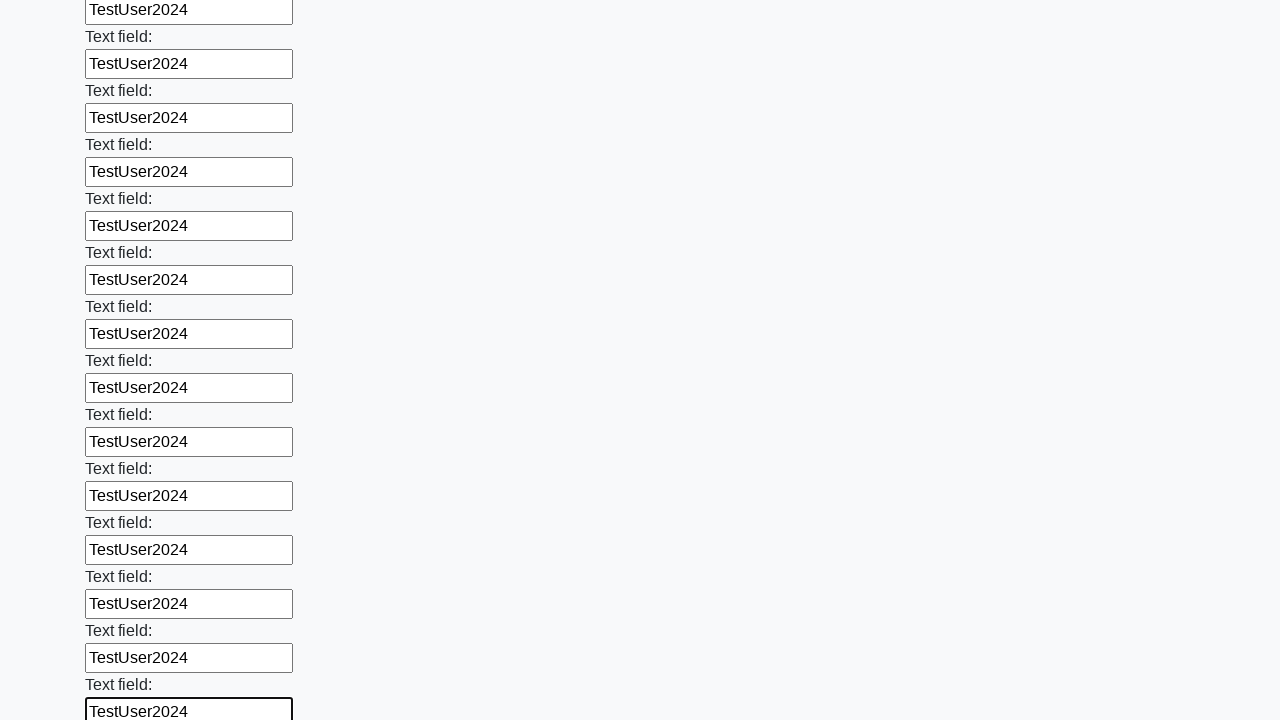

Filled input field with 'TestUser2024' on input >> nth=81
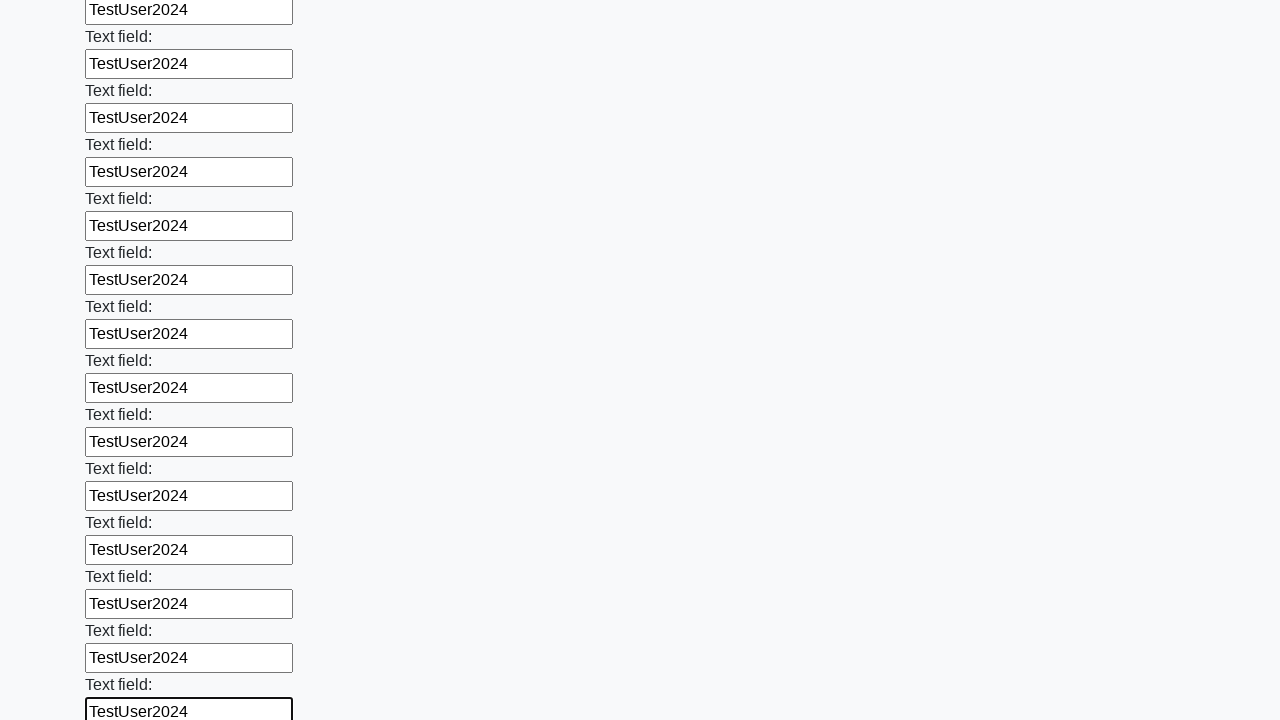

Filled input field with 'TestUser2024' on input >> nth=82
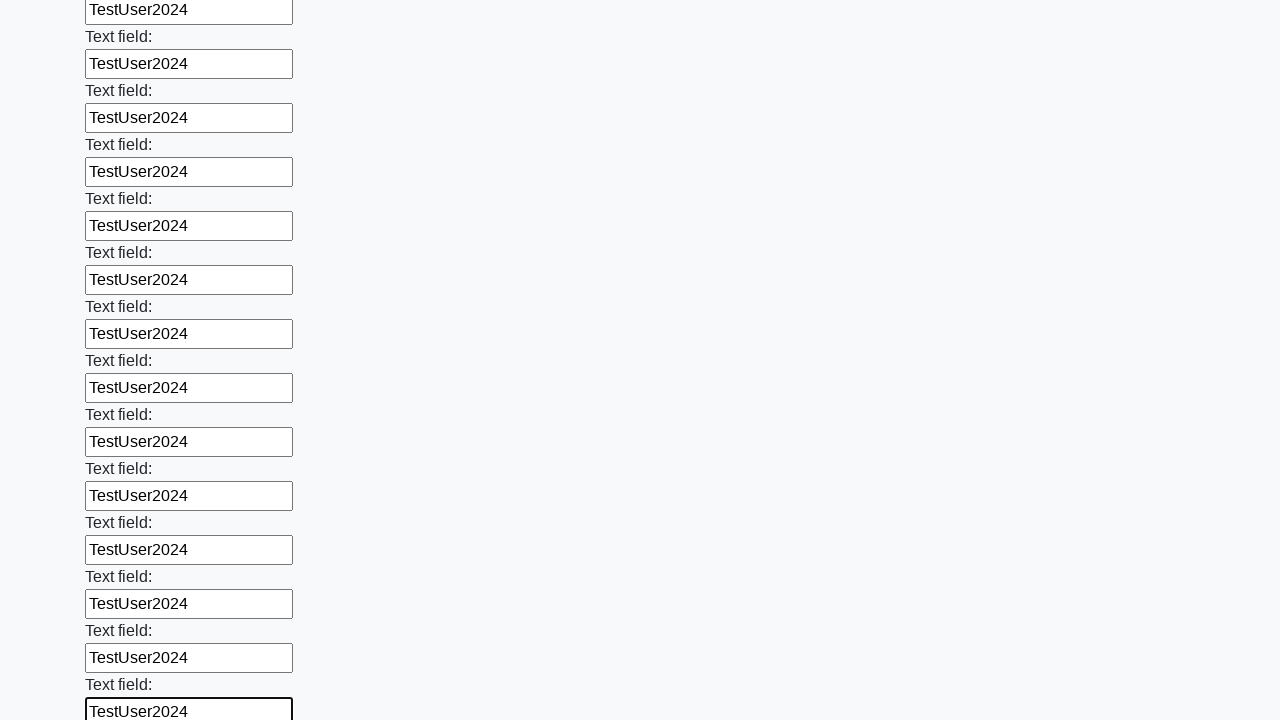

Filled input field with 'TestUser2024' on input >> nth=83
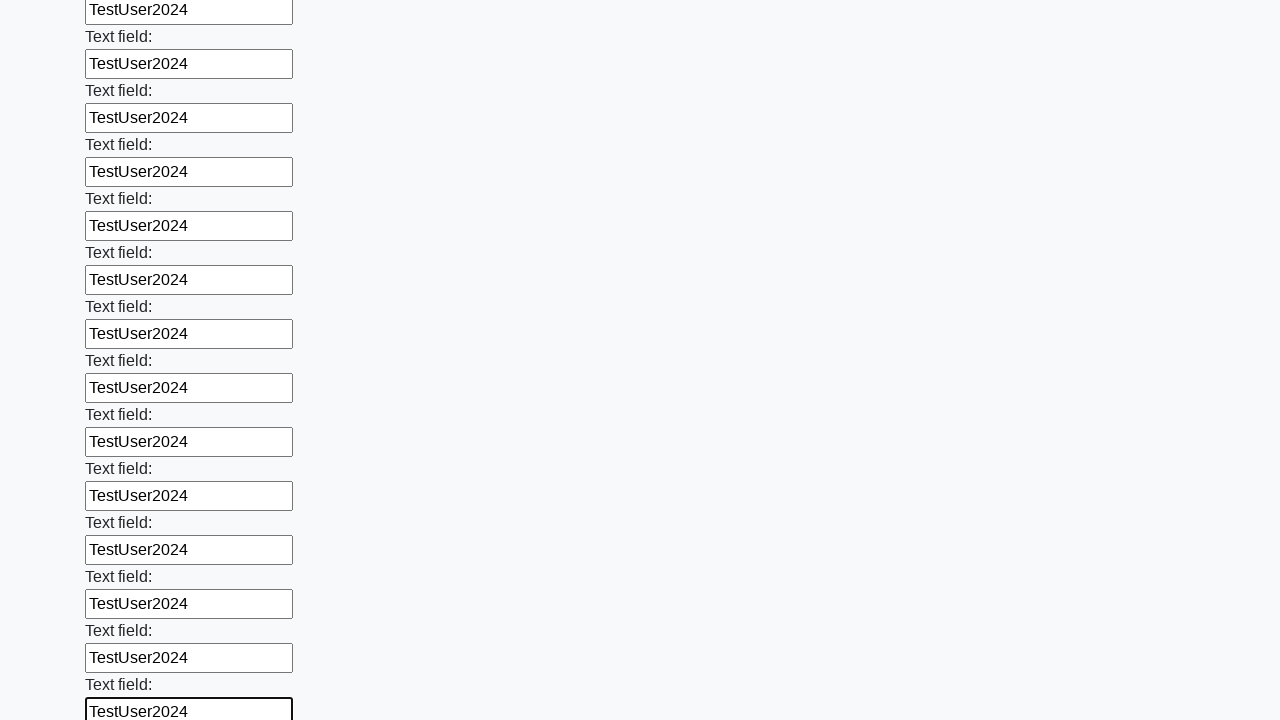

Filled input field with 'TestUser2024' on input >> nth=84
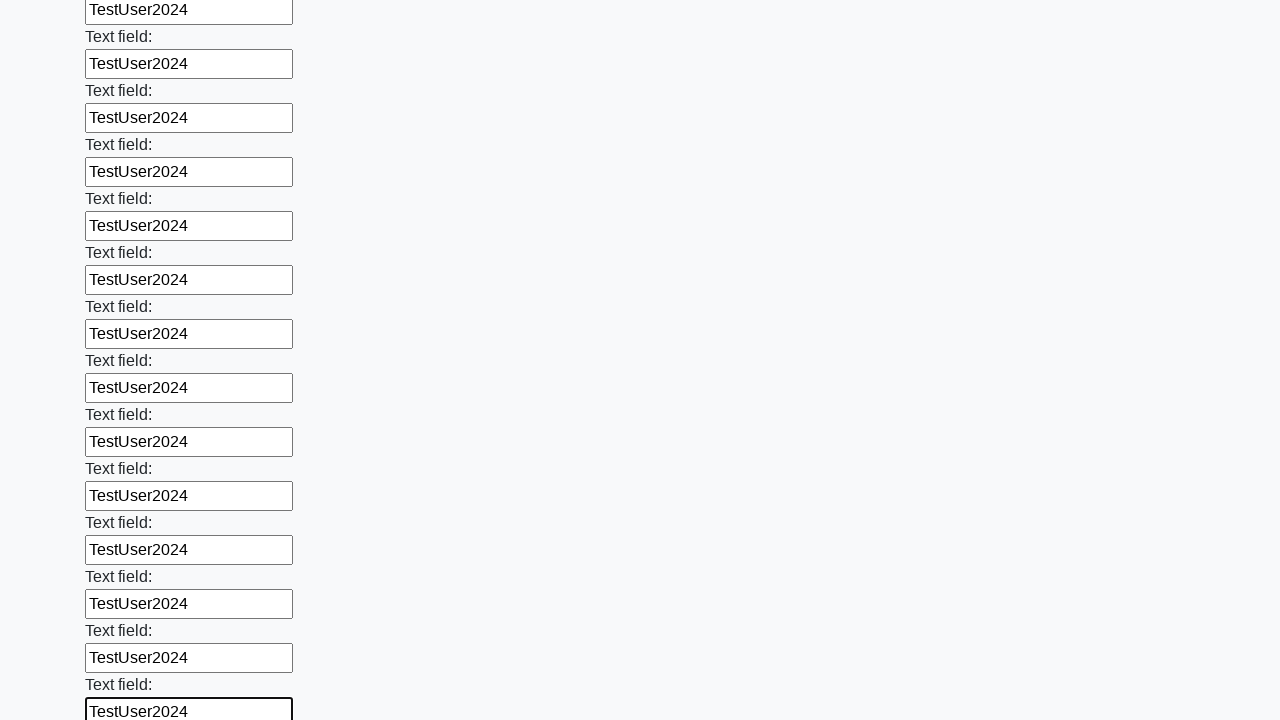

Filled input field with 'TestUser2024' on input >> nth=85
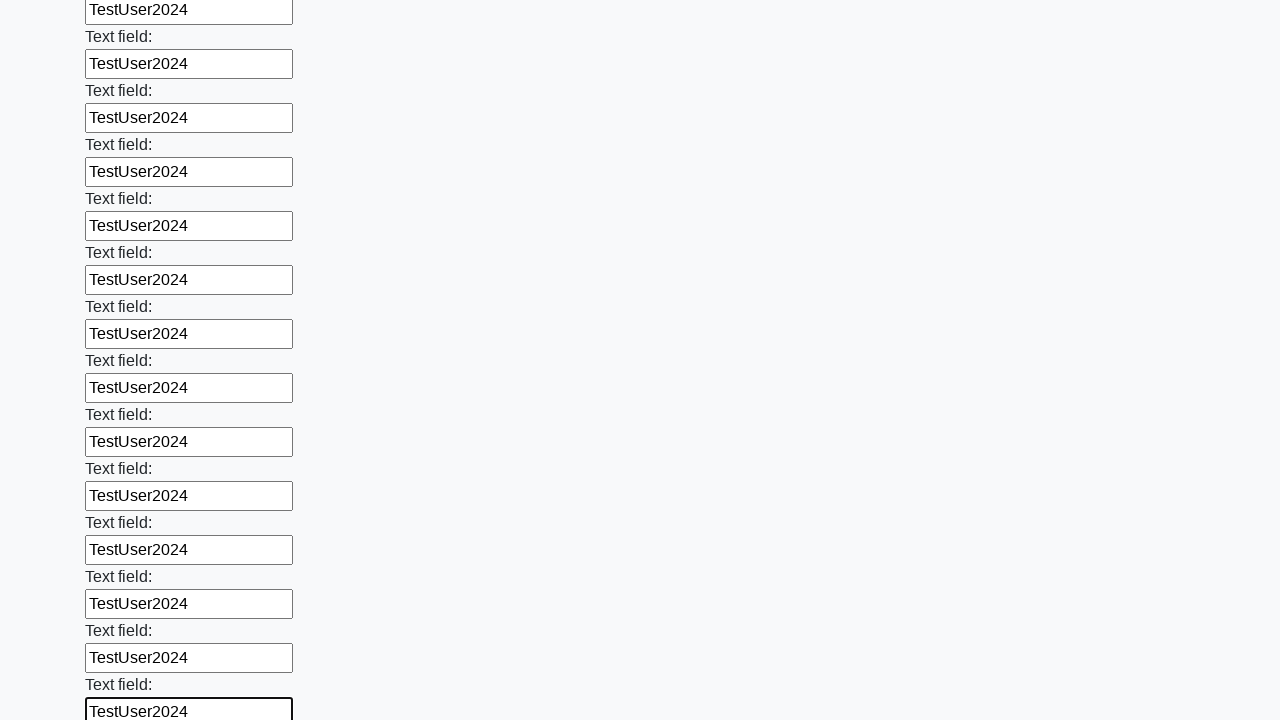

Filled input field with 'TestUser2024' on input >> nth=86
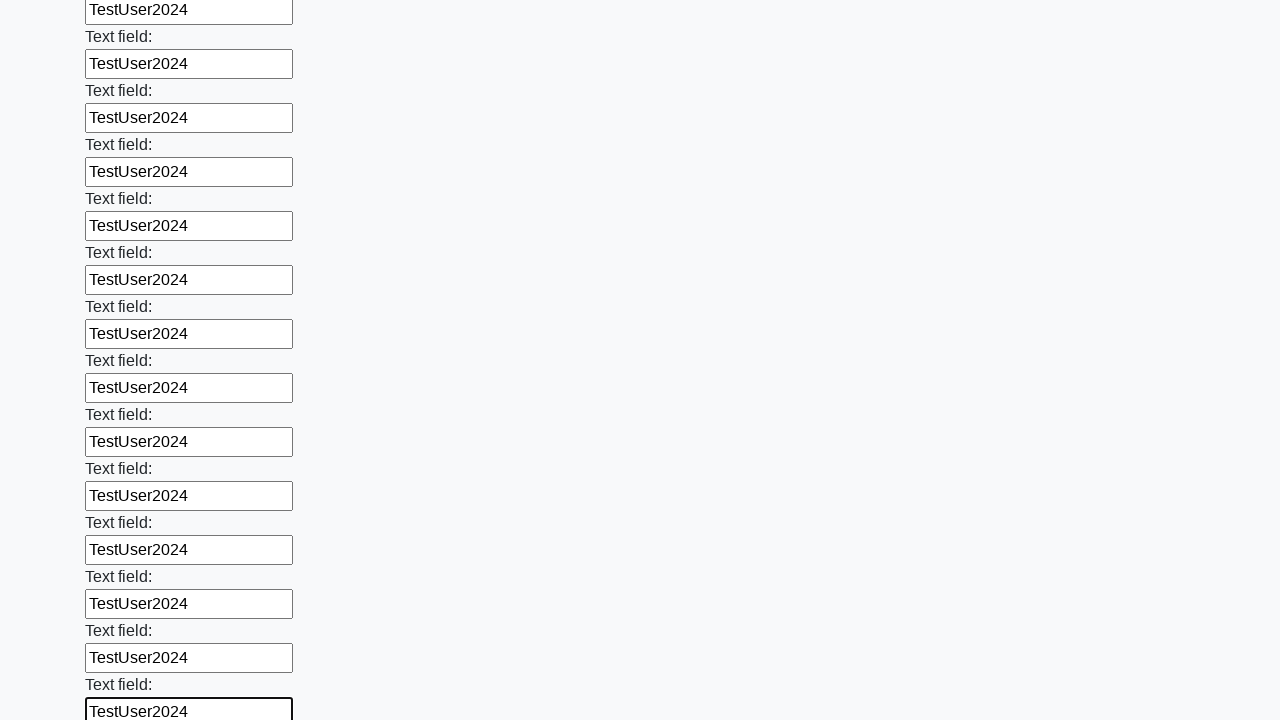

Filled input field with 'TestUser2024' on input >> nth=87
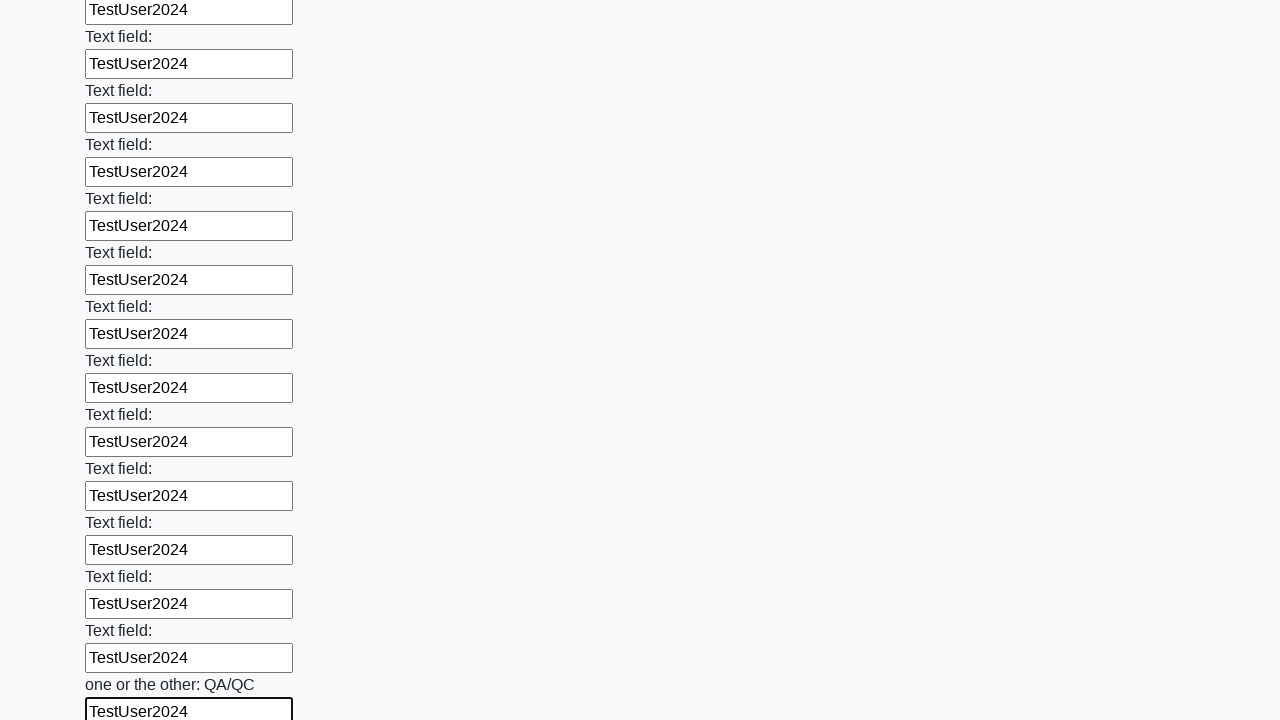

Filled input field with 'TestUser2024' on input >> nth=88
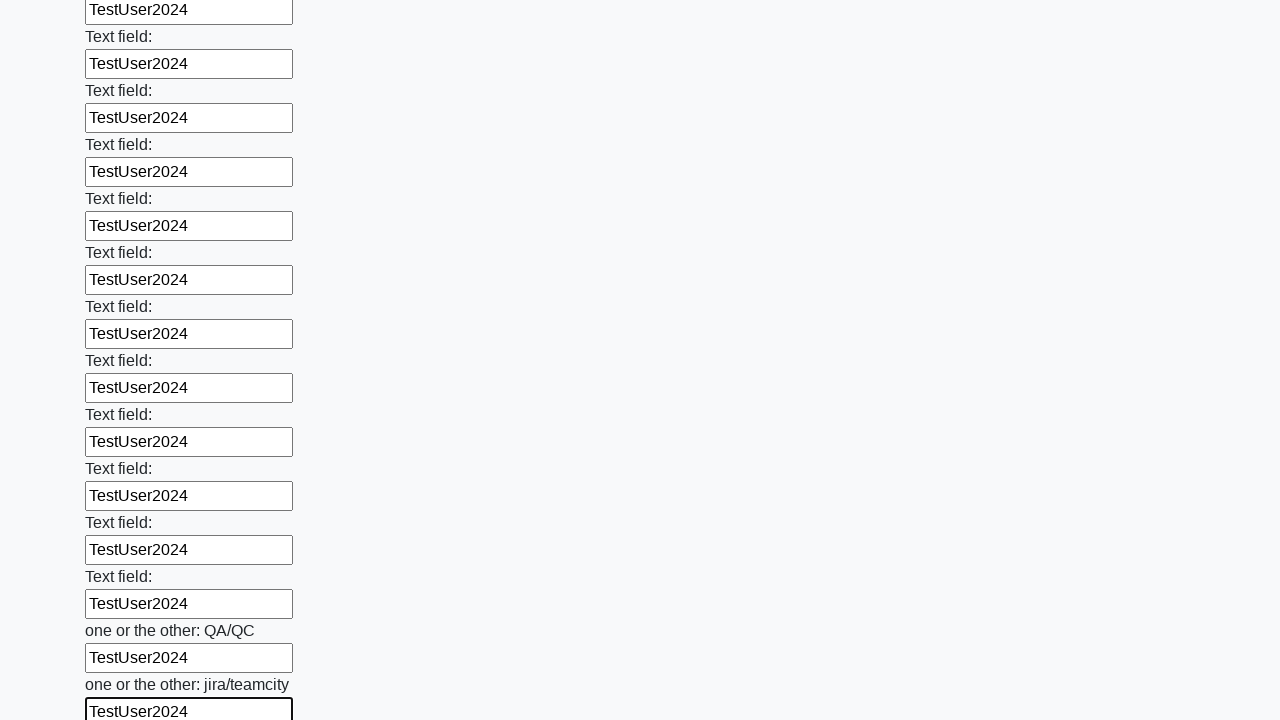

Filled input field with 'TestUser2024' on input >> nth=89
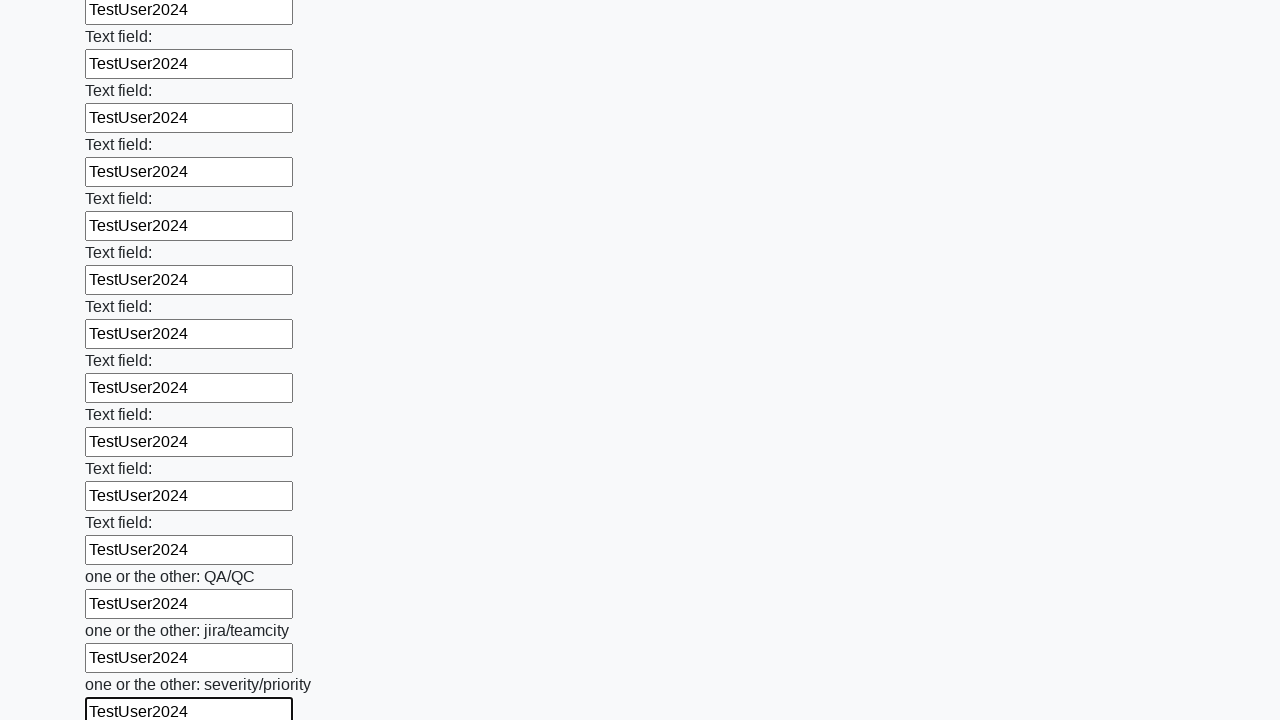

Filled input field with 'TestUser2024' on input >> nth=90
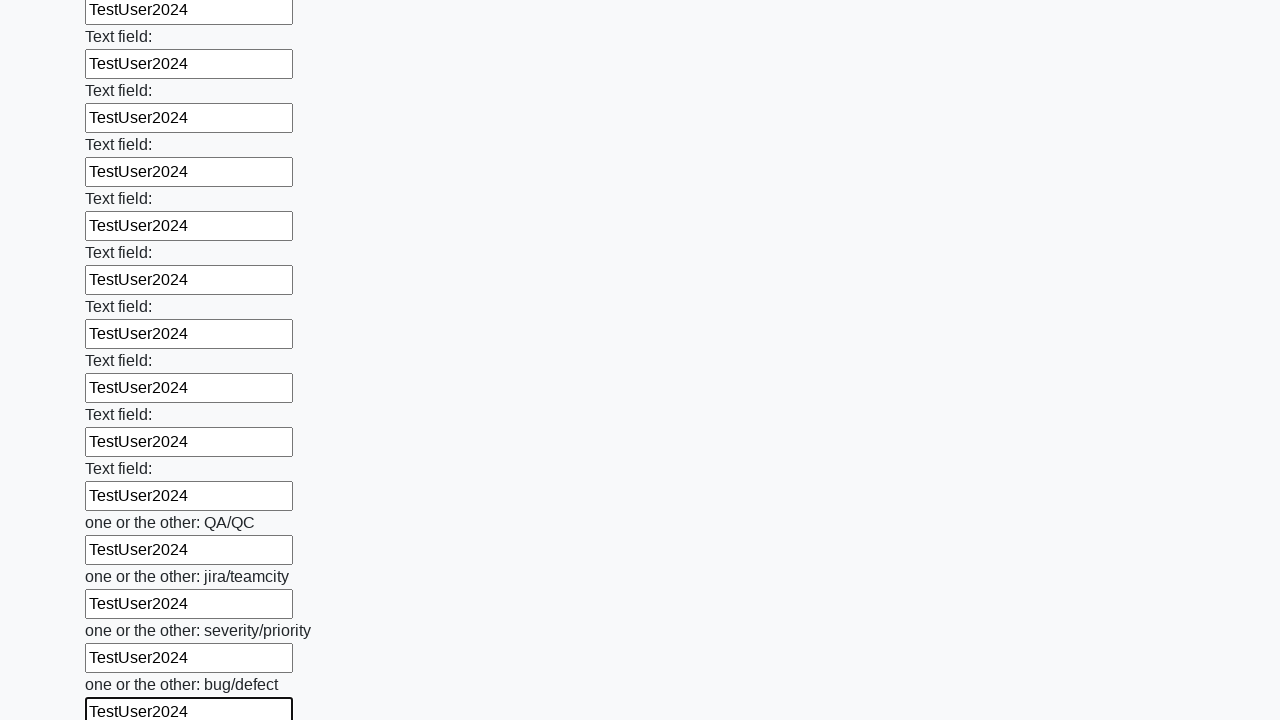

Filled input field with 'TestUser2024' on input >> nth=91
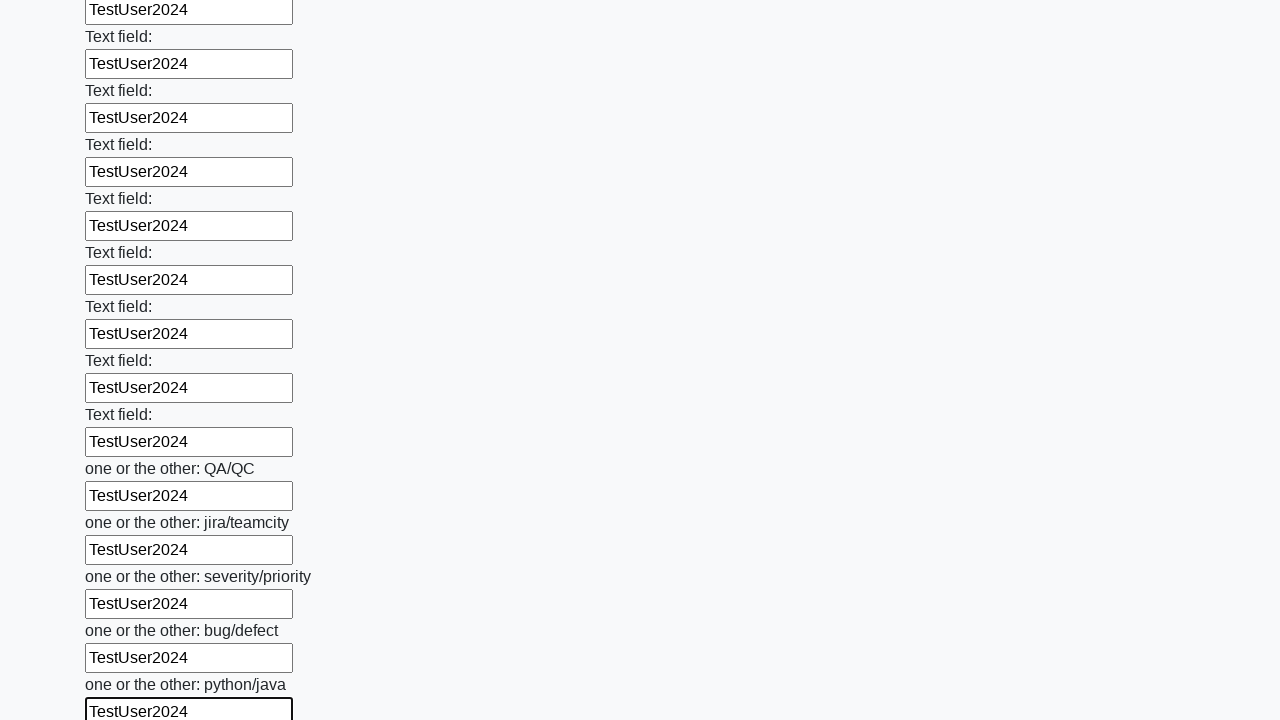

Filled input field with 'TestUser2024' on input >> nth=92
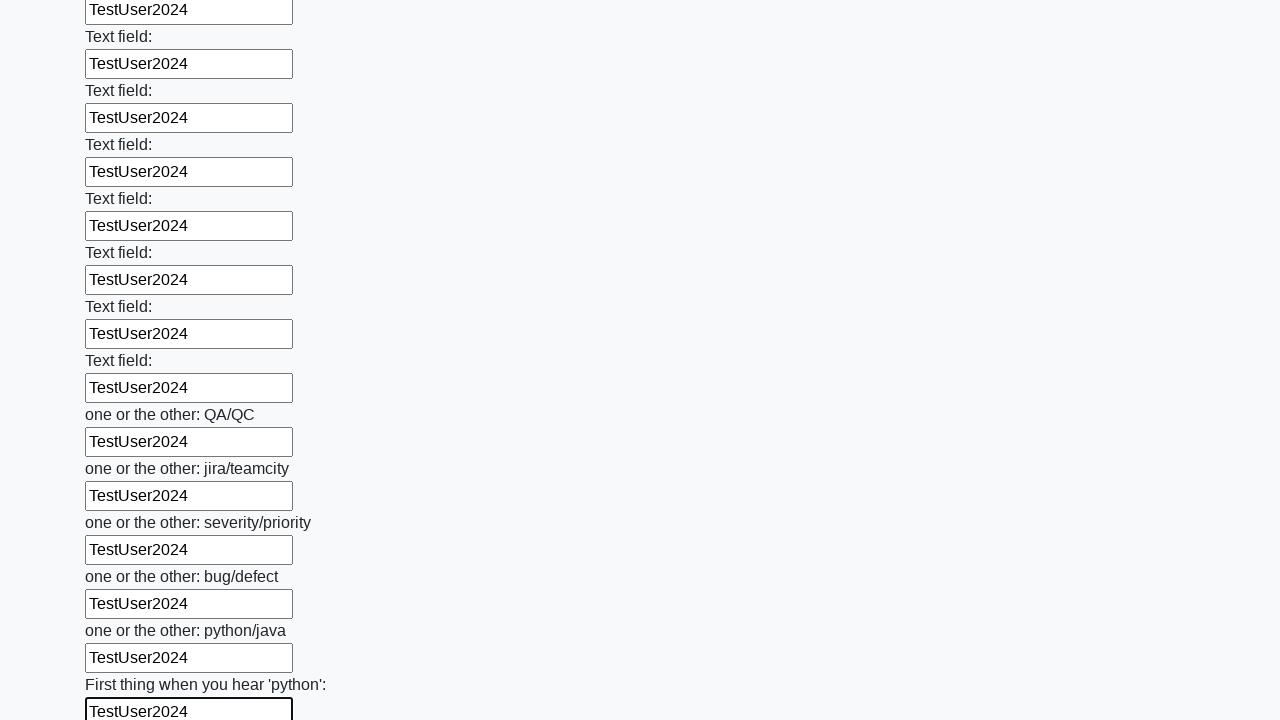

Filled input field with 'TestUser2024' on input >> nth=93
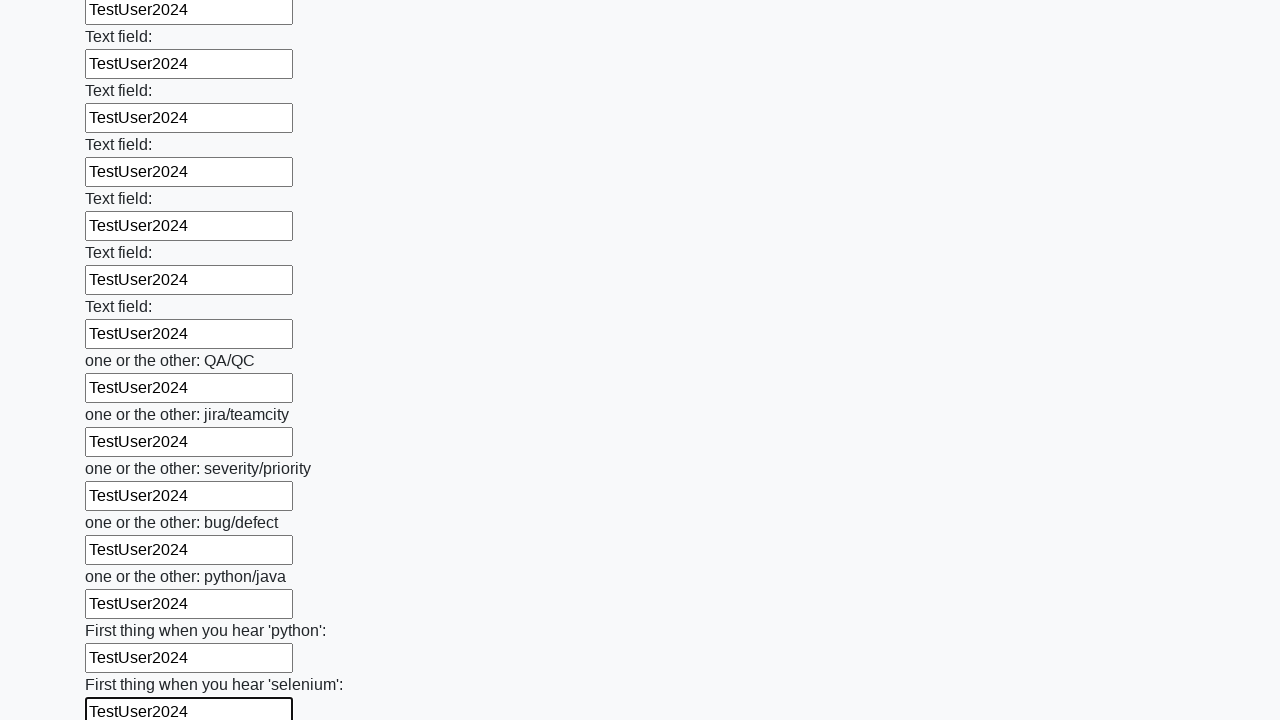

Filled input field with 'TestUser2024' on input >> nth=94
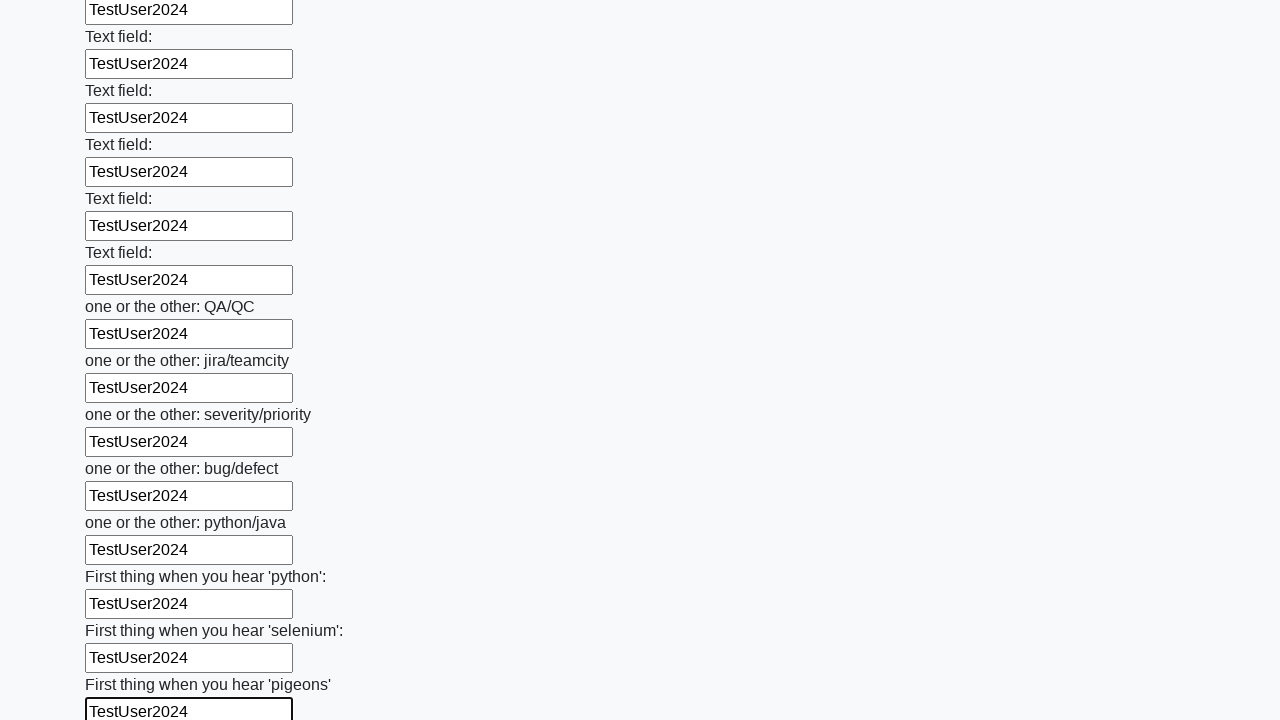

Filled input field with 'TestUser2024' on input >> nth=95
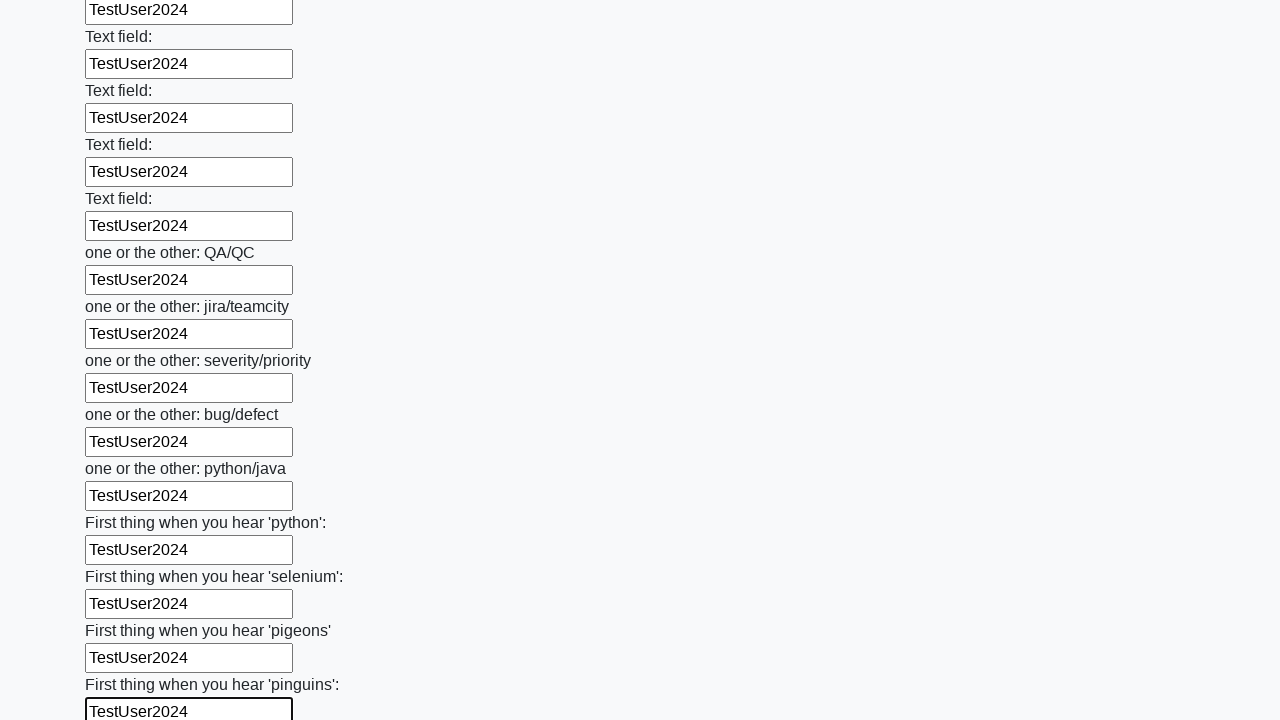

Filled input field with 'TestUser2024' on input >> nth=96
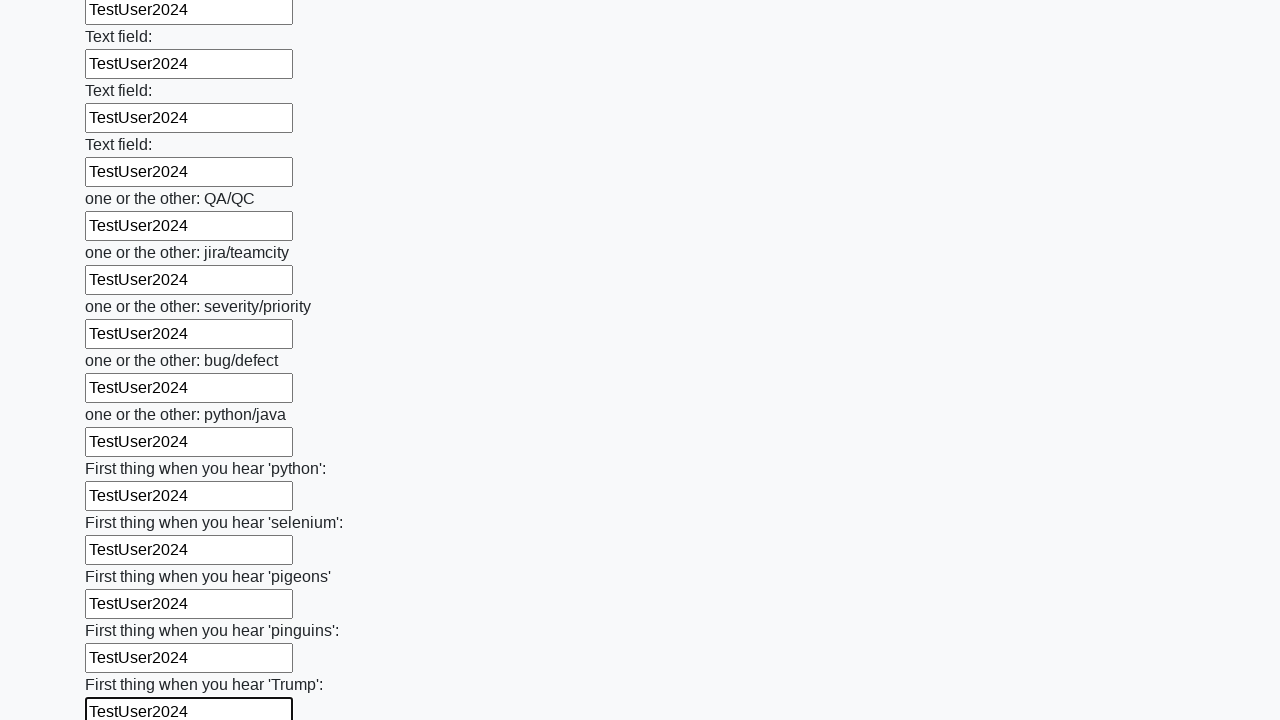

Filled input field with 'TestUser2024' on input >> nth=97
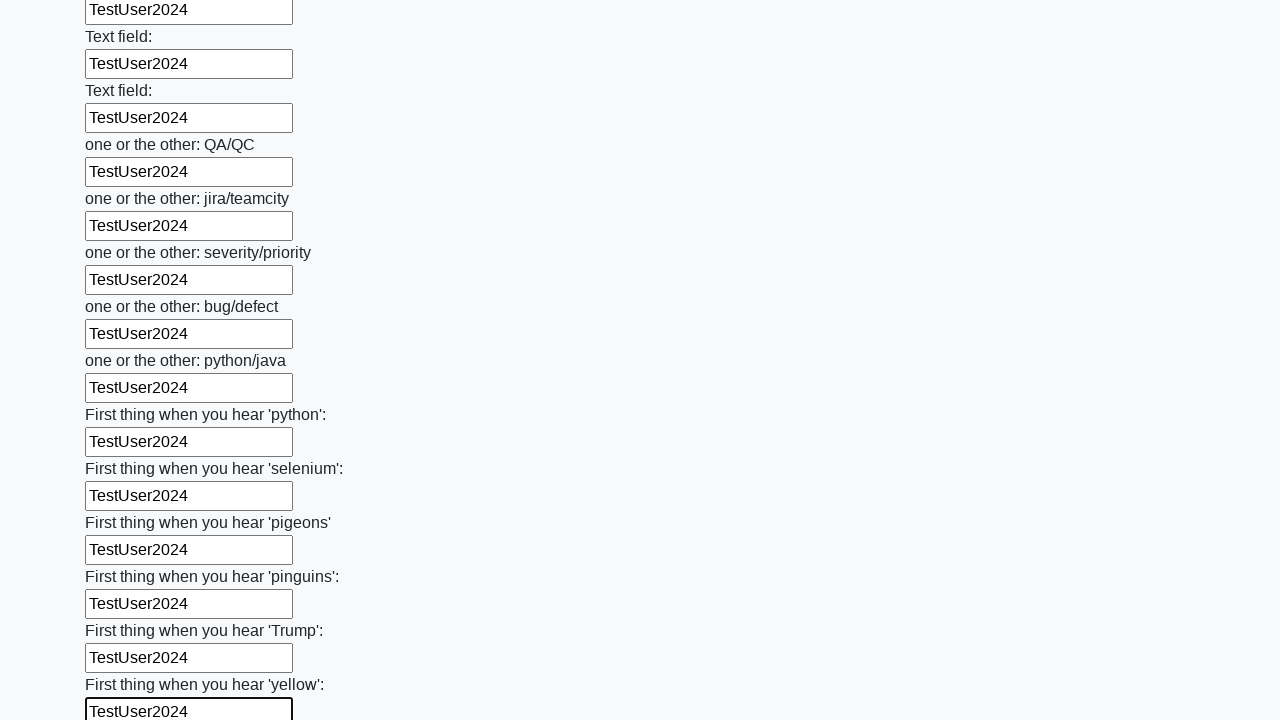

Filled input field with 'TestUser2024' on input >> nth=98
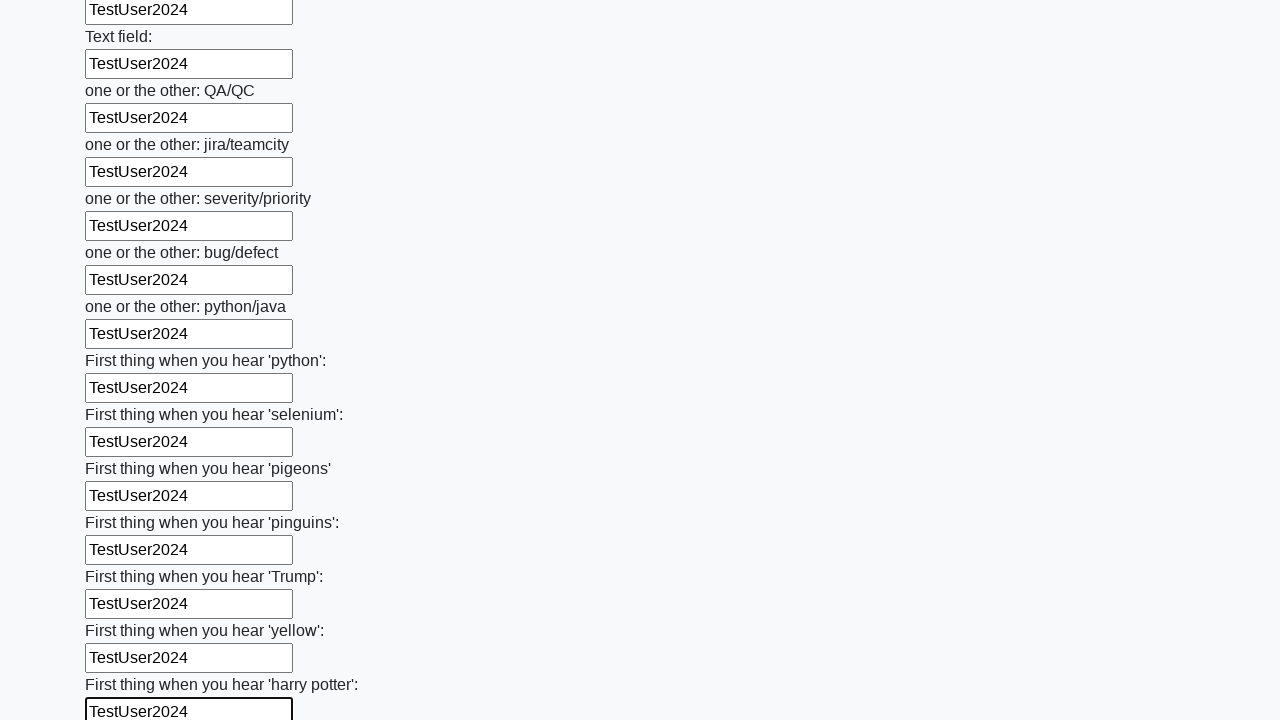

Filled input field with 'TestUser2024' on input >> nth=99
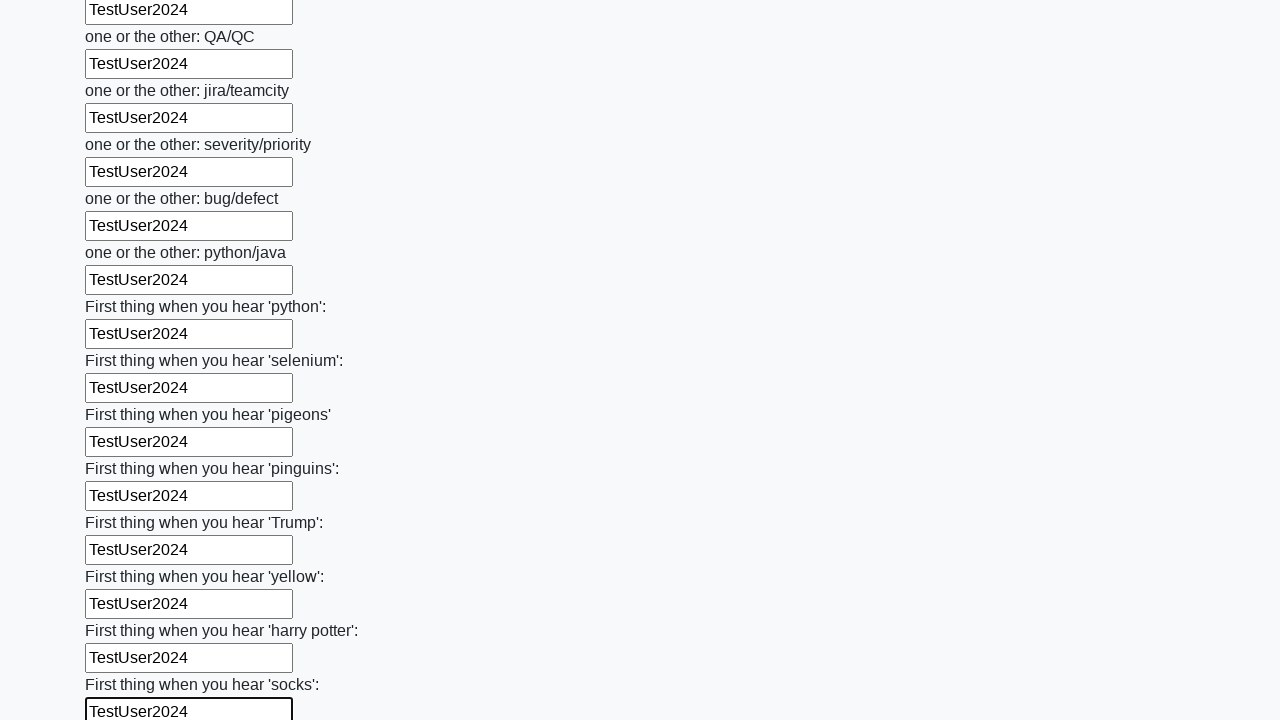

Clicked the submit button to submit the huge form at (123, 611) on button.btn
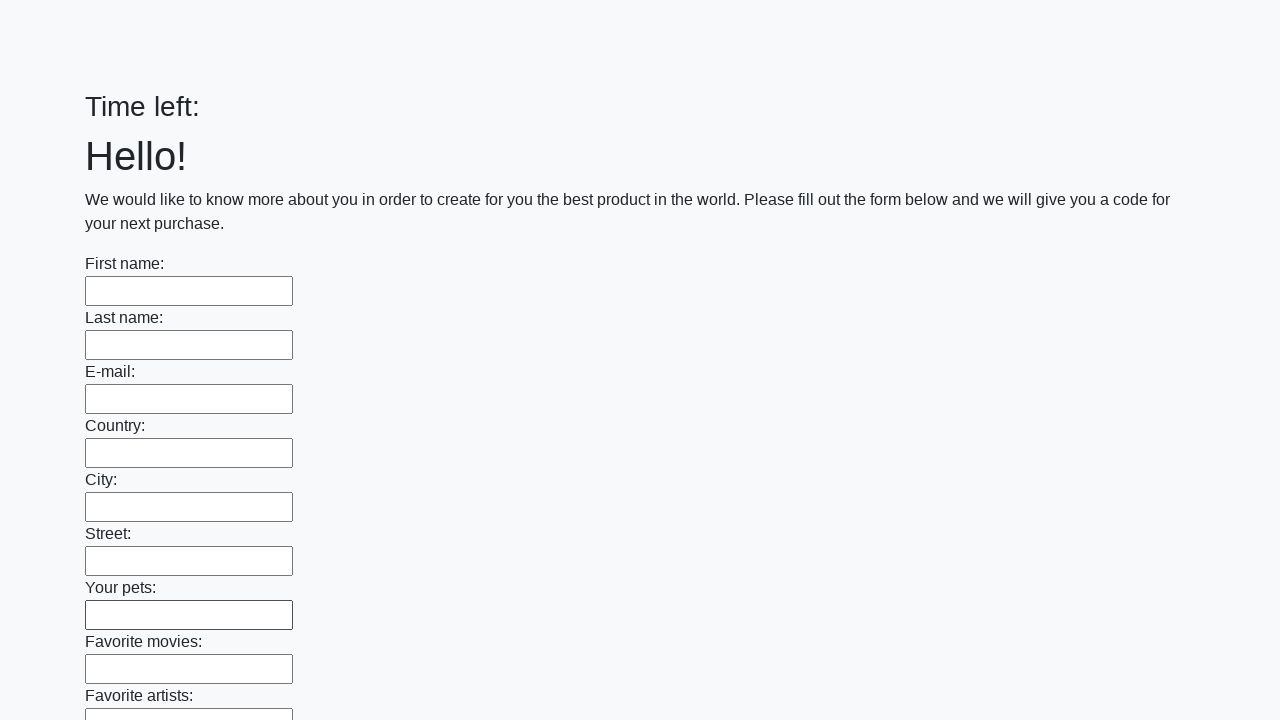

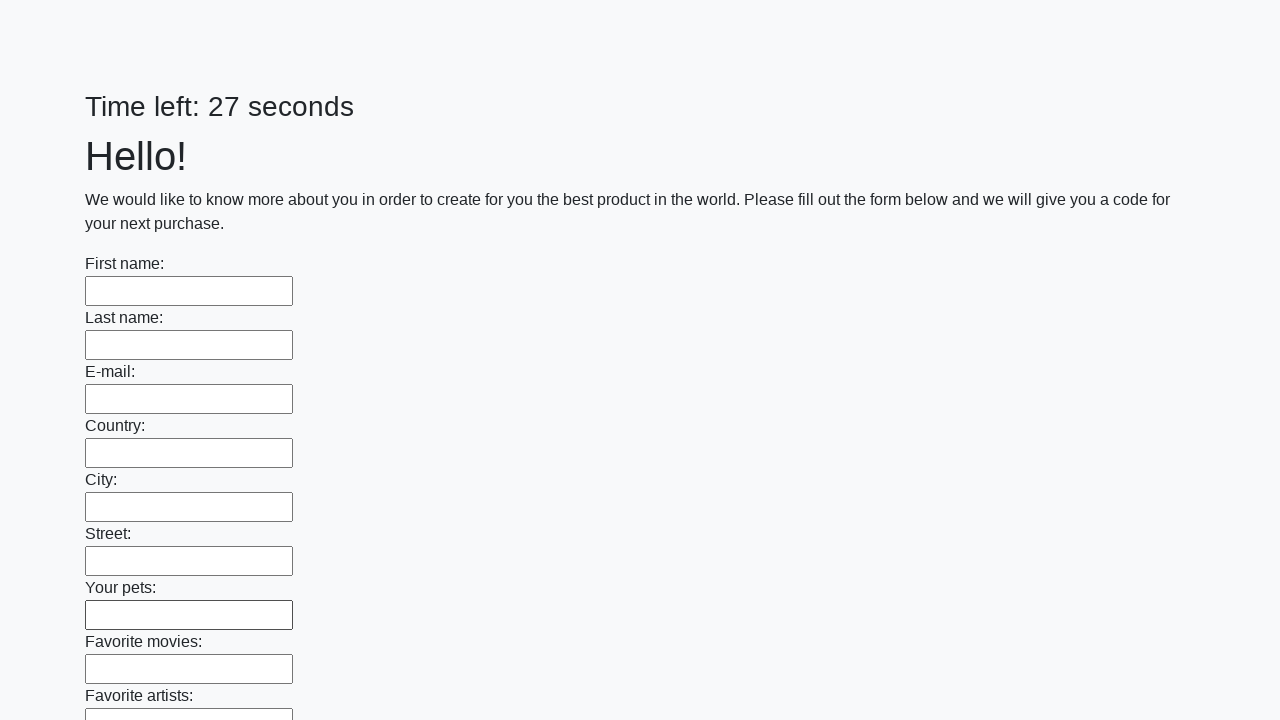